Navigates through multiple Fox News category pages (us, politics, media, etc.), clicks on featured articles, scrolls through the article content, and navigates back through each section.

Starting URL: https://www.foxnews.com/

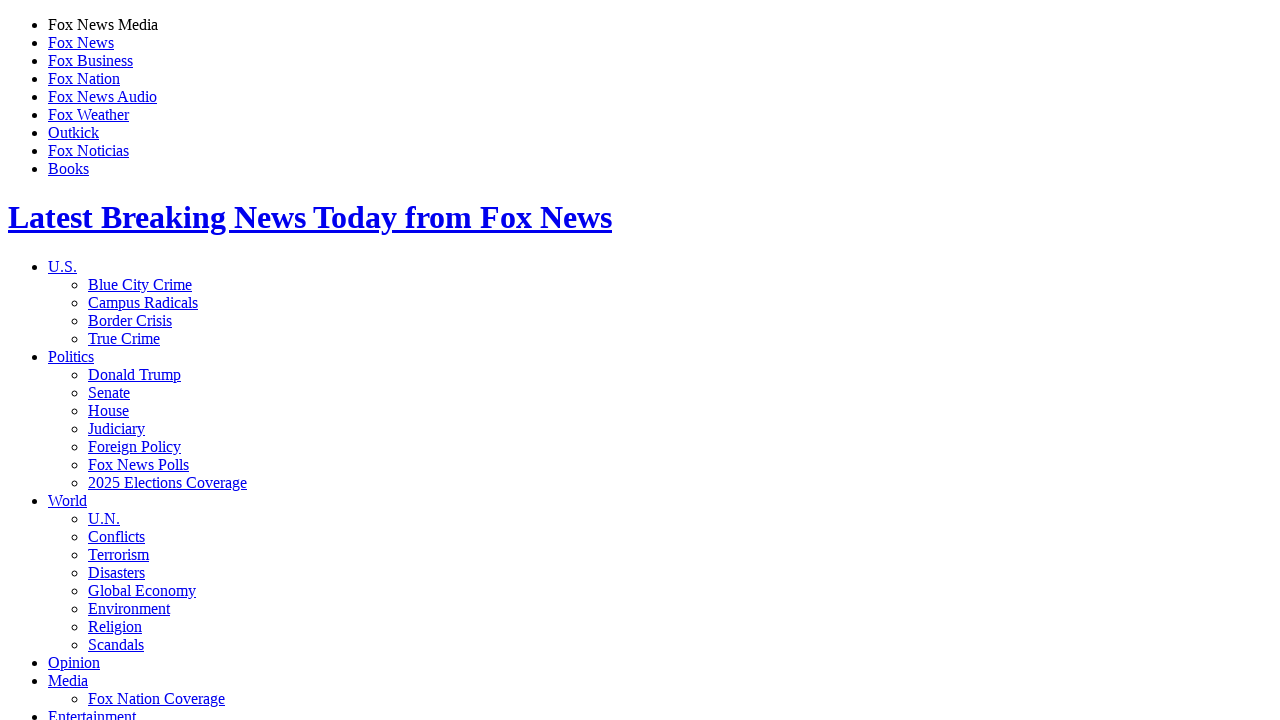

Navigated to Fox News us category
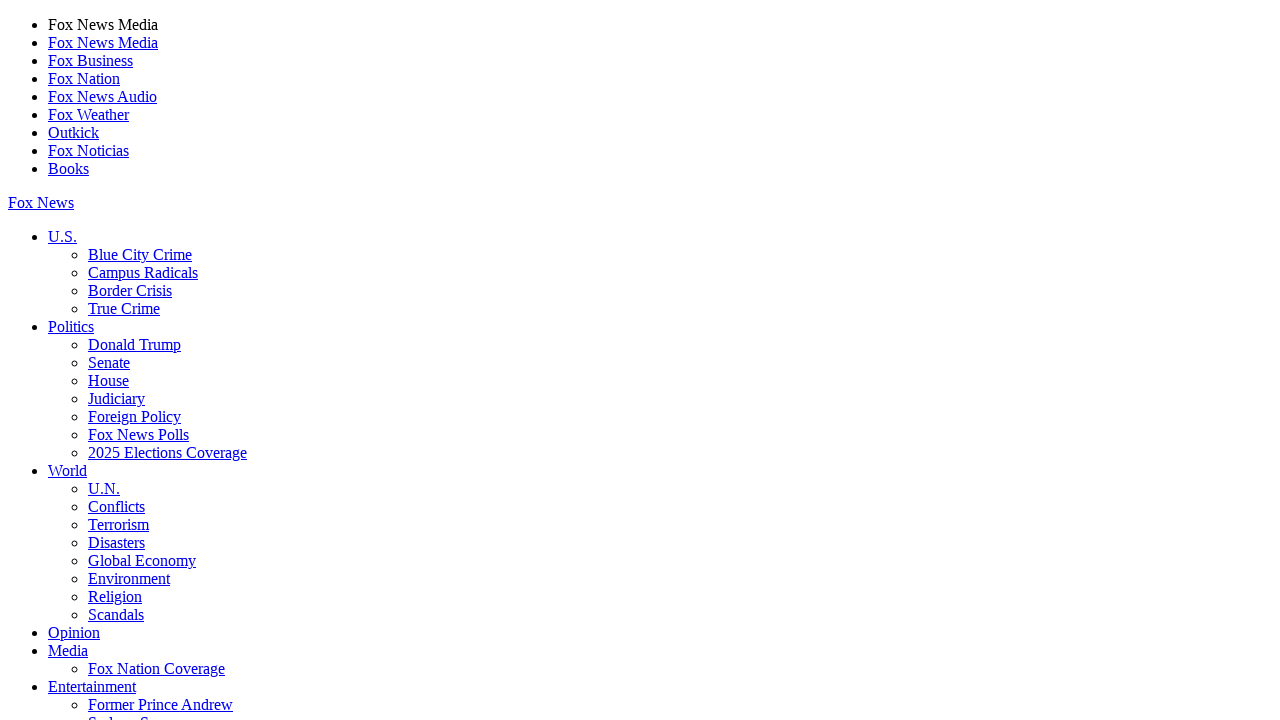

Waited for page to load
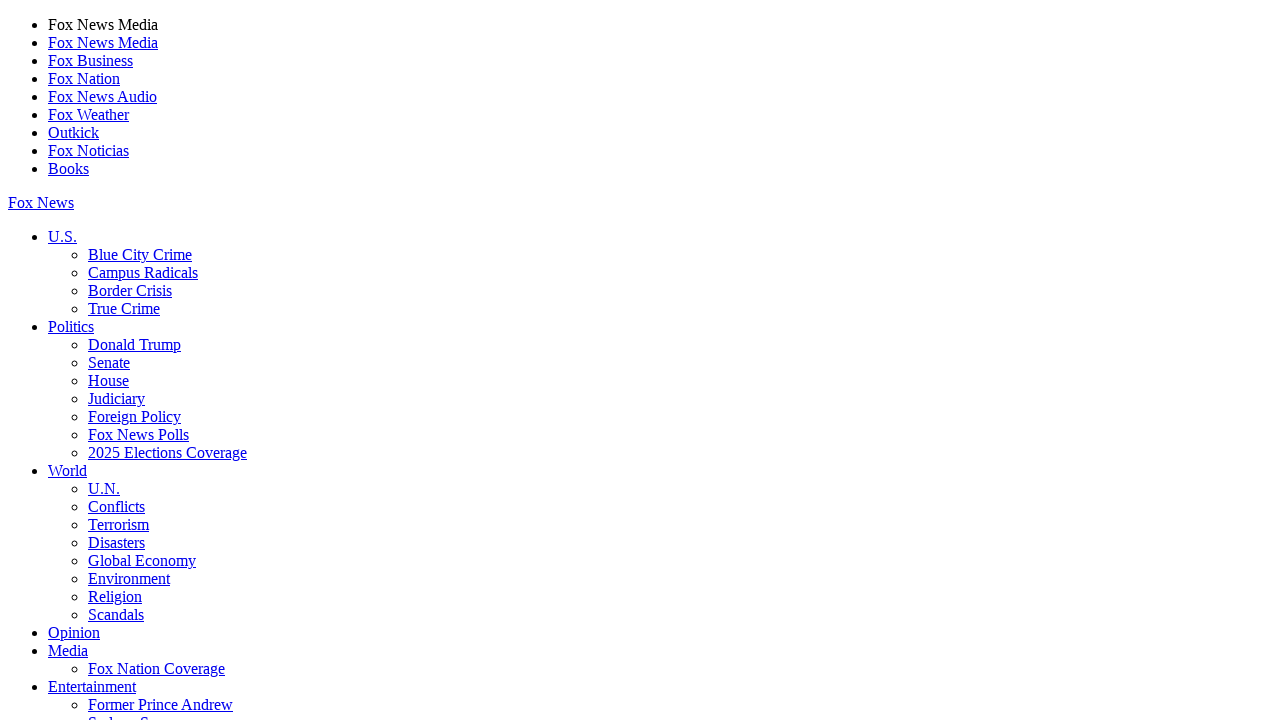

Found featured article element
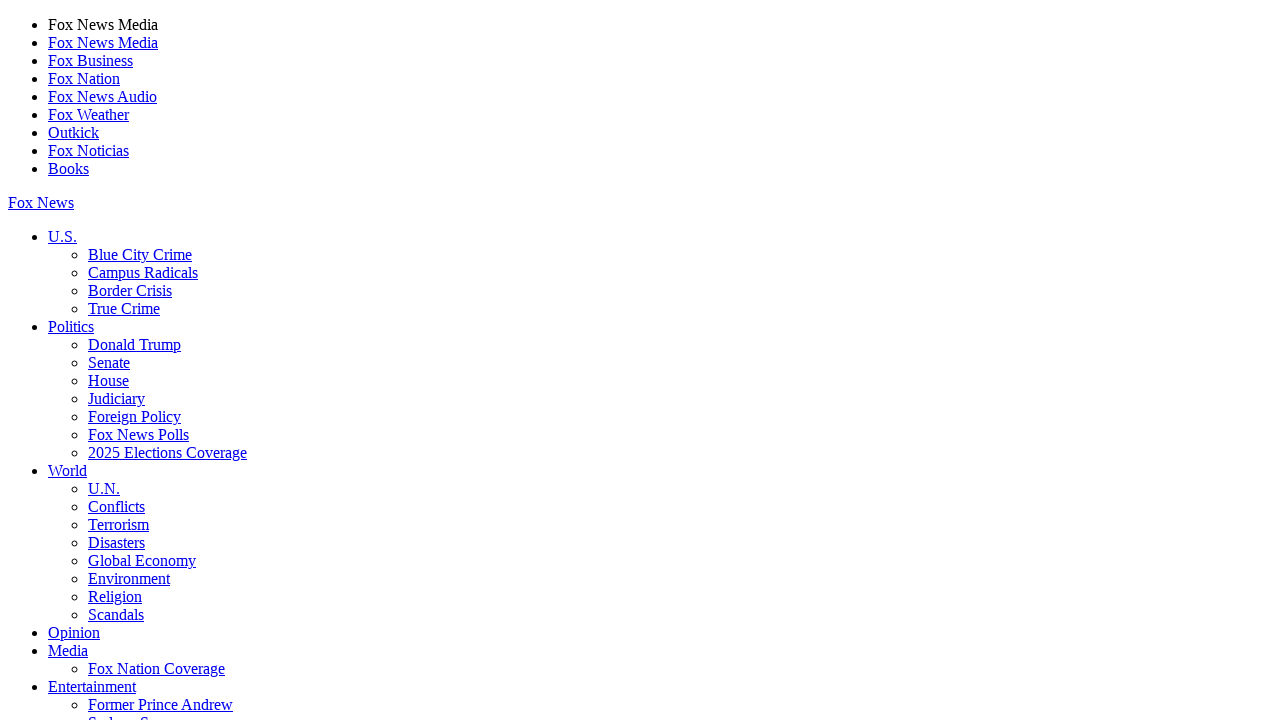

Waited for article to render
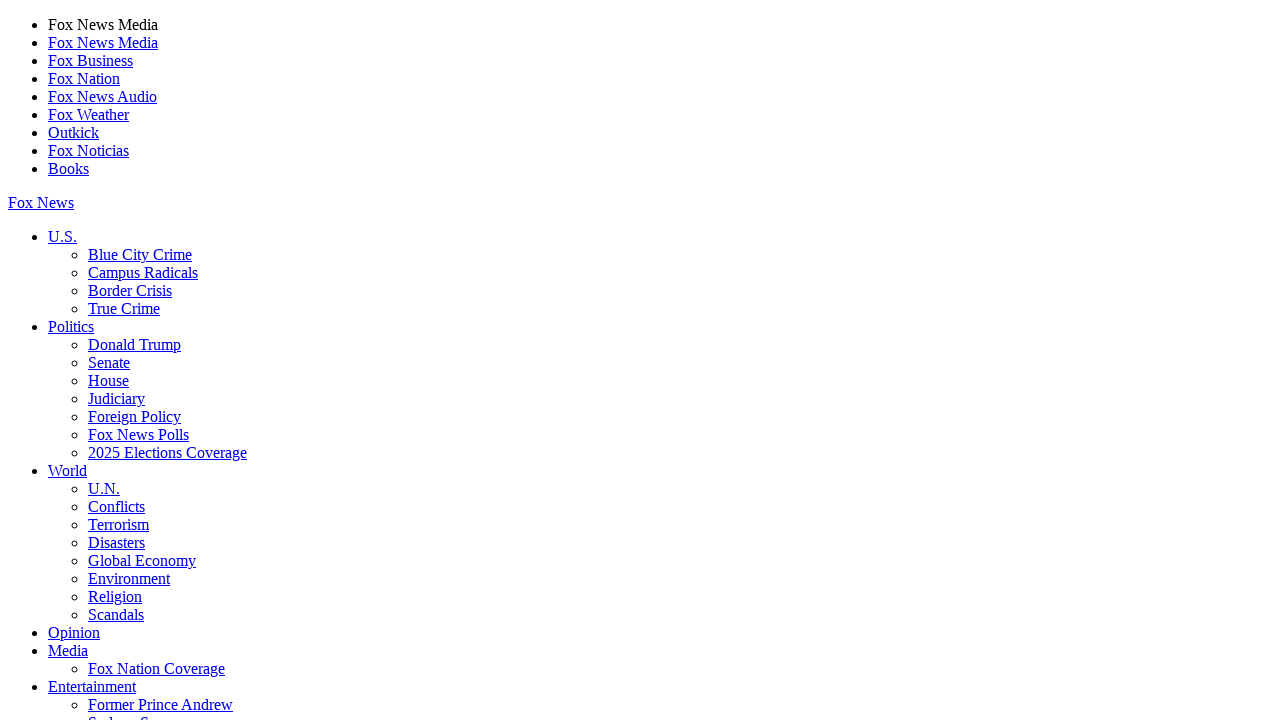

Scrolled article into view
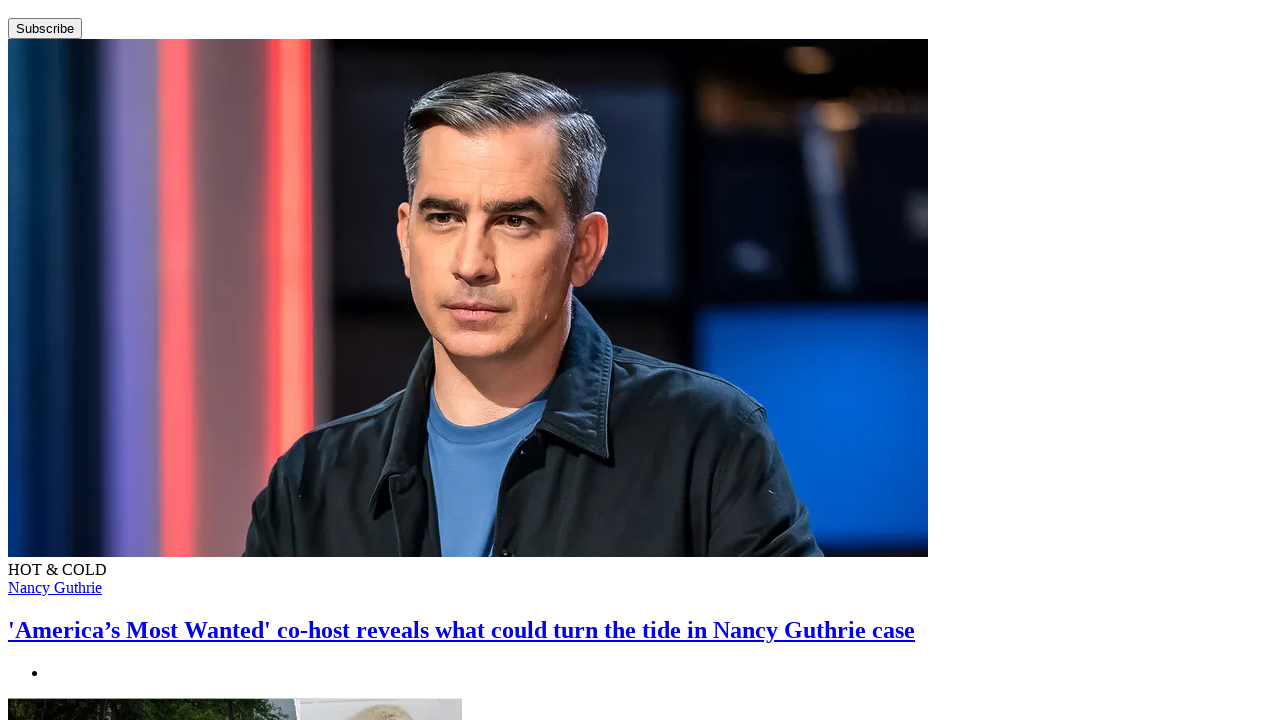

Waited after scrolling article into view
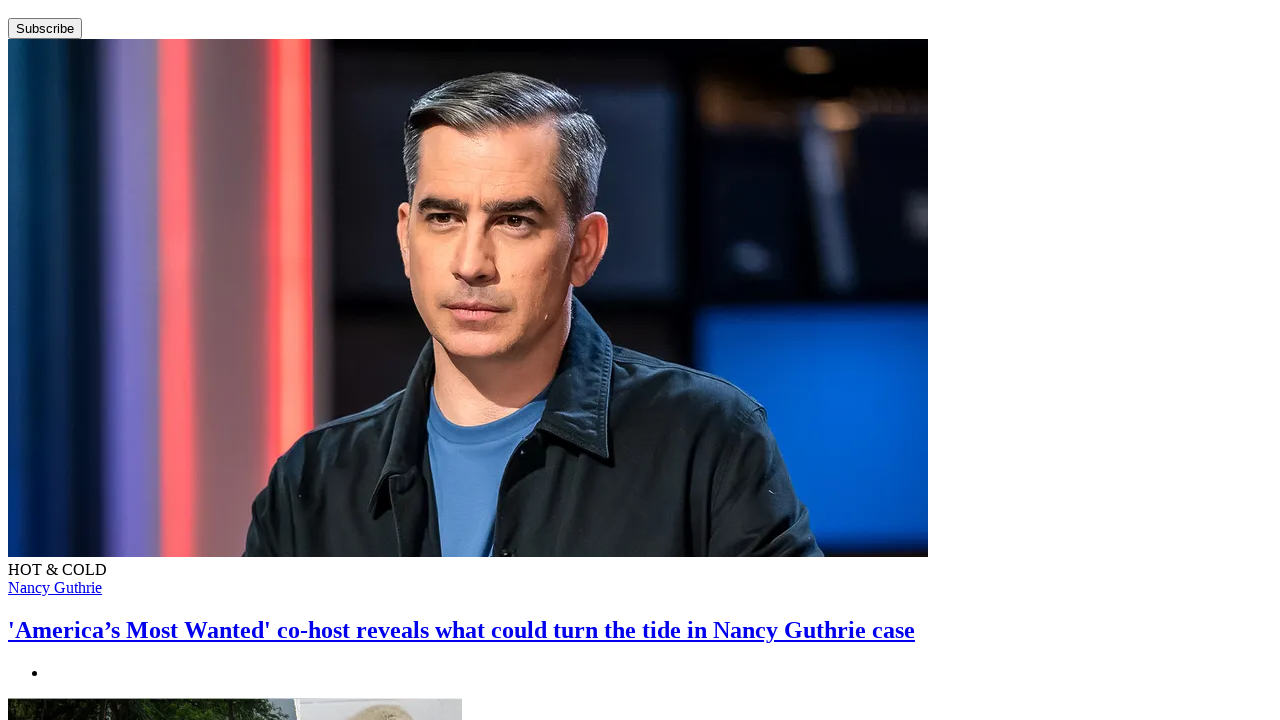

Clicked on featured article
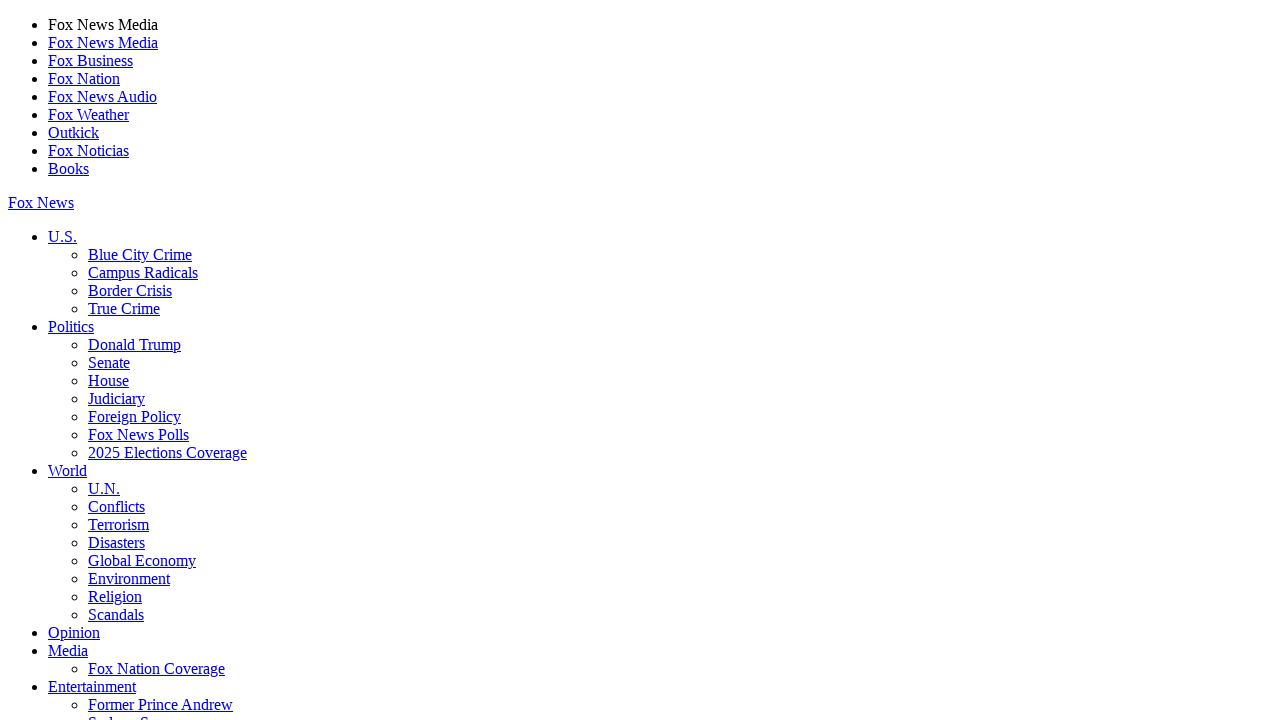

Waited for article page to load
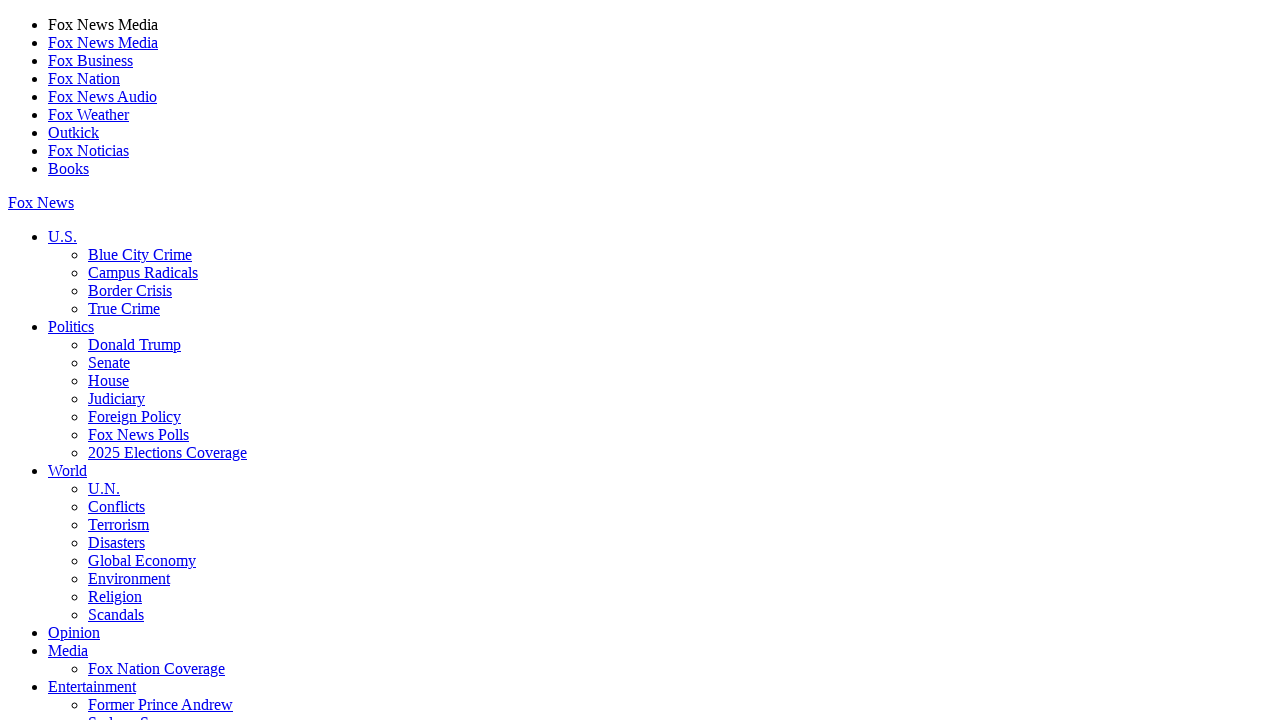

Article body content loaded
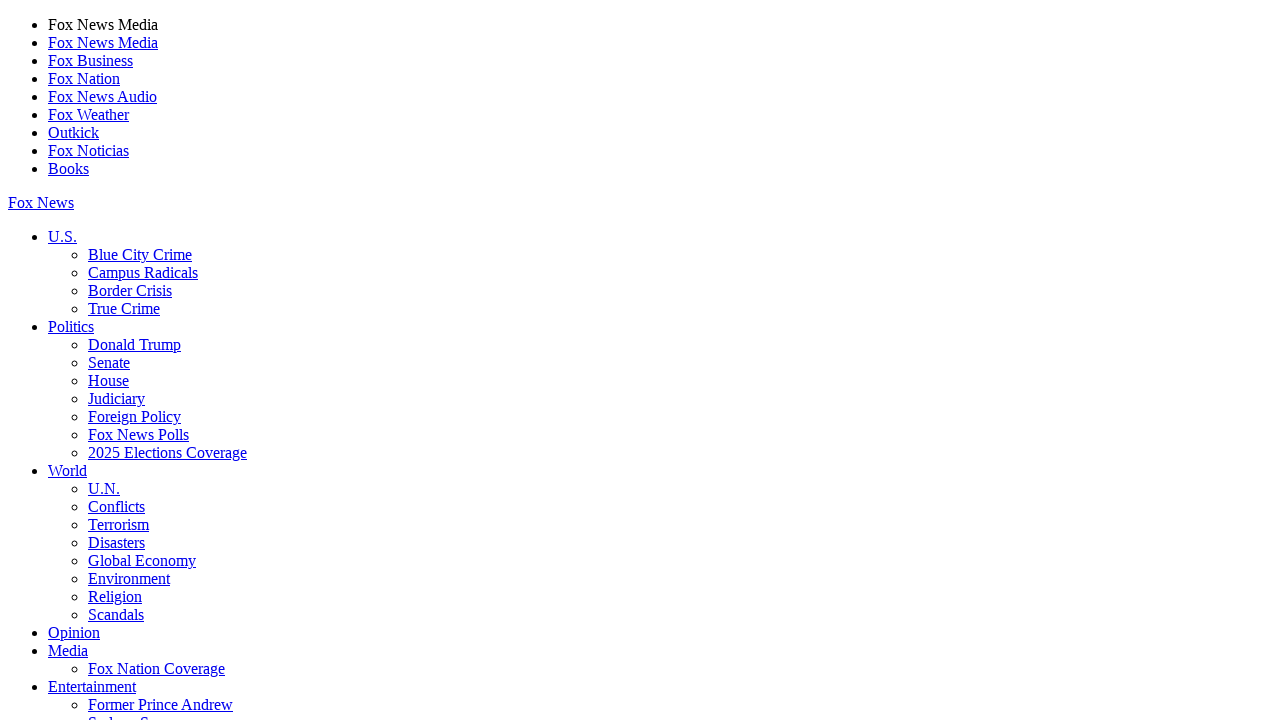

Waited for article body to fully render
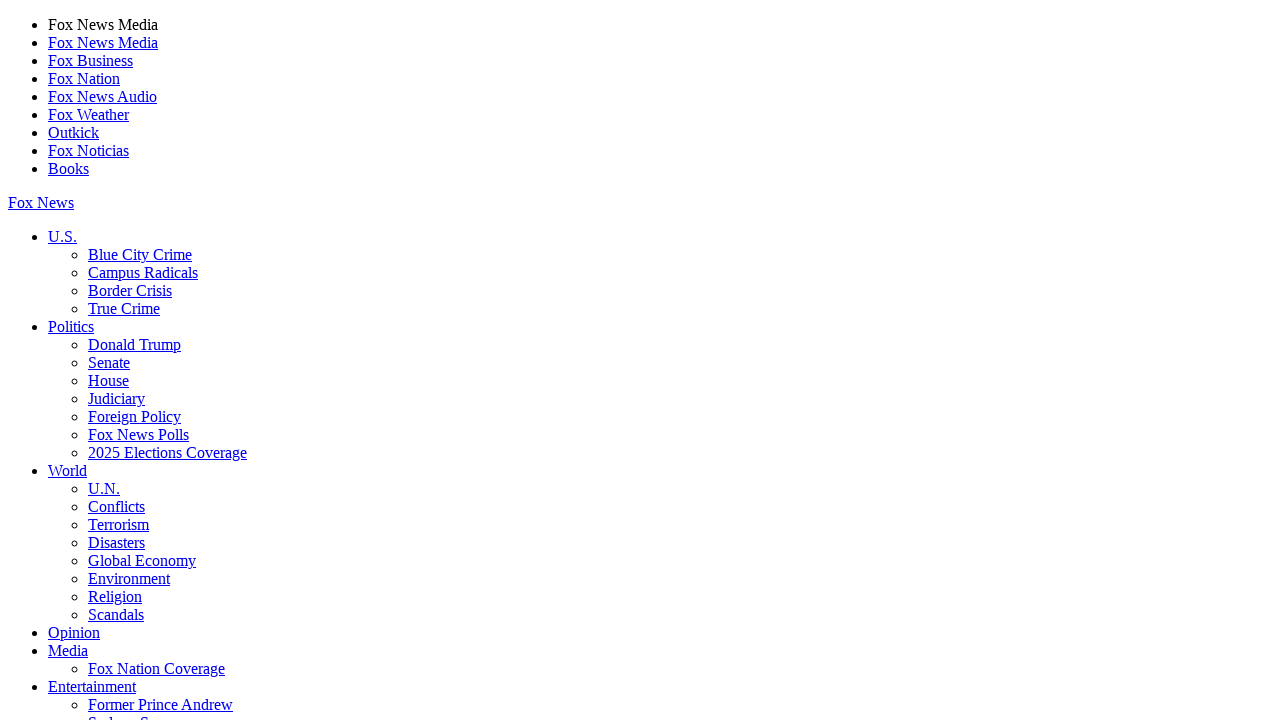

Scrolled article body into view
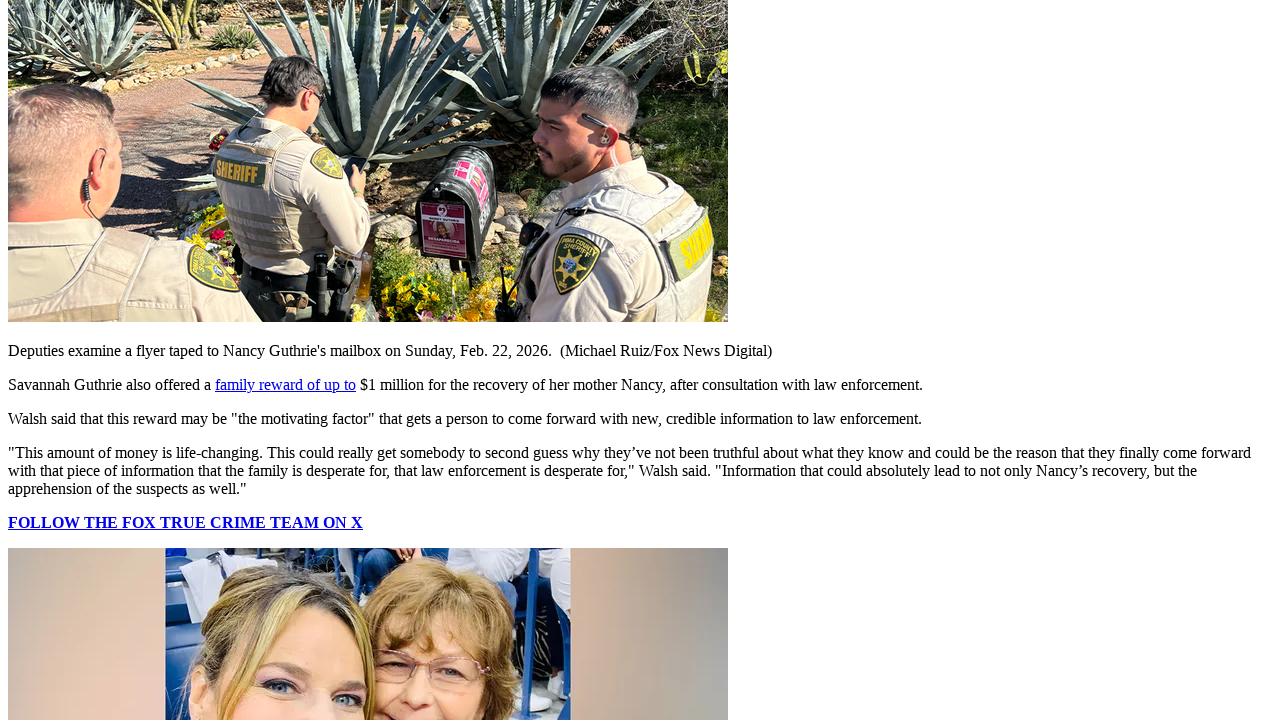

Scrolled down through article content
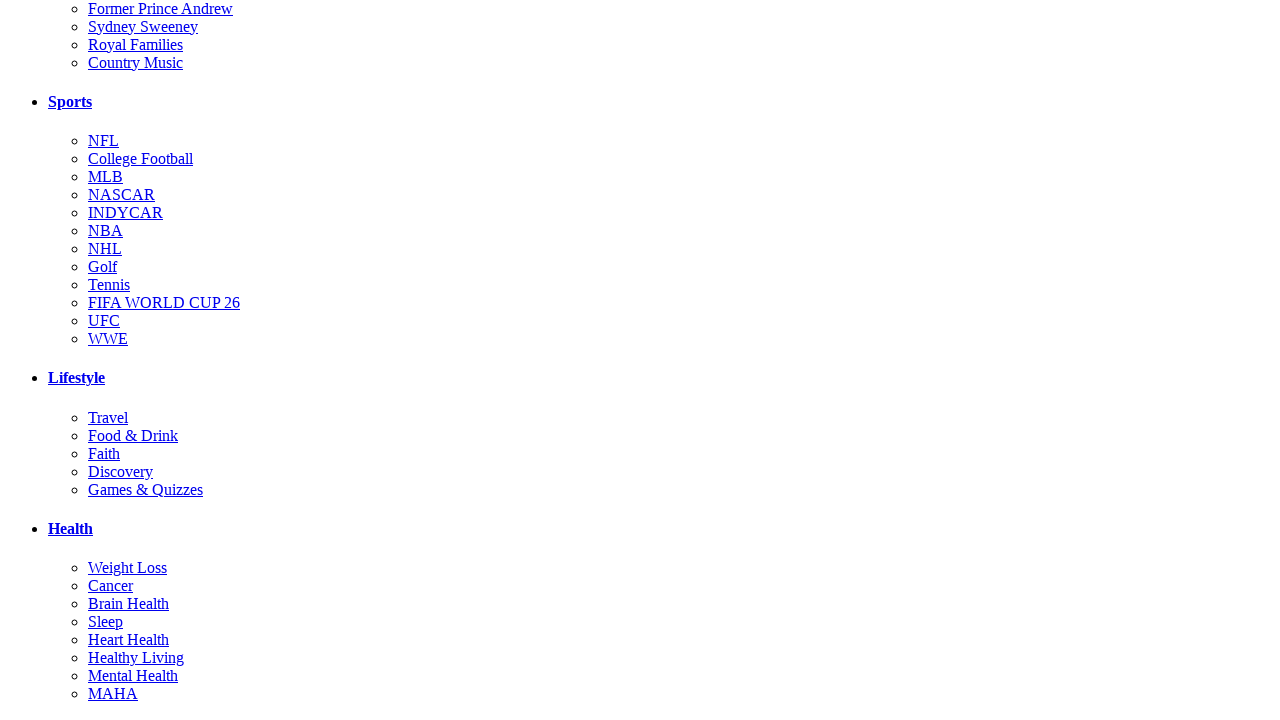

Waited after scrolling down
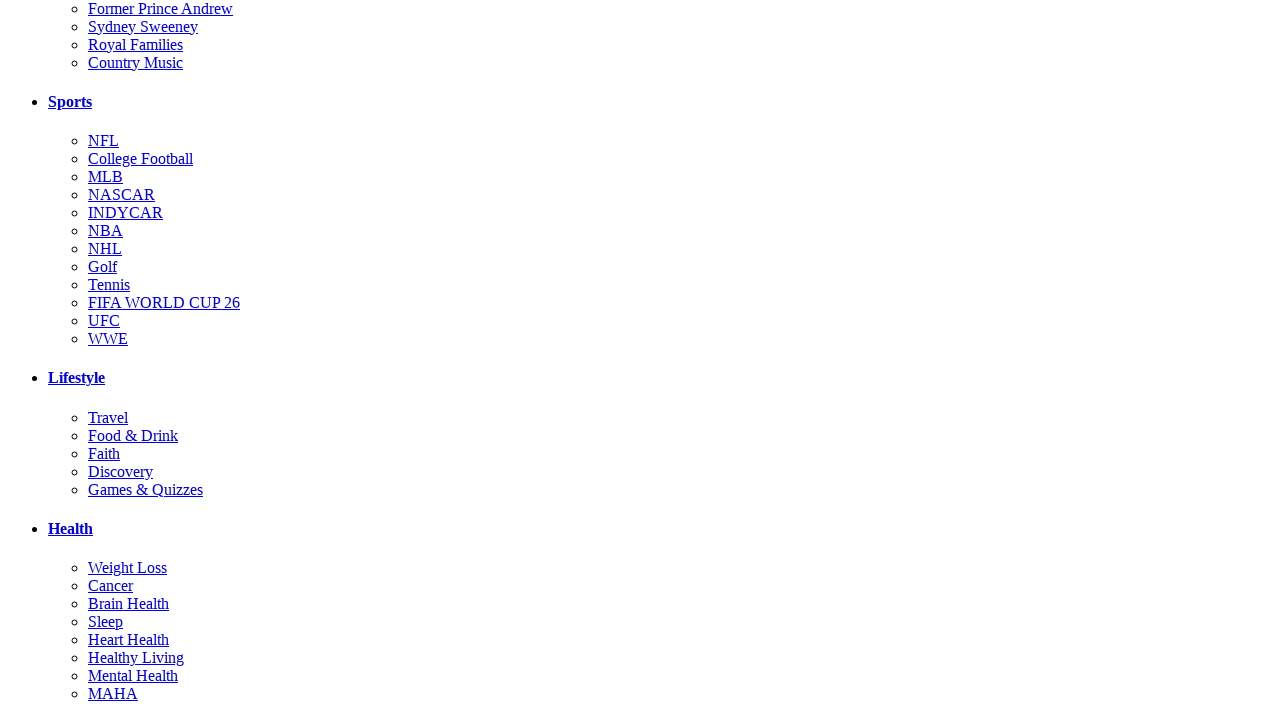

Scrolled back up to top of article
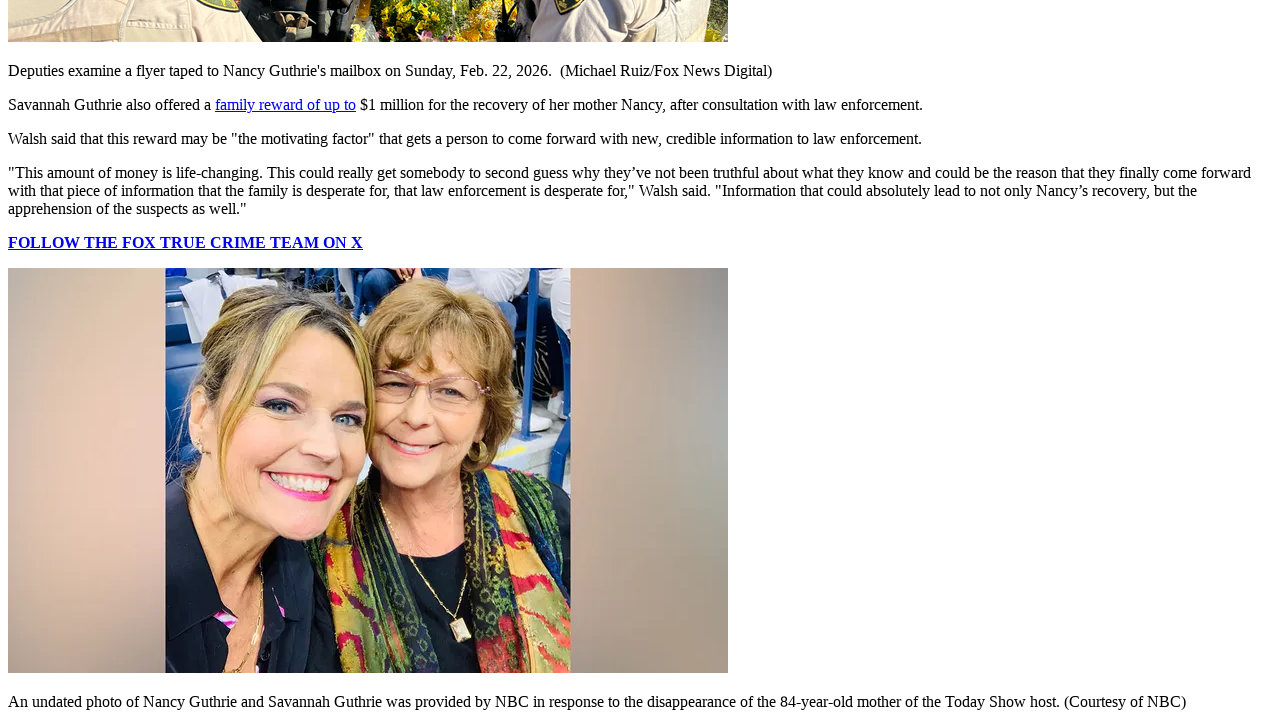

Waited after scrolling up
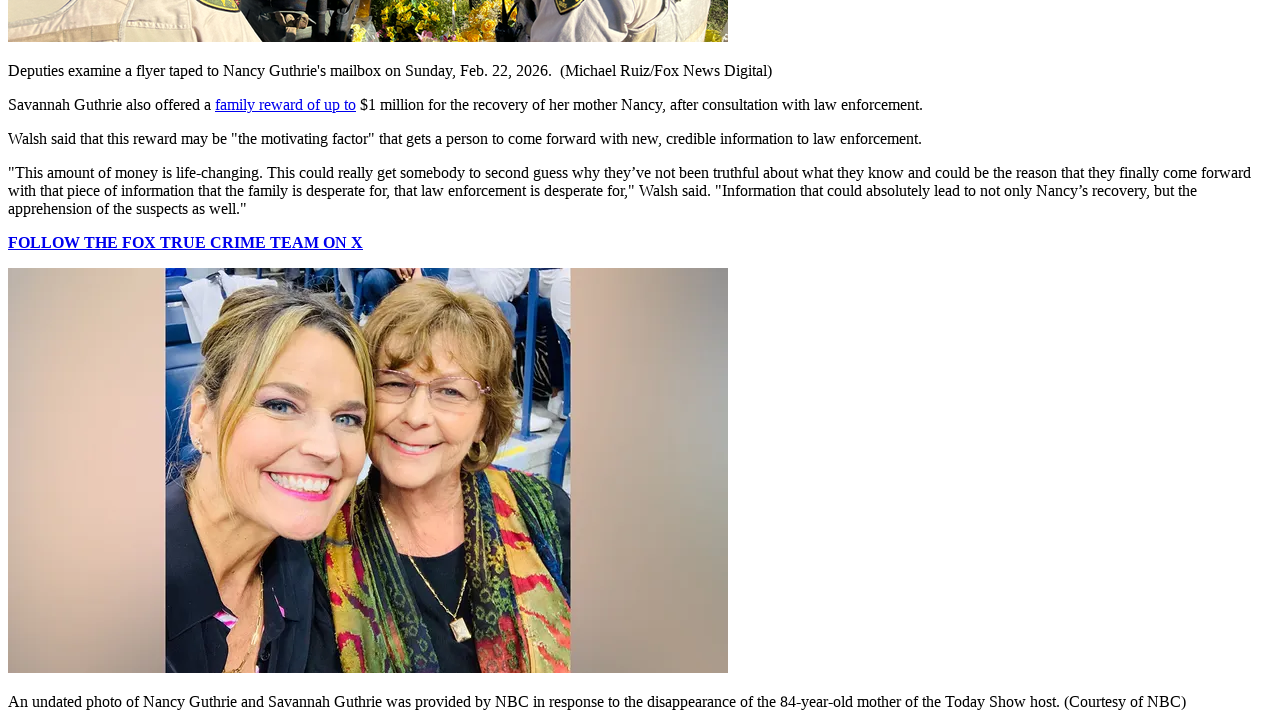

Navigated to Fox News politics category
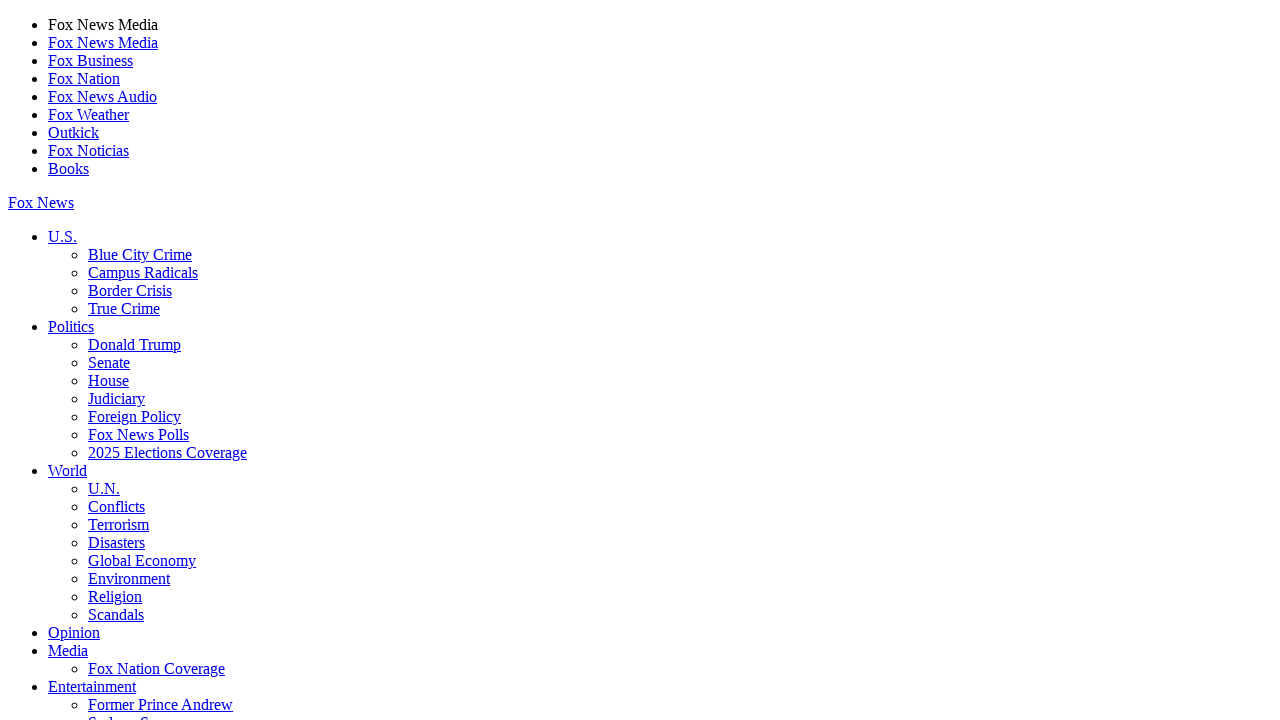

Waited for page to load
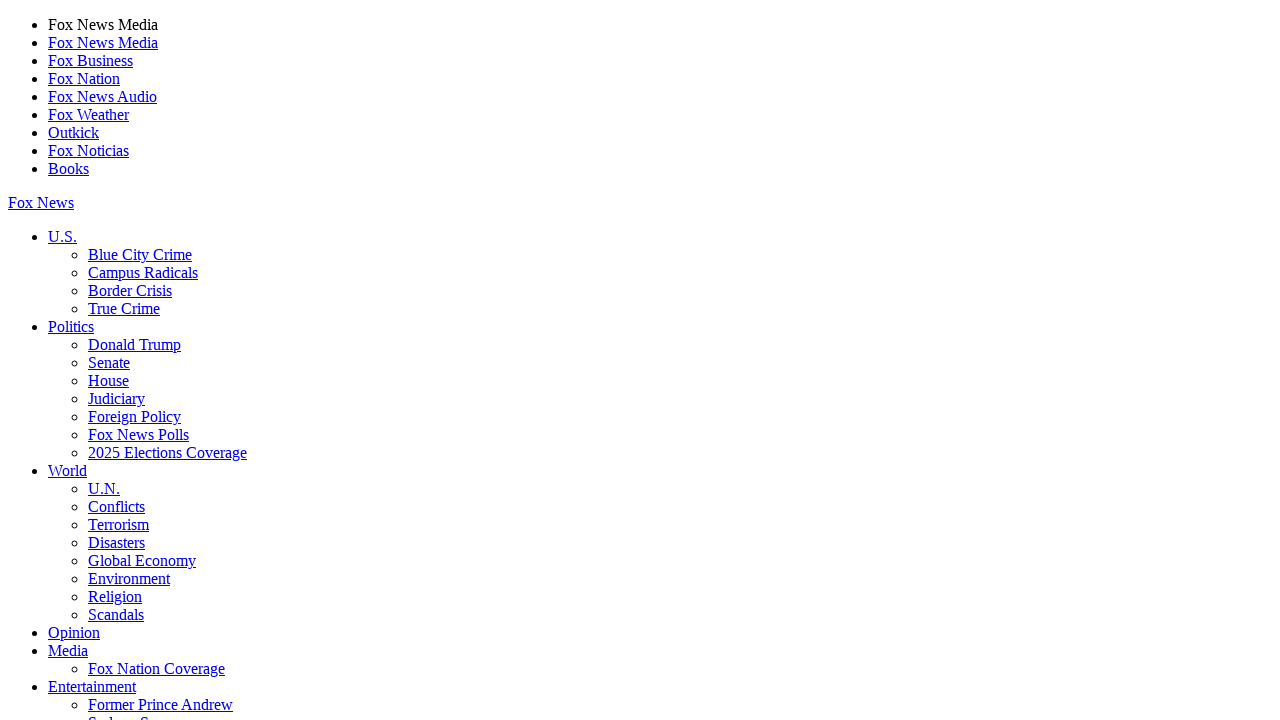

Found featured article element
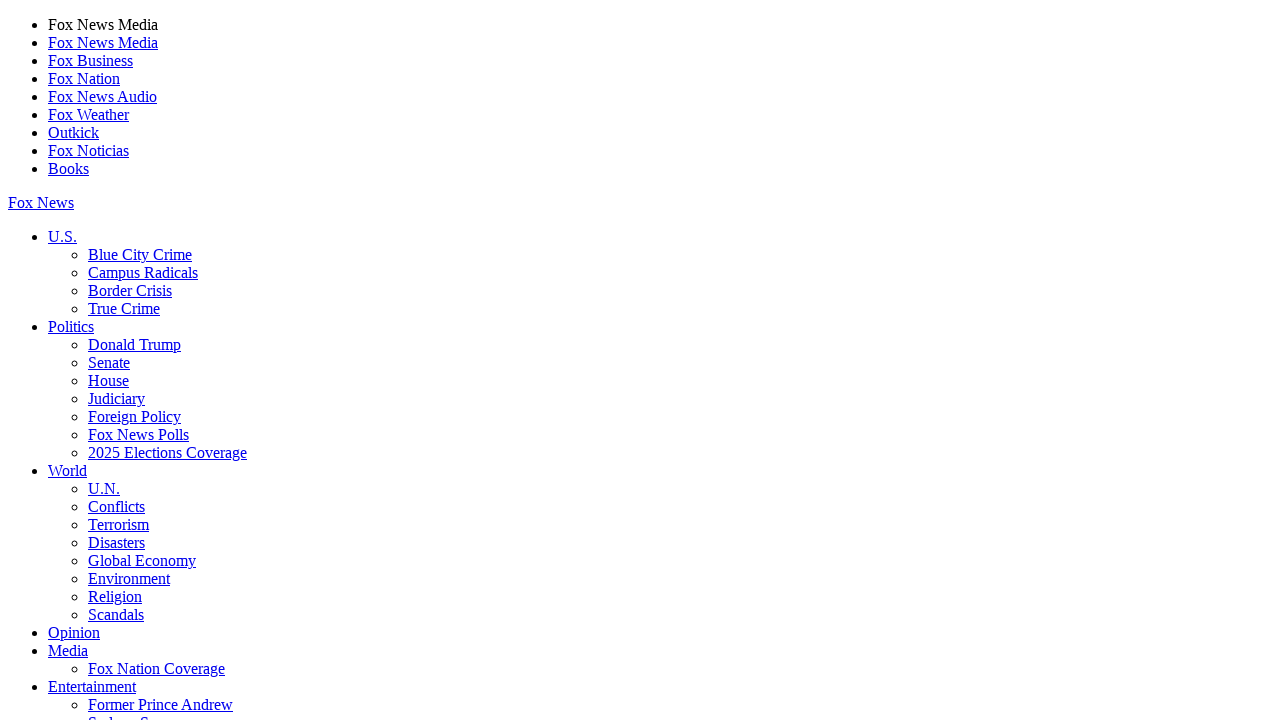

Waited for article to render
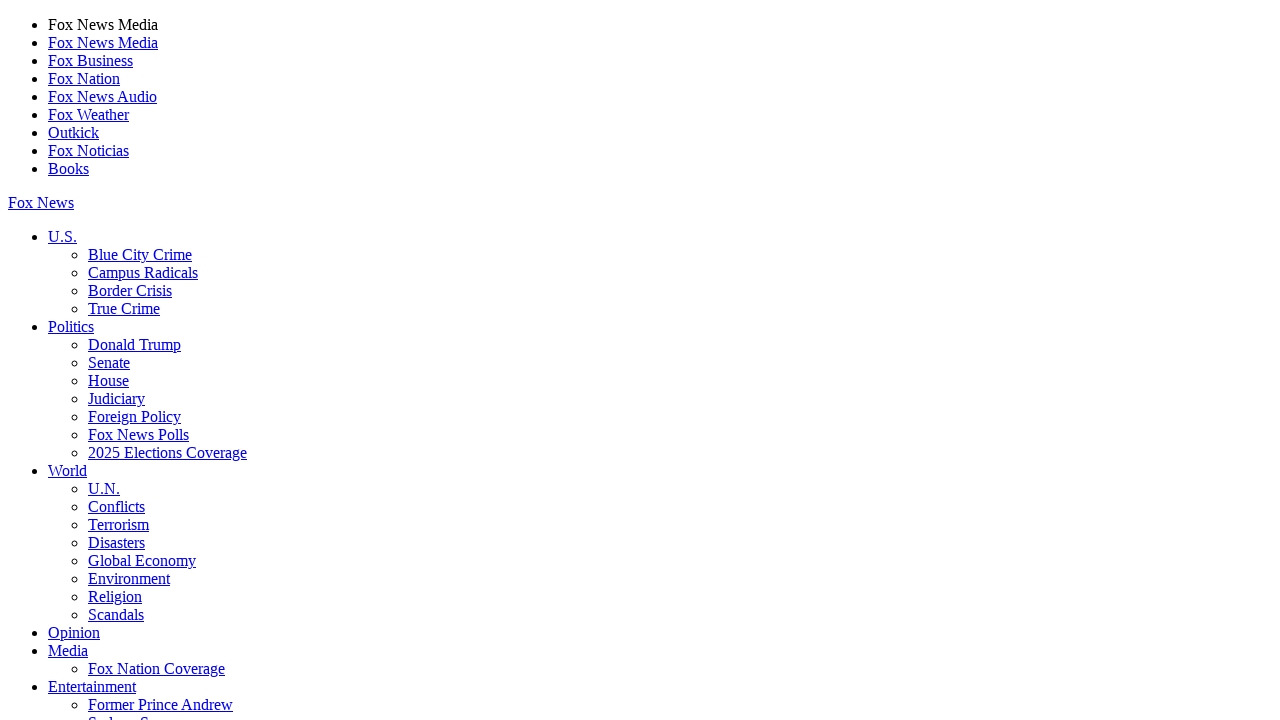

Scrolled article into view
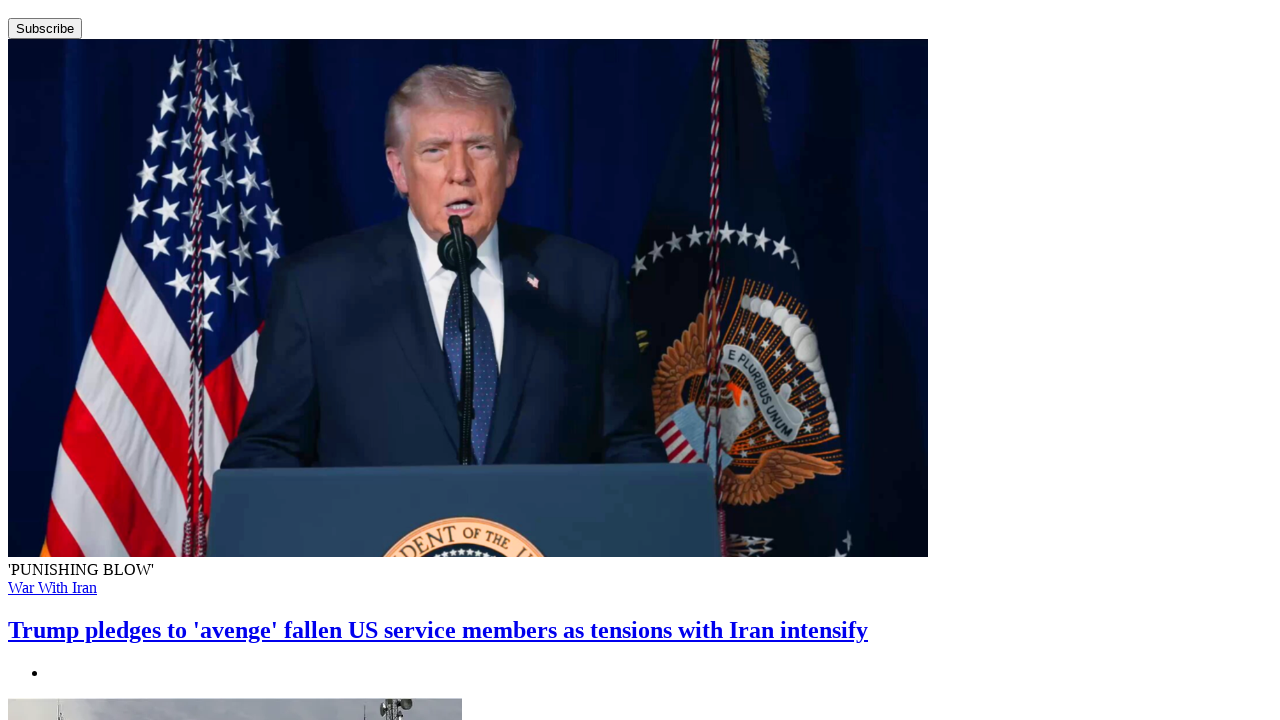

Waited after scrolling article into view
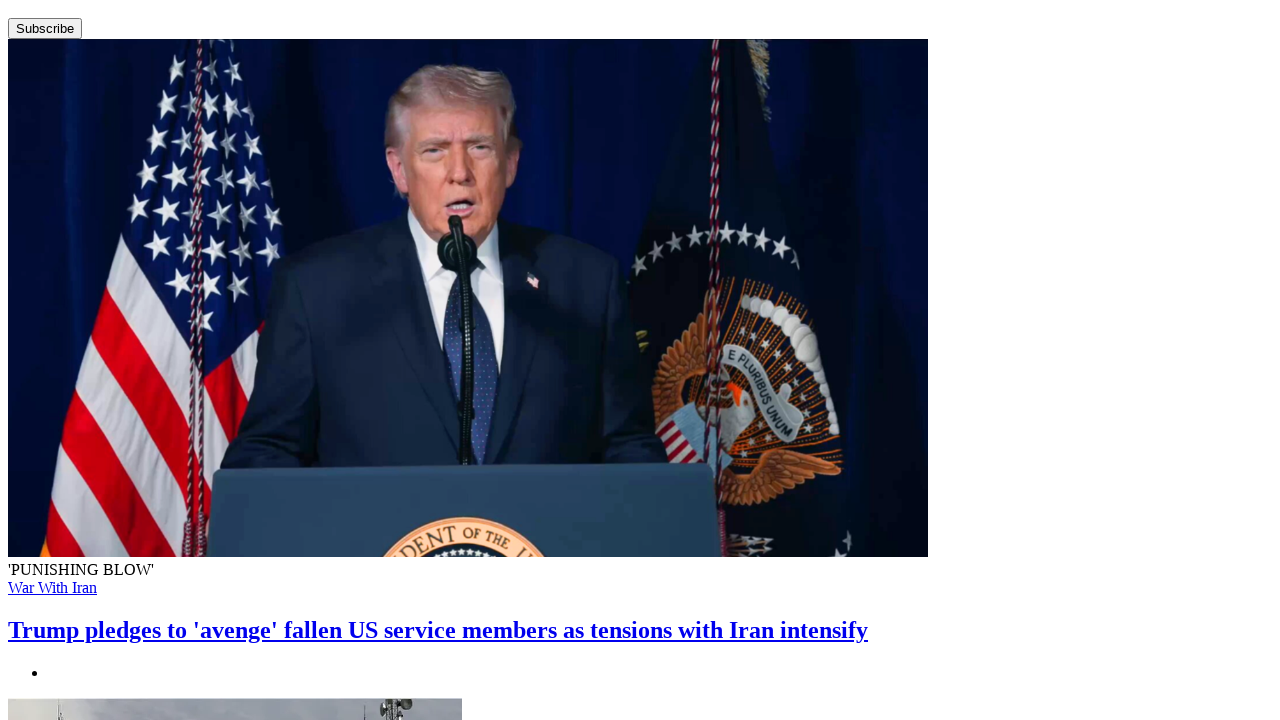

Clicked on featured article
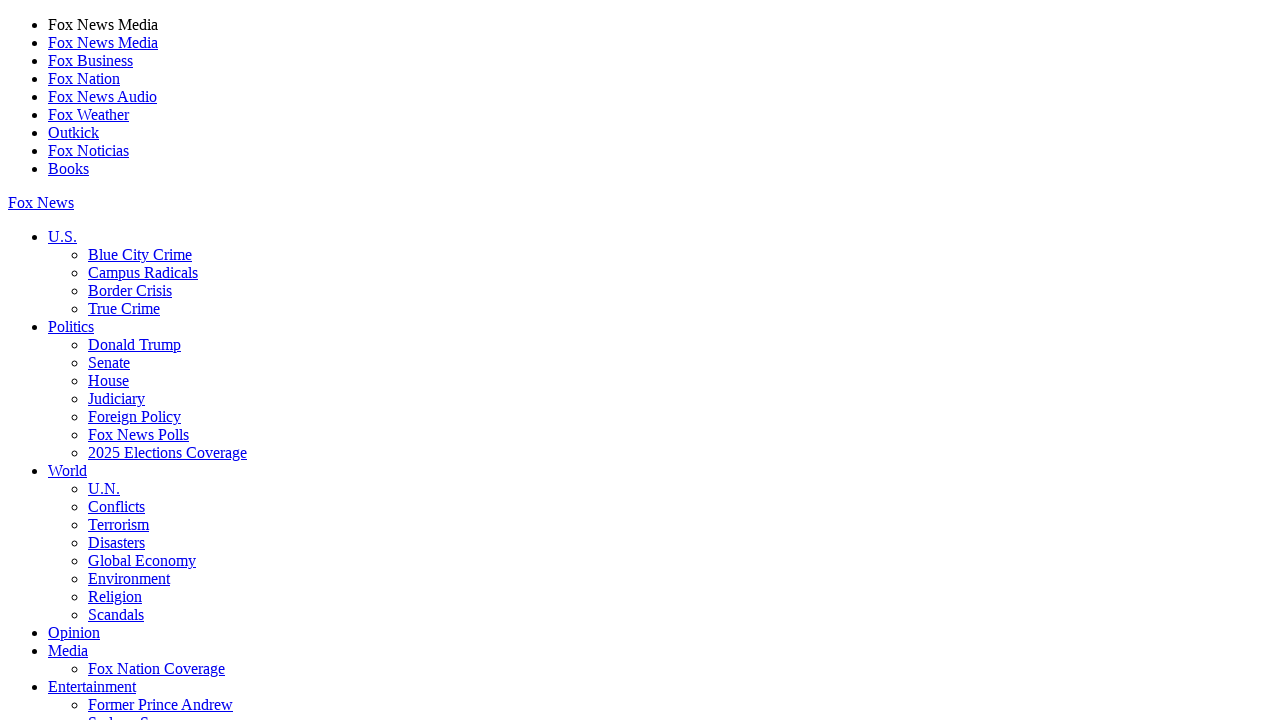

Waited for article page to load
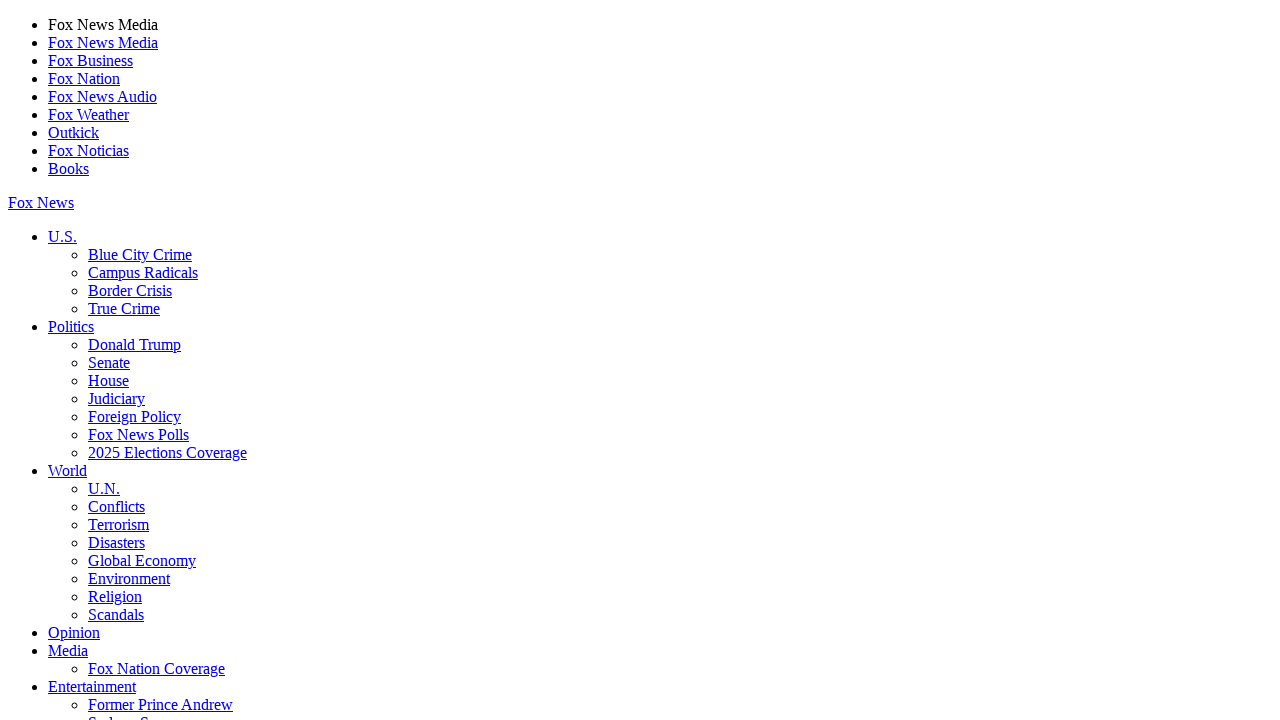

Article body content loaded
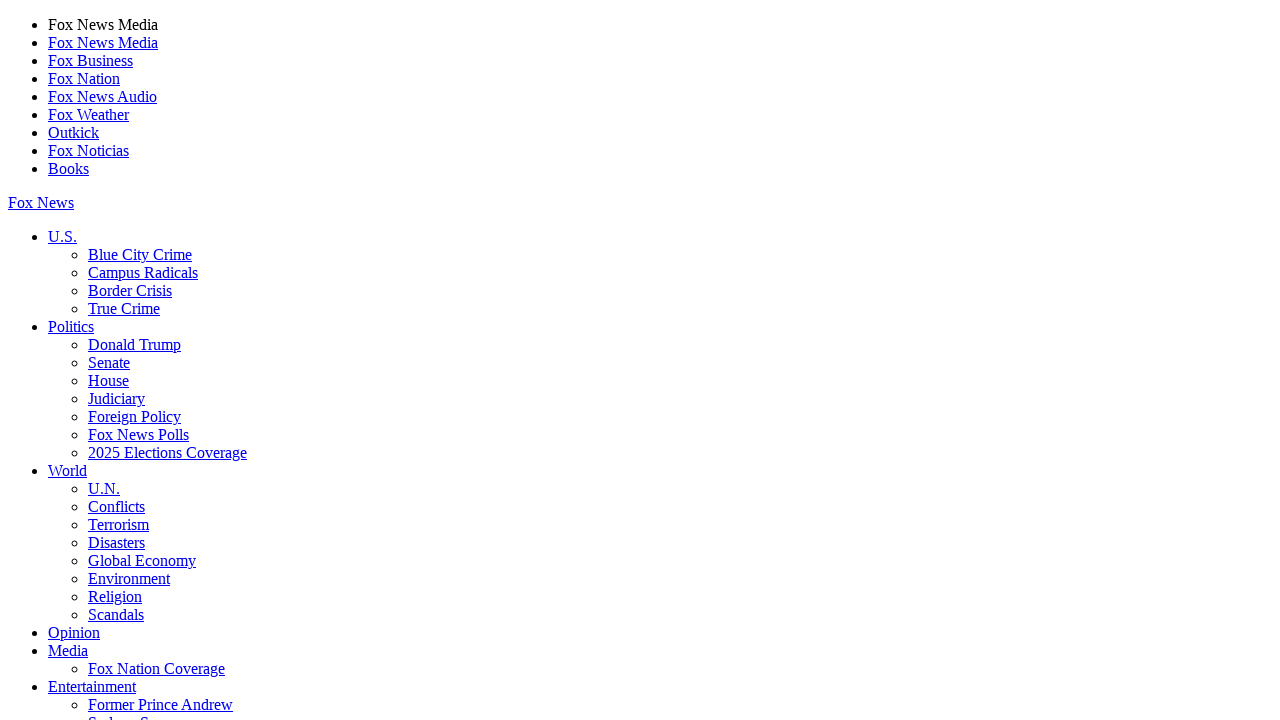

Waited for article body to fully render
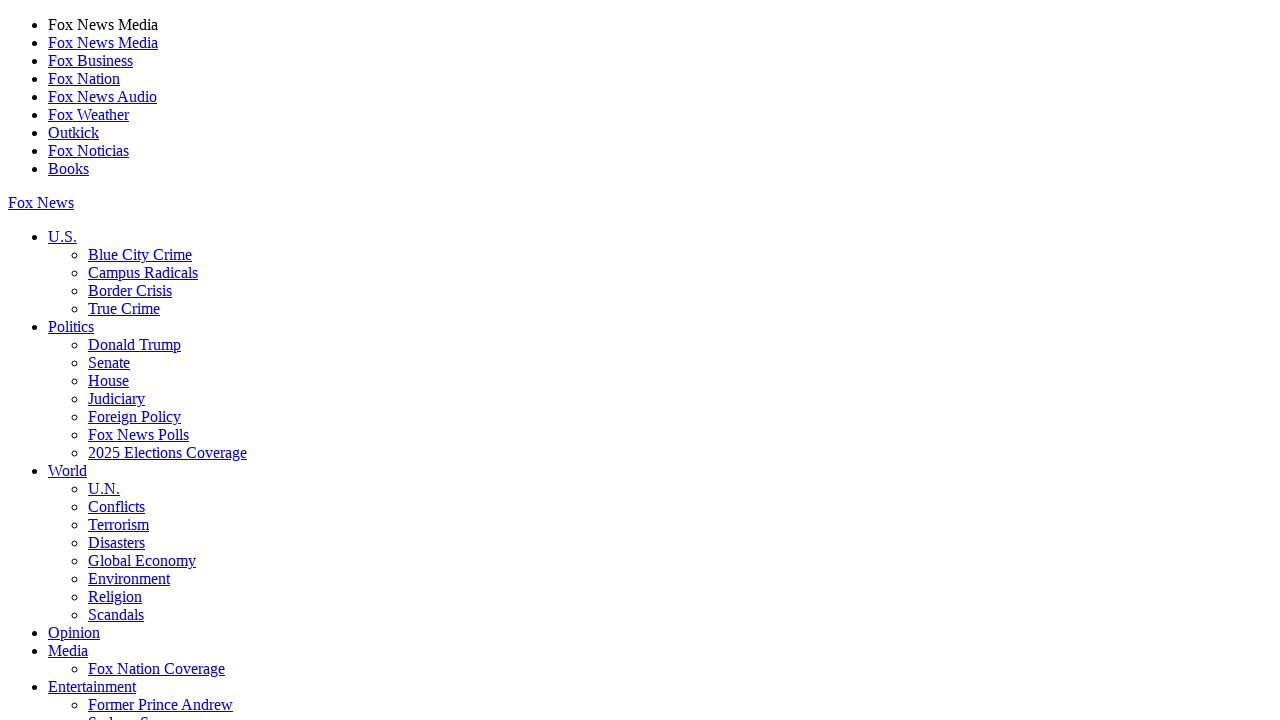

Scrolled article body into view
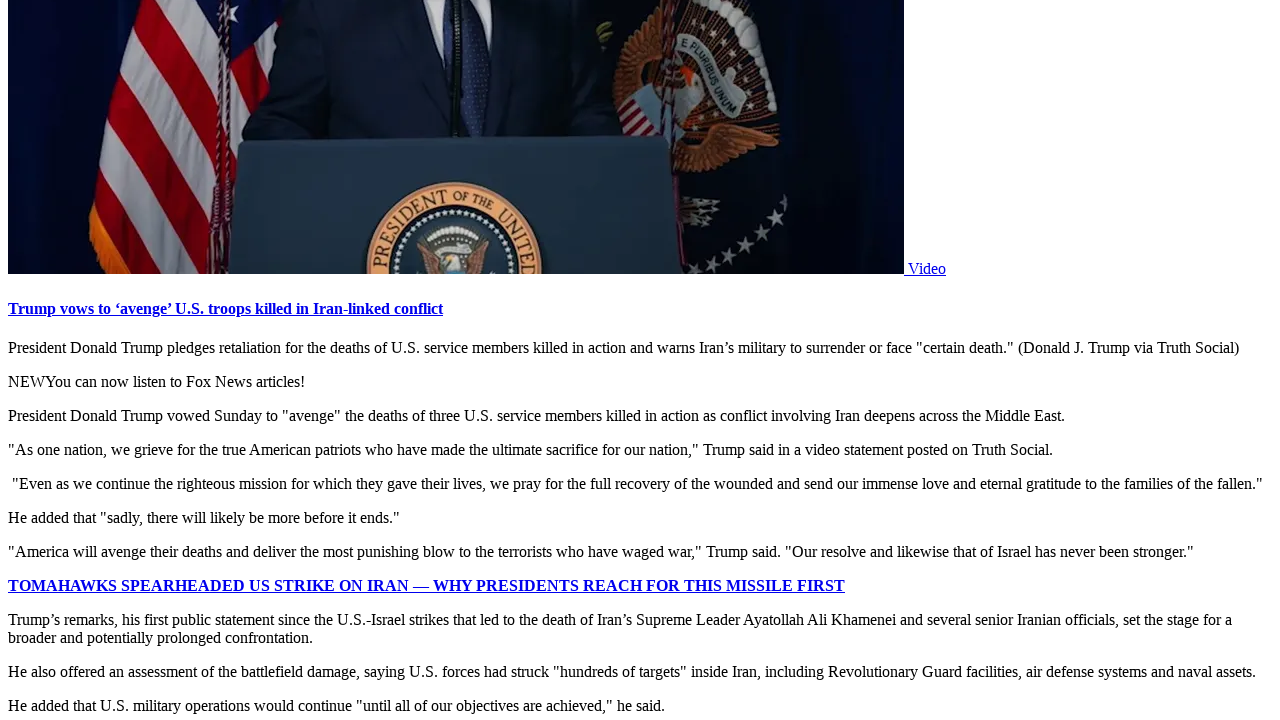

Scrolled down through article content
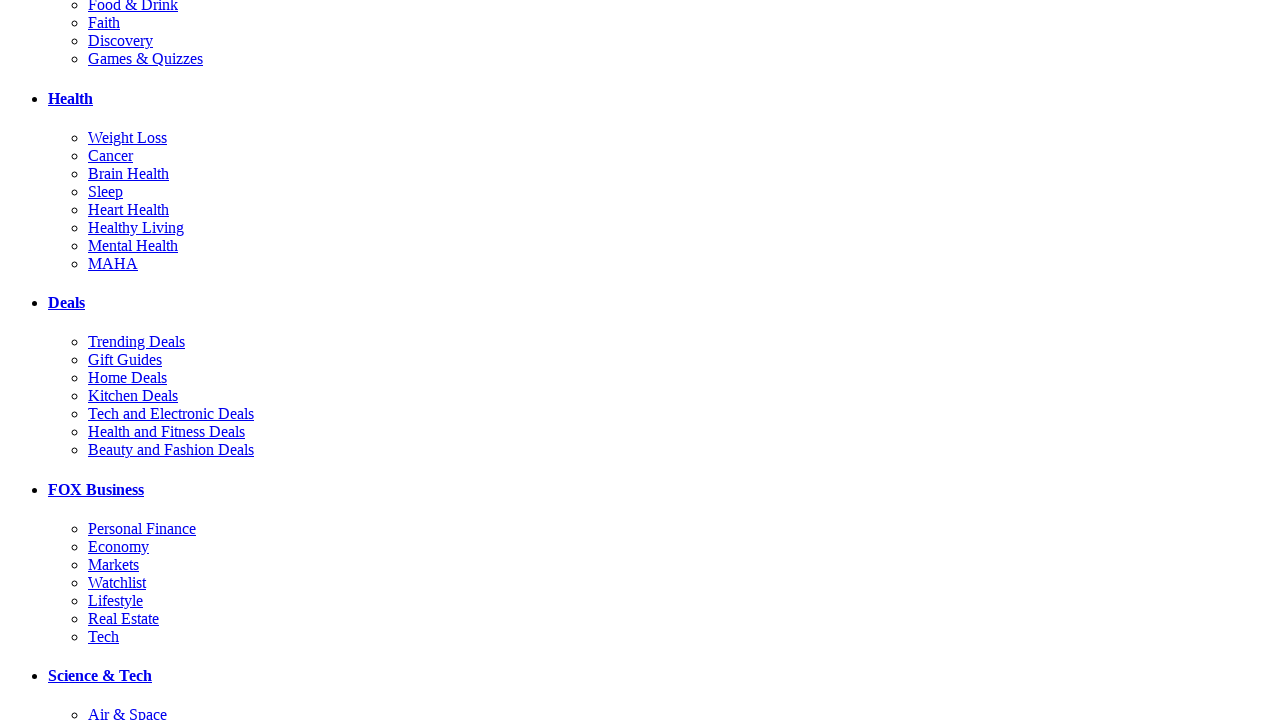

Waited after scrolling down
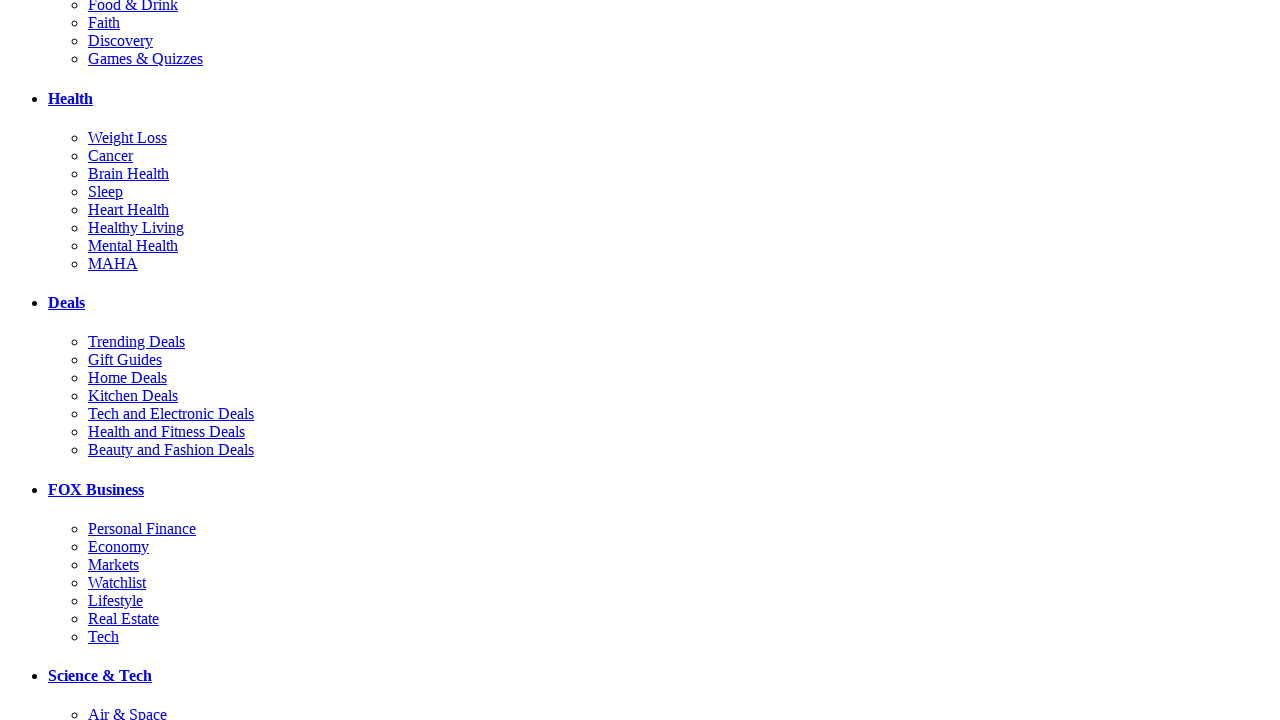

Scrolled back up to top of article
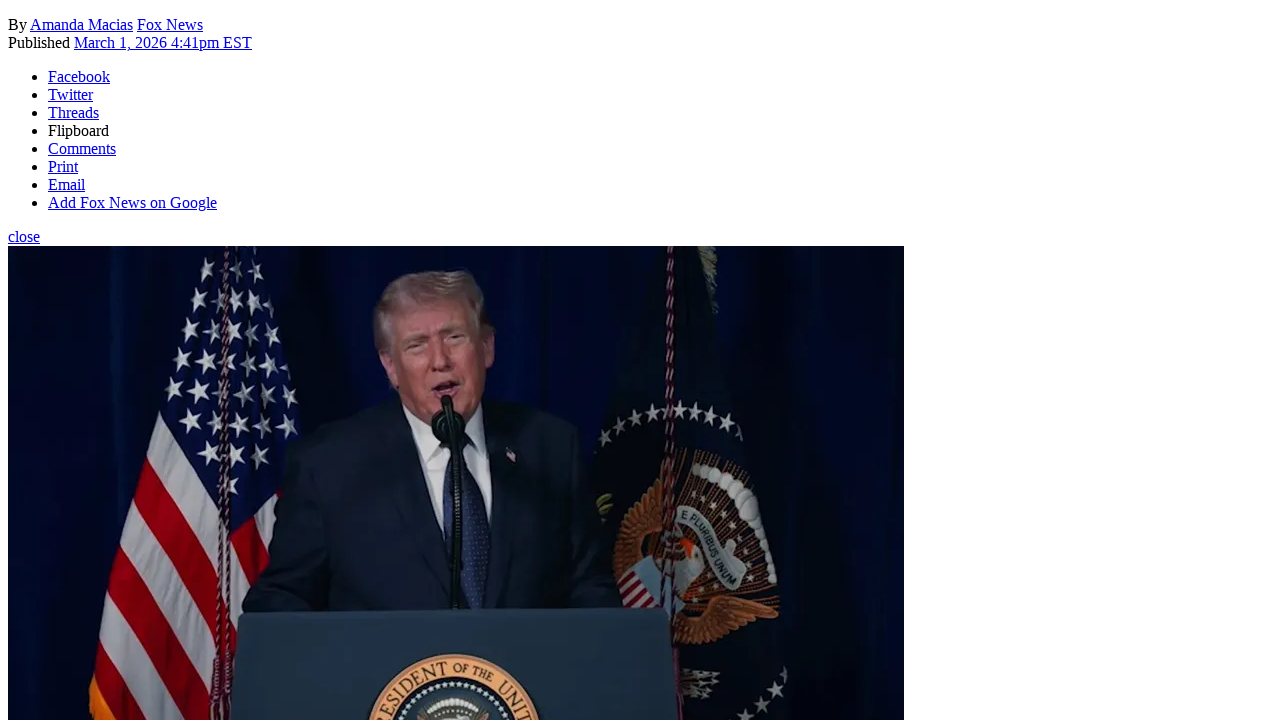

Waited after scrolling up
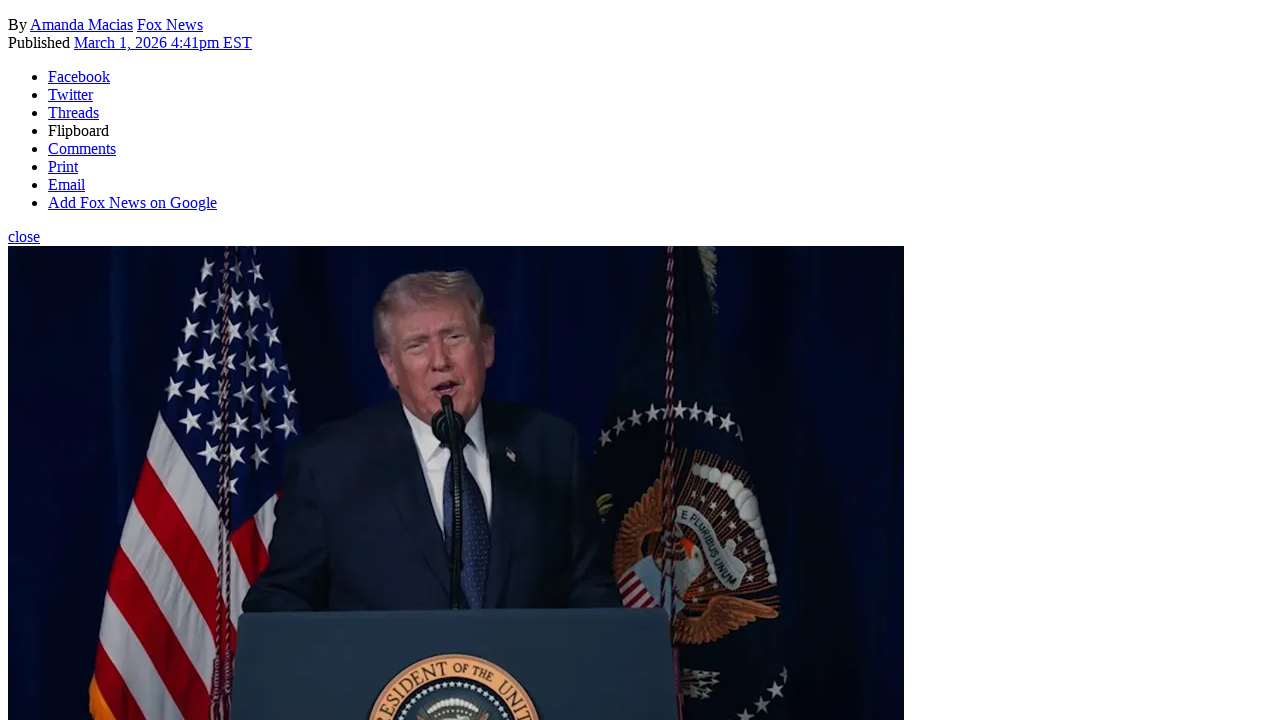

Navigated to Fox News media category
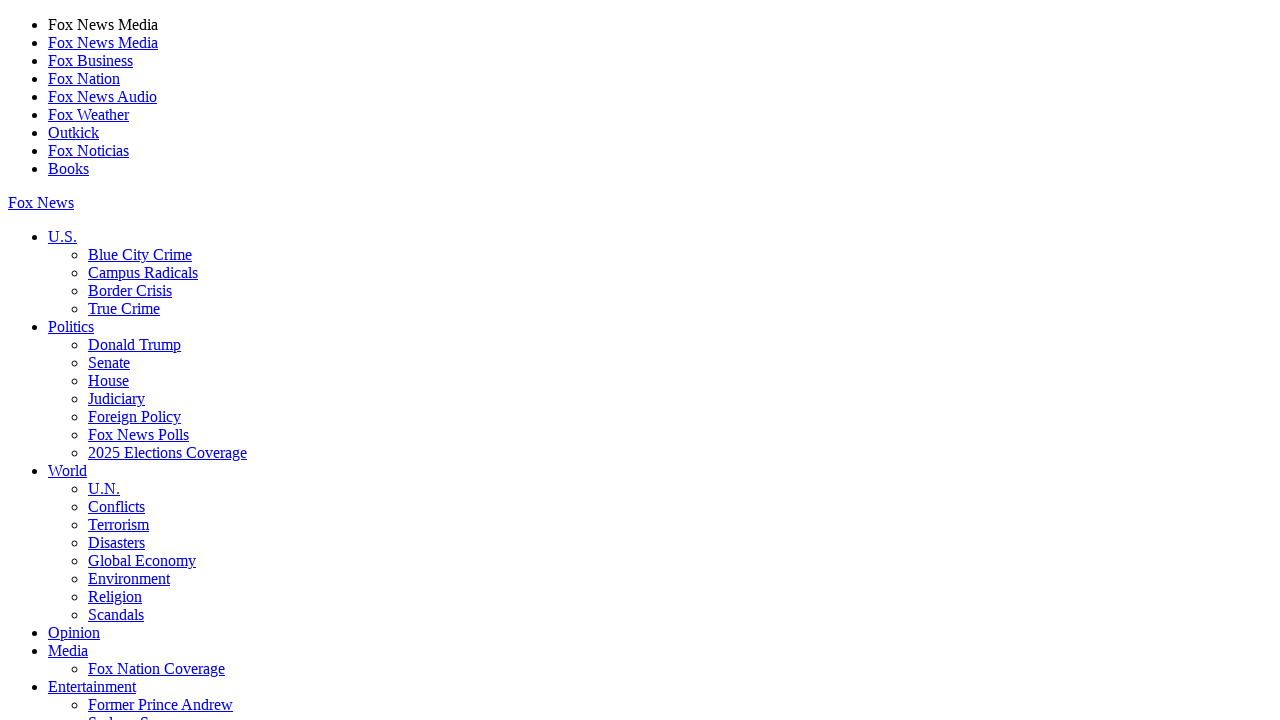

Waited for page to load
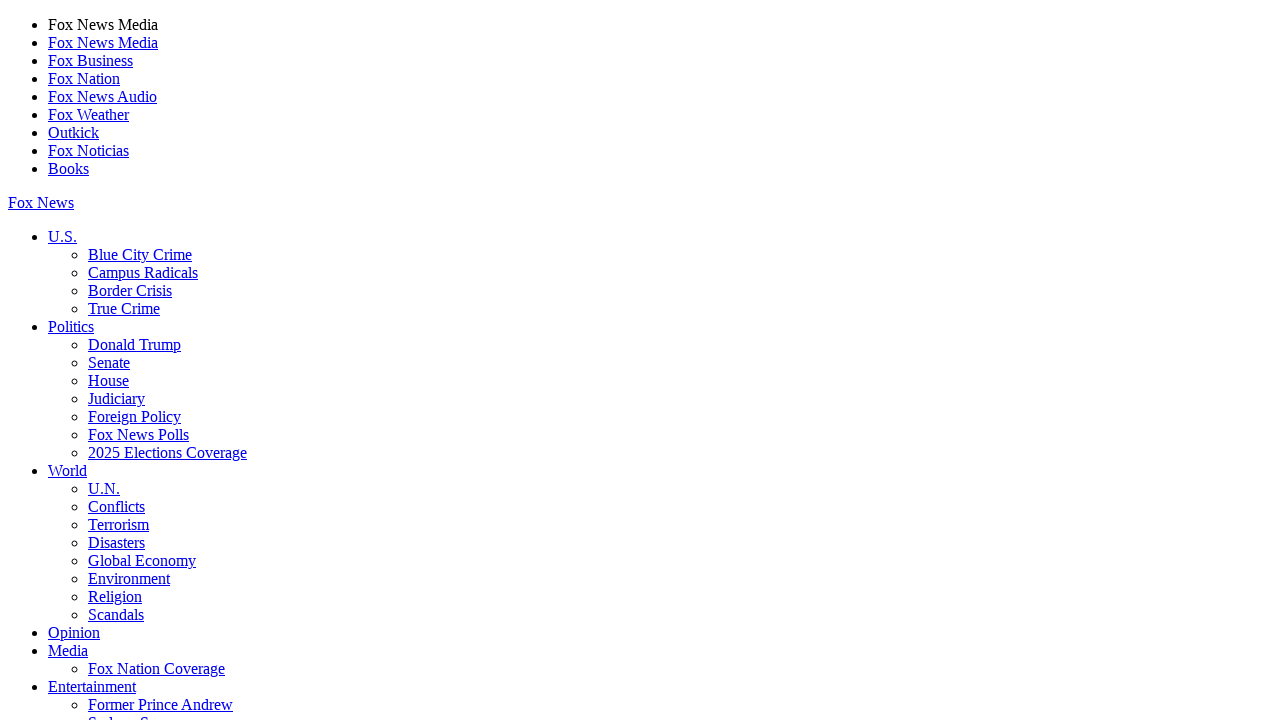

Found featured article element
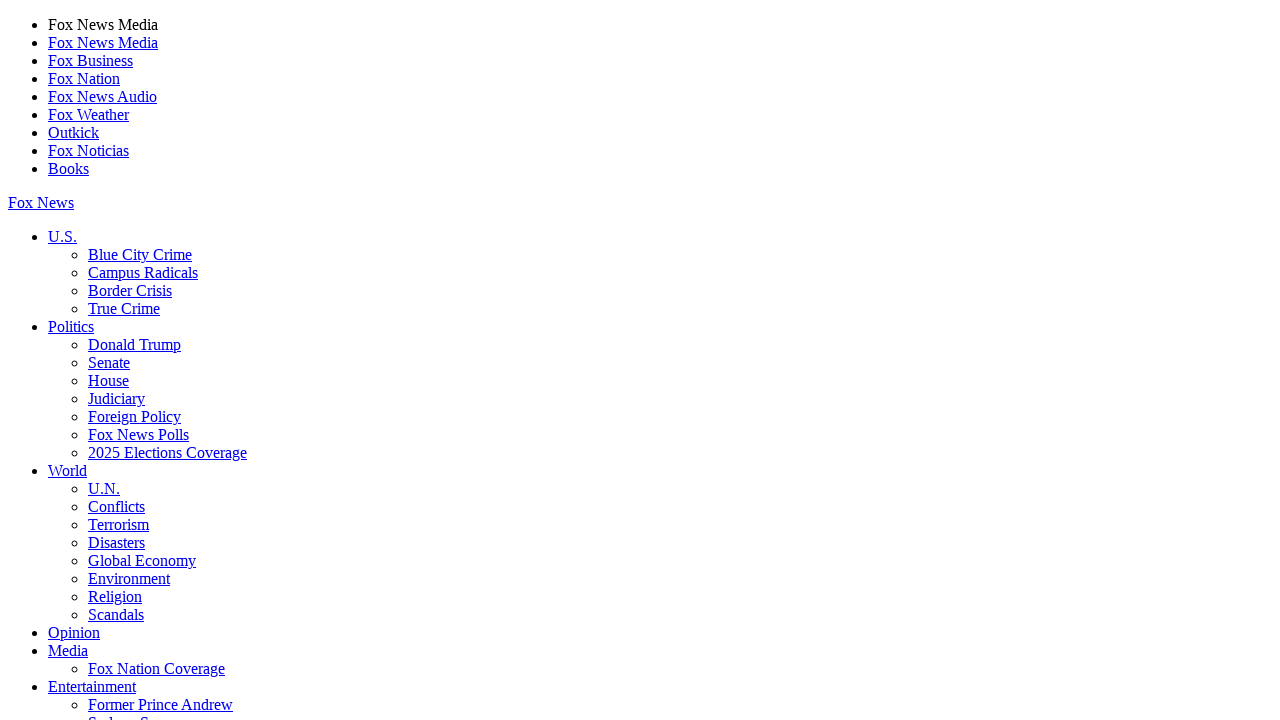

Waited for article to render
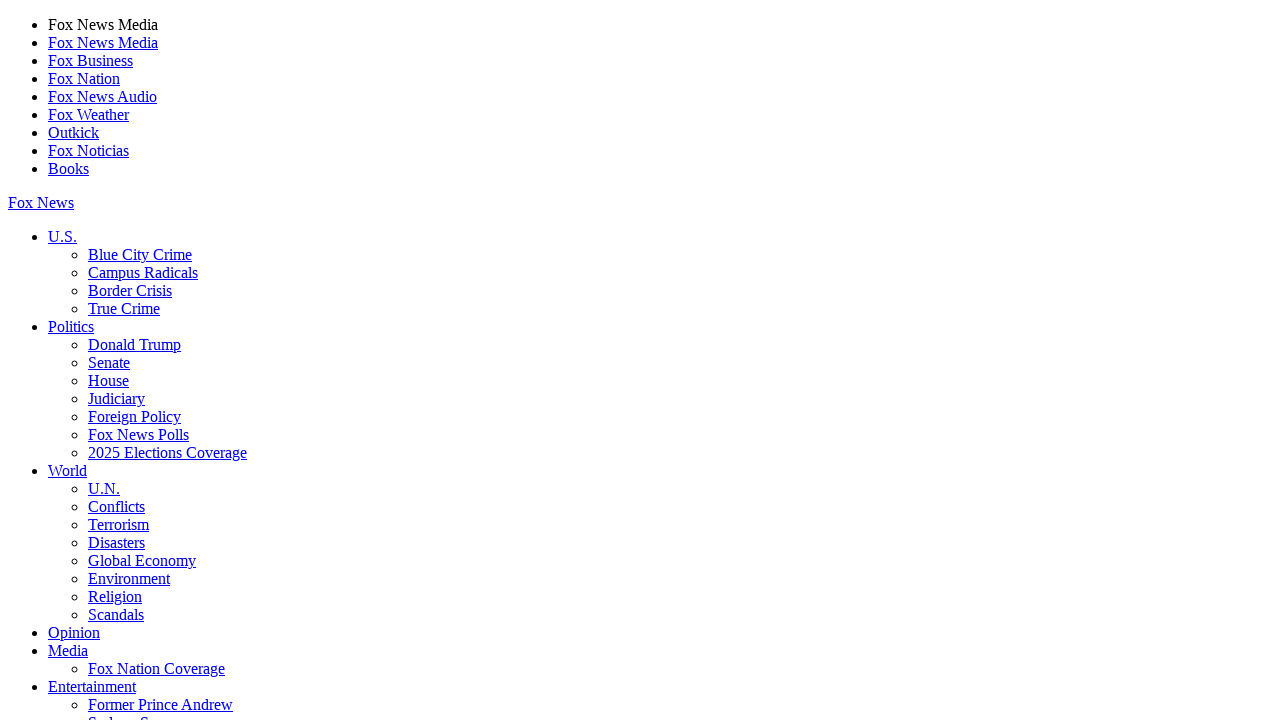

Scrolled article into view
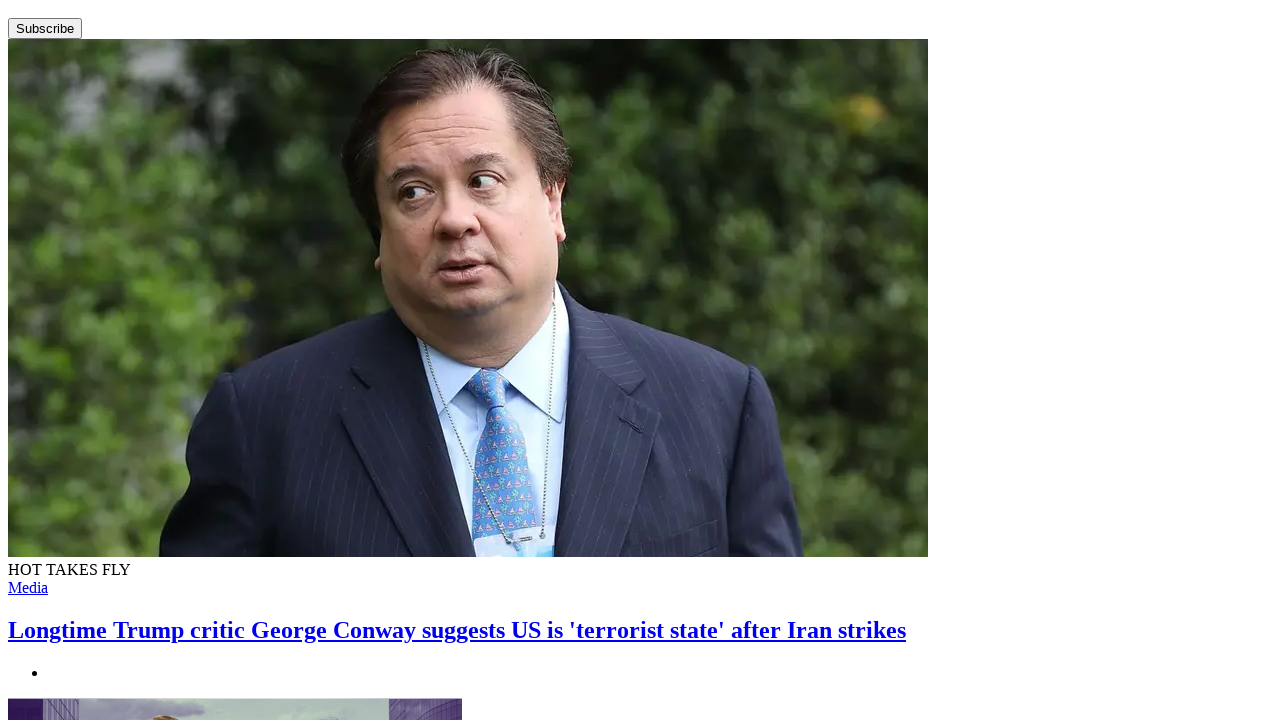

Waited after scrolling article into view
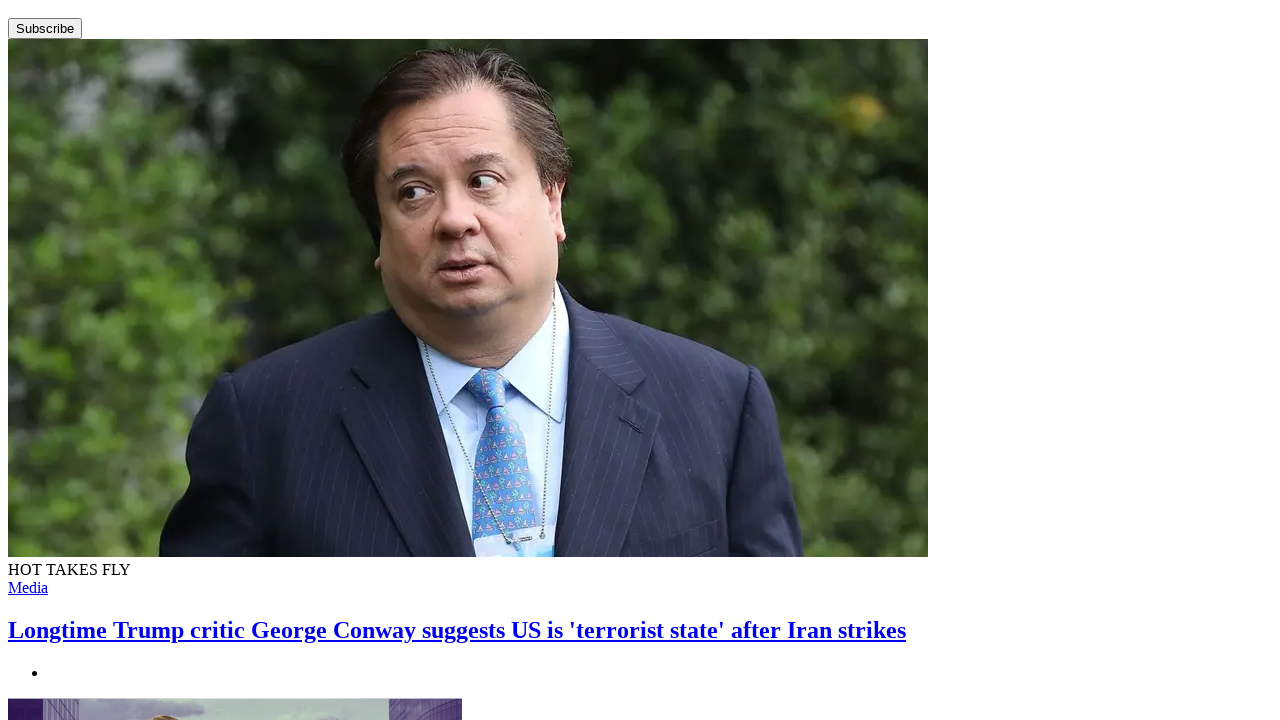

Clicked on featured article
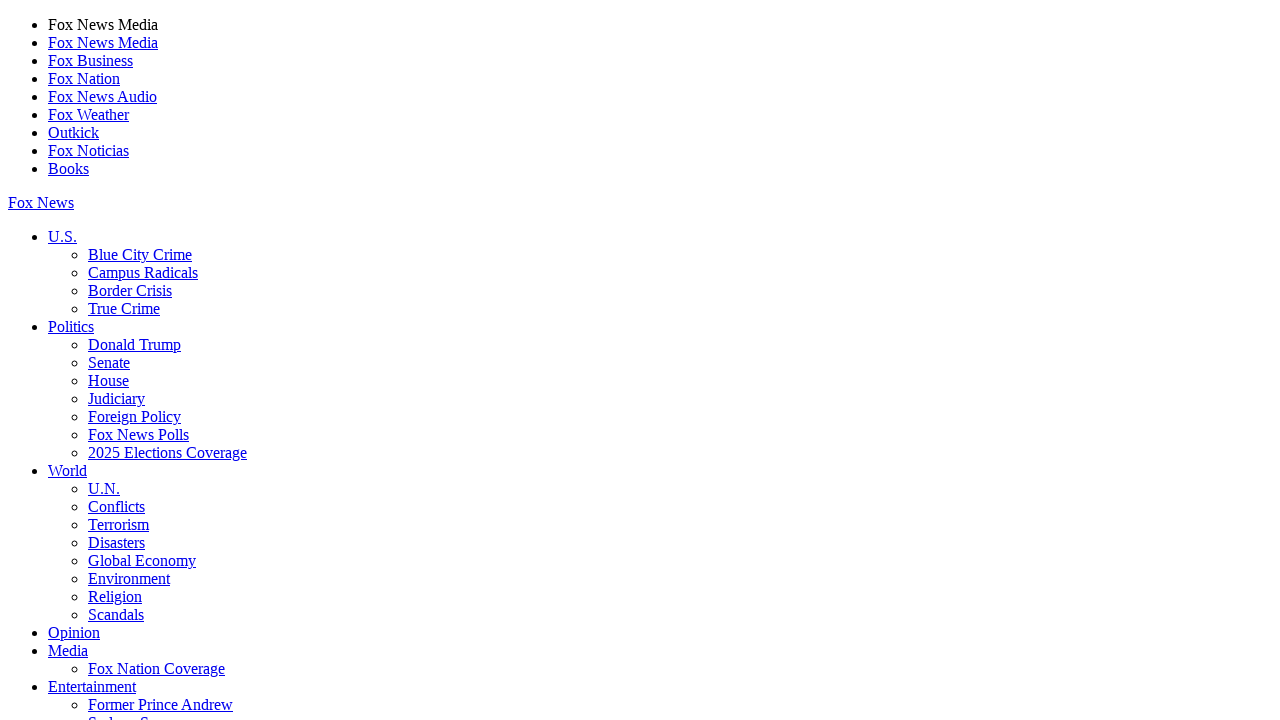

Waited for article page to load
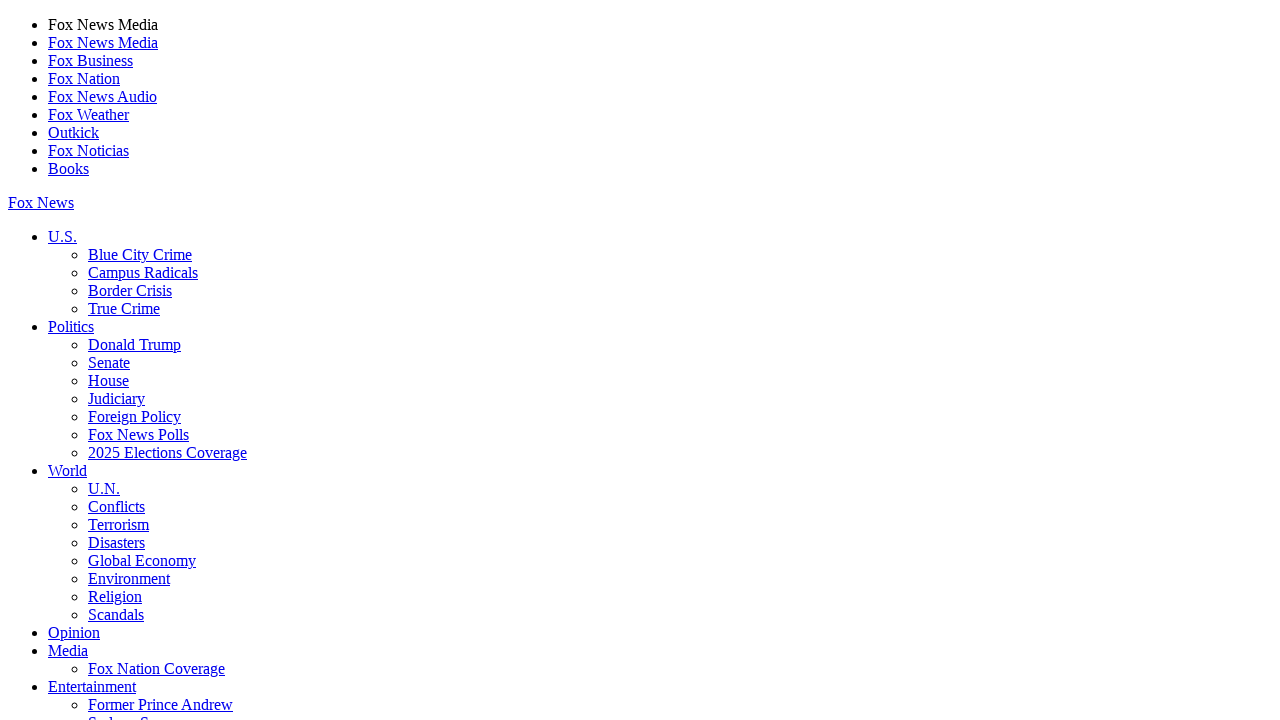

Article body content loaded
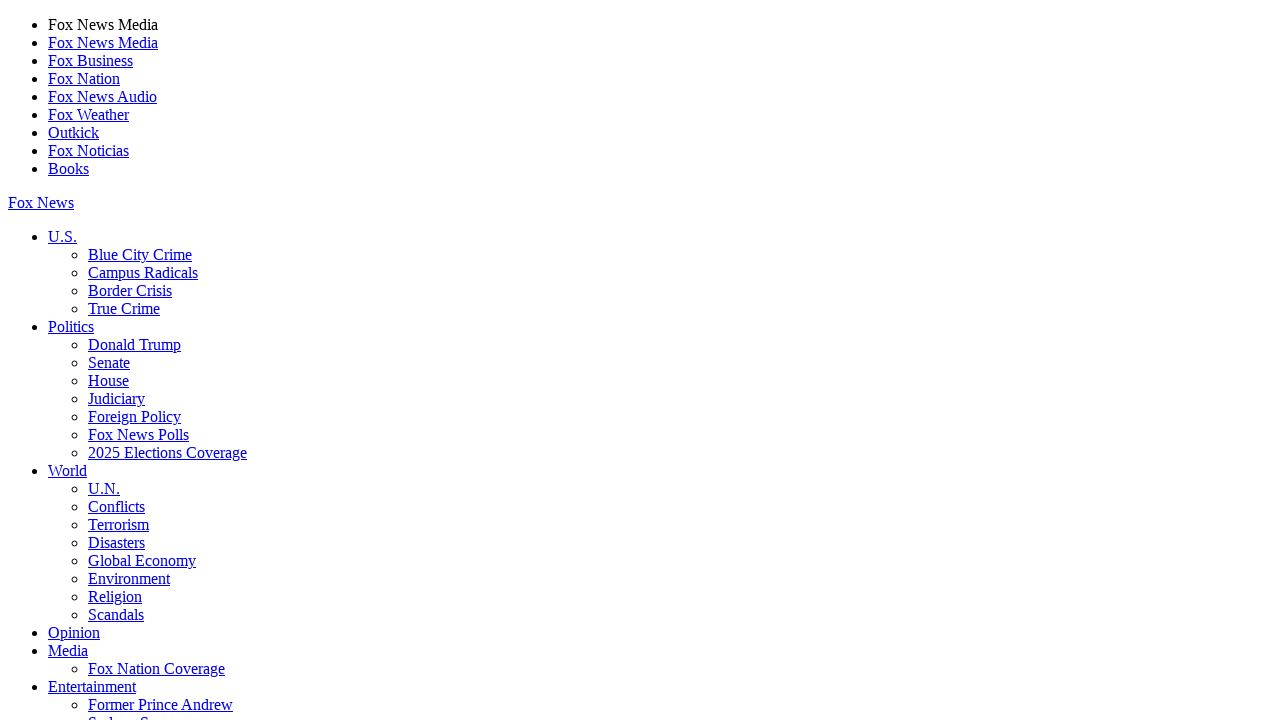

Waited for article body to fully render
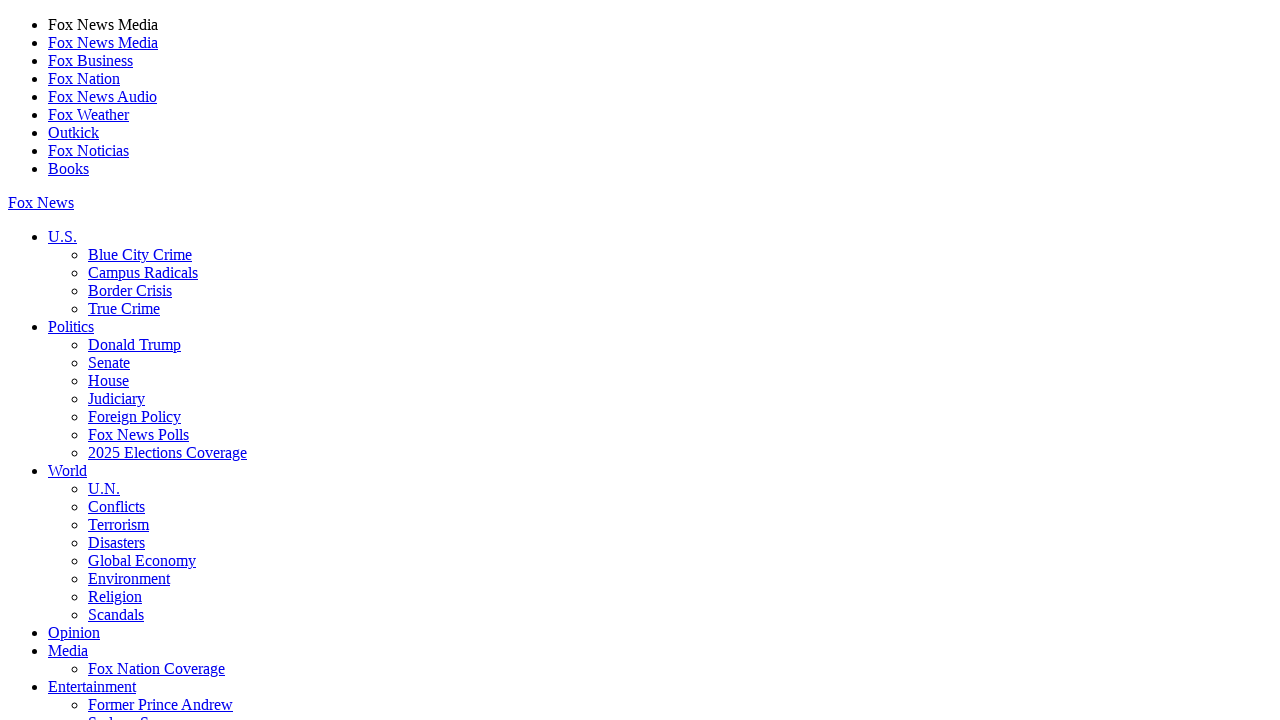

Scrolled article body into view
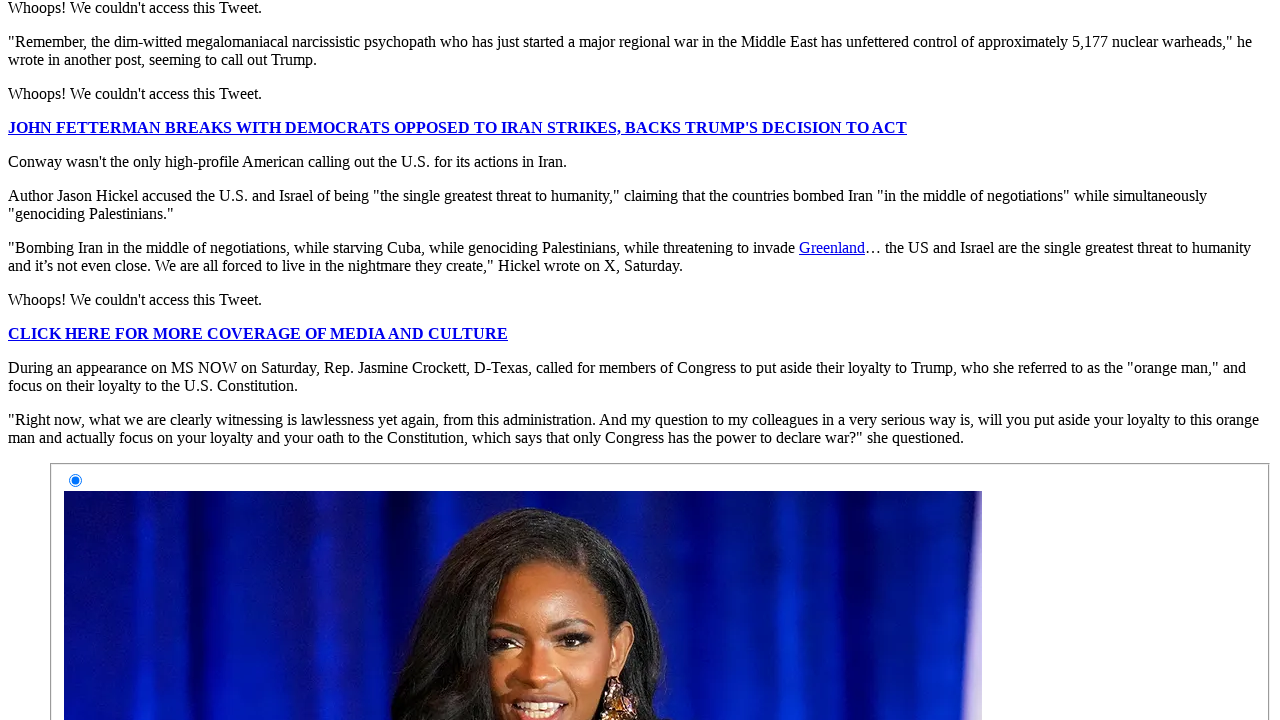

Scrolled down through article content
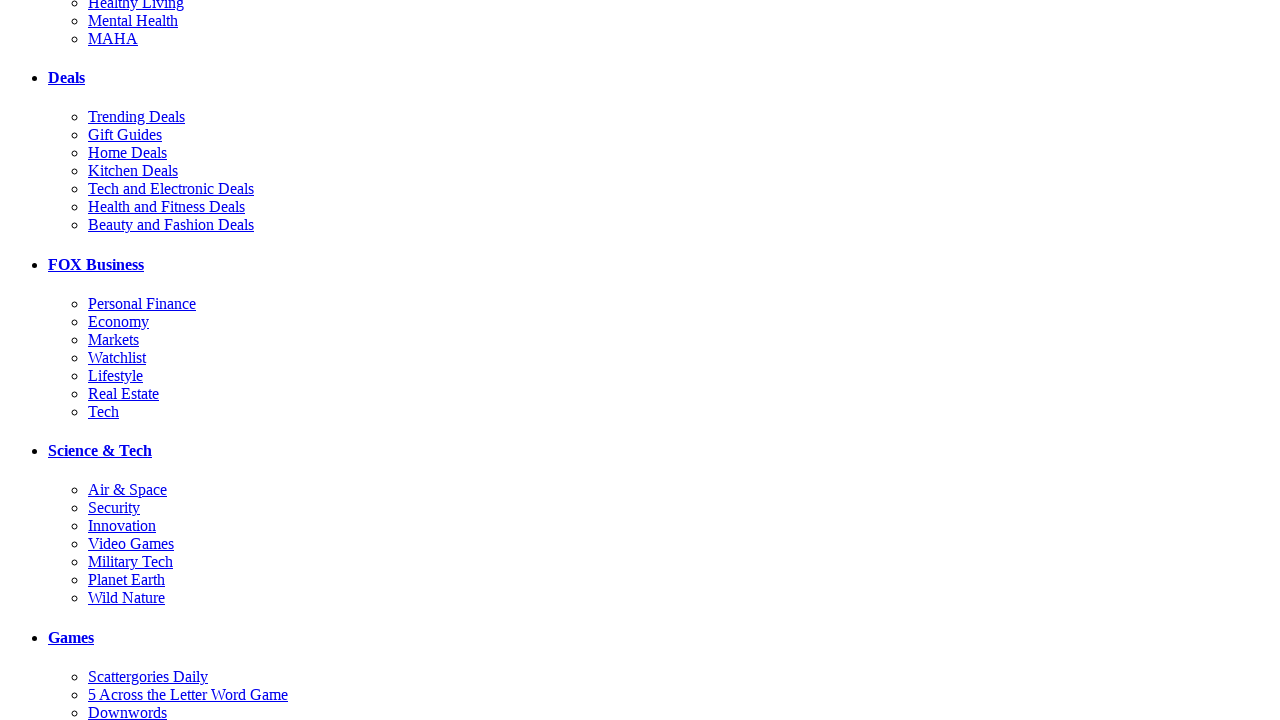

Waited after scrolling down
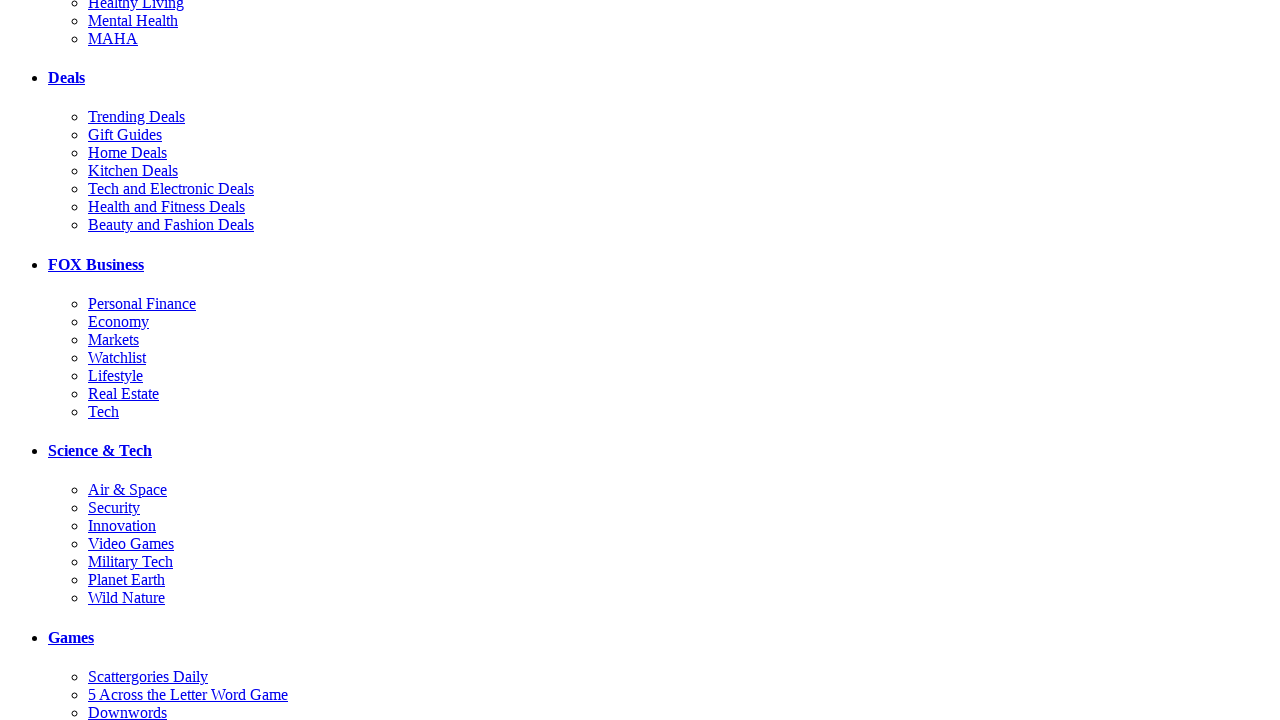

Scrolled back up to top of article
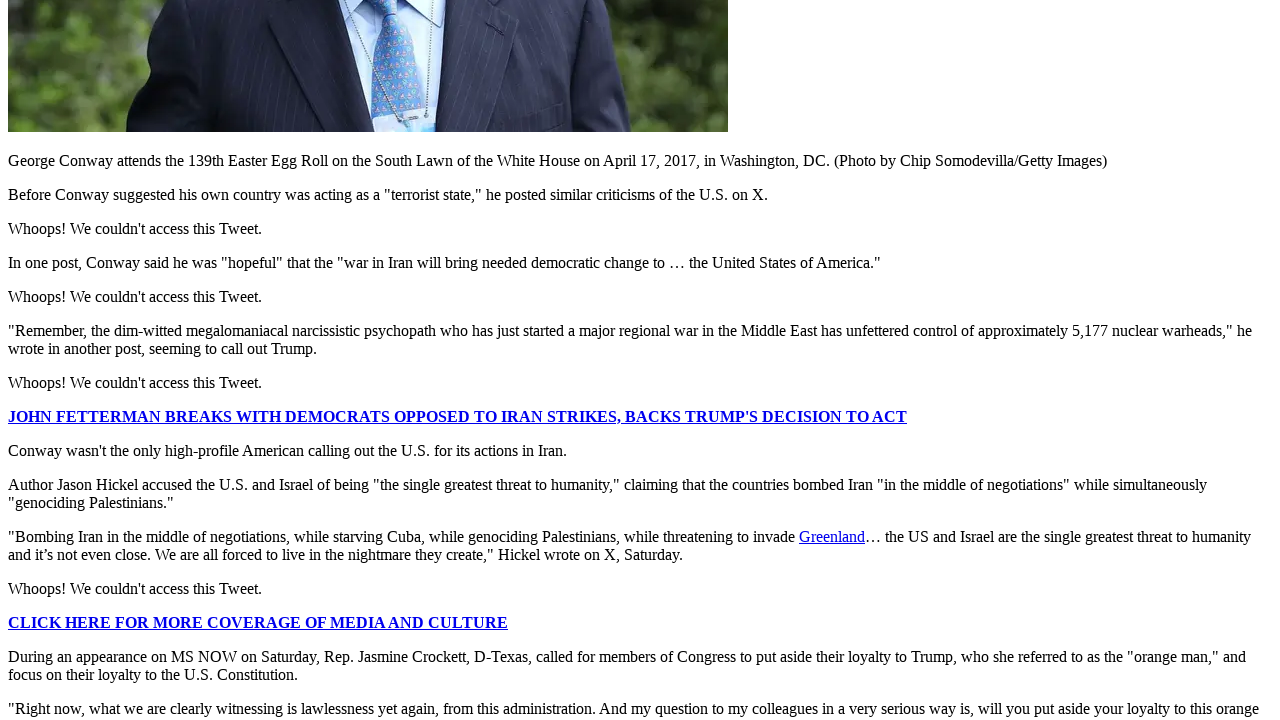

Waited after scrolling up
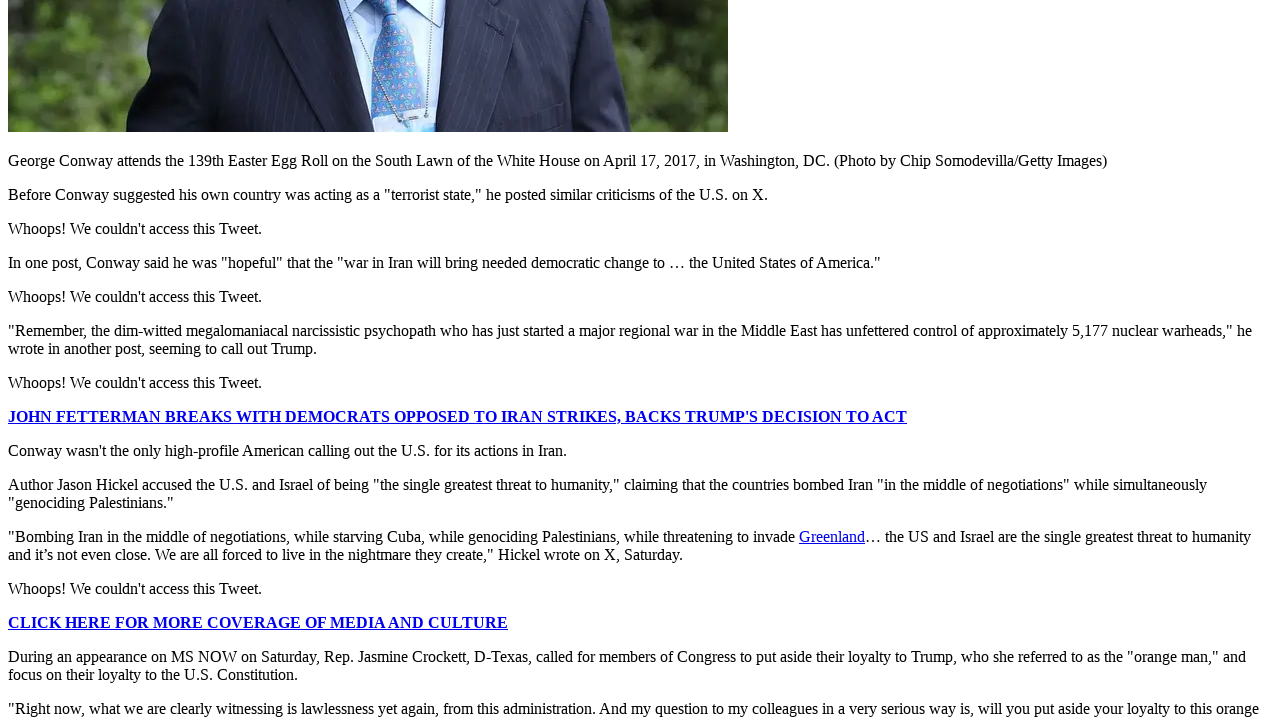

Navigated to Fox News opinion category
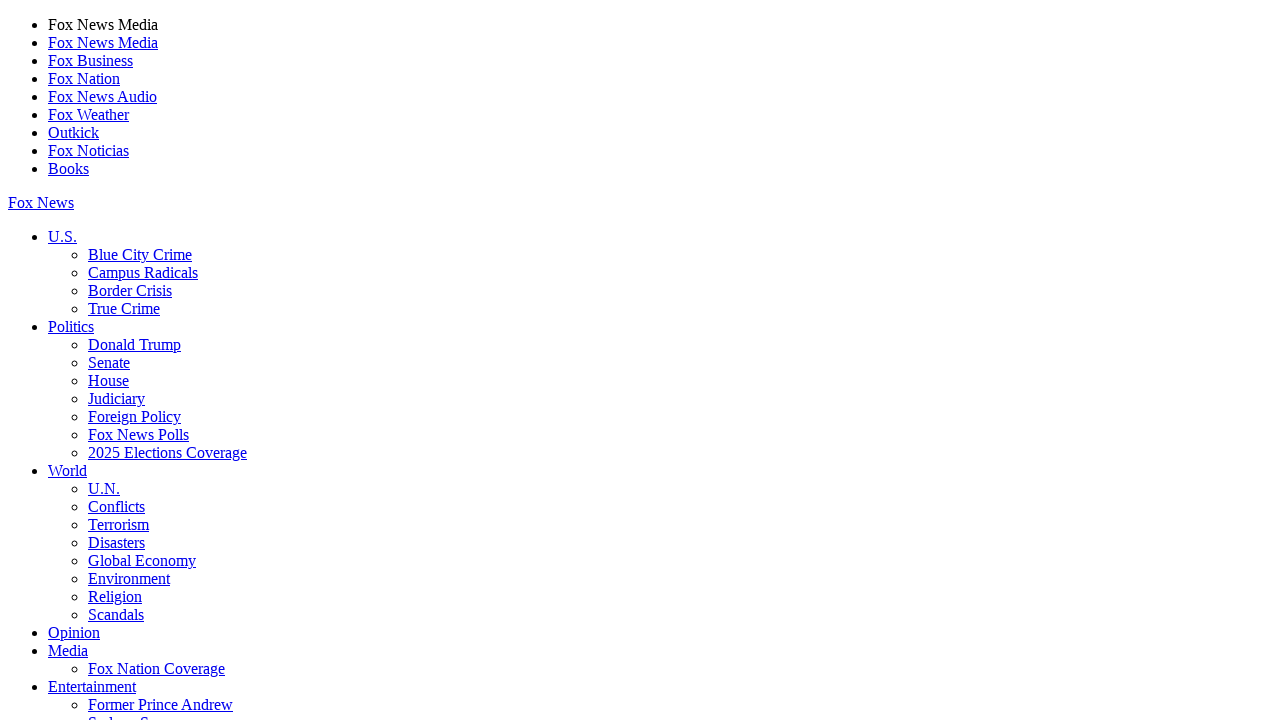

Waited for page to load
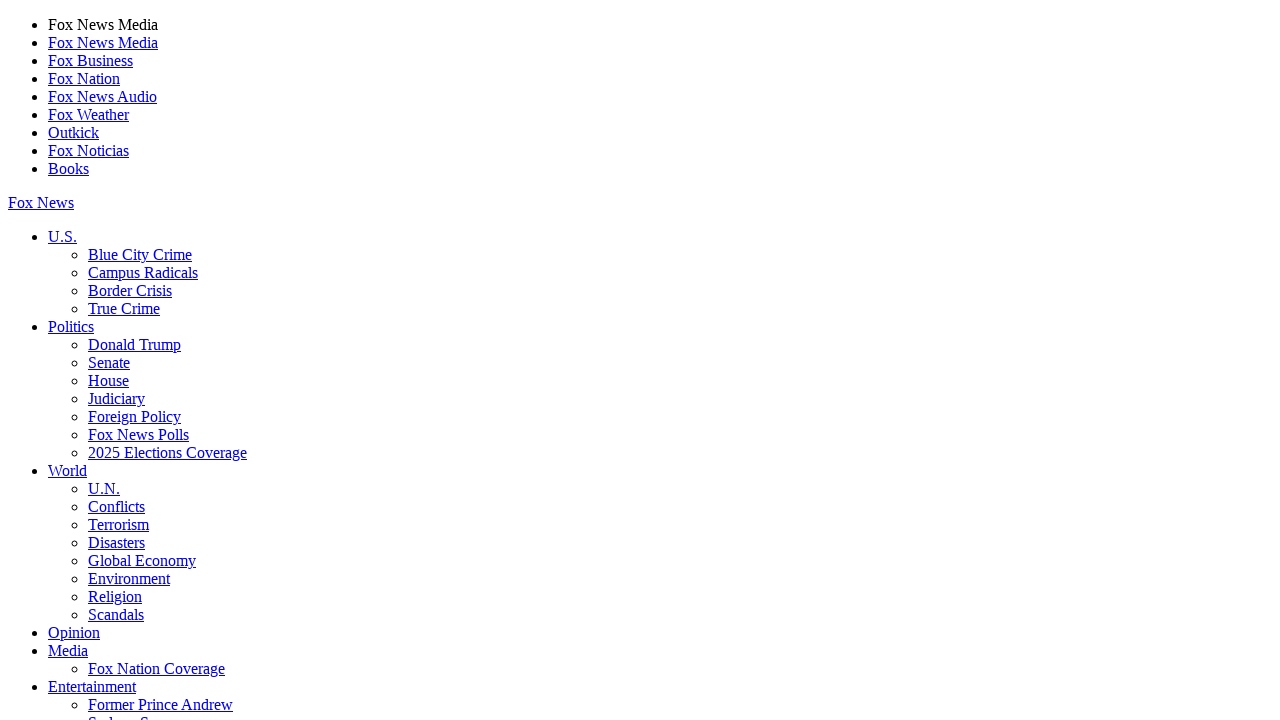

Found featured article element
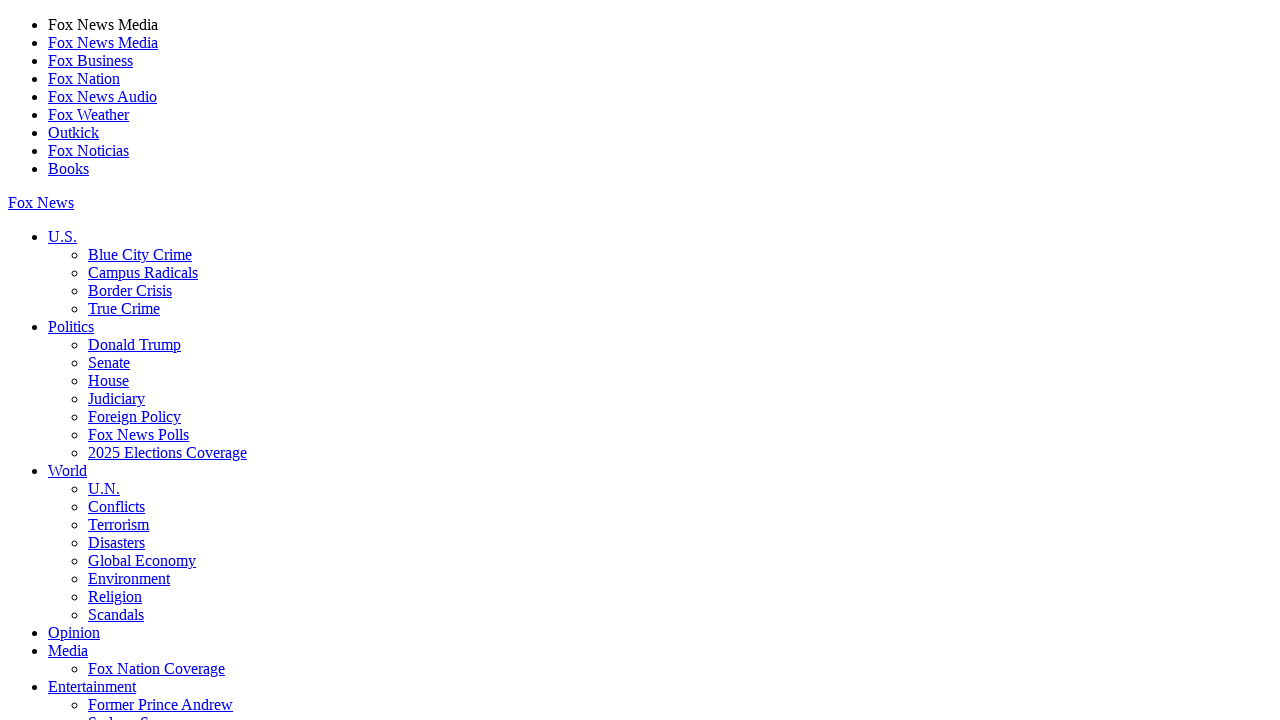

Waited for article to render
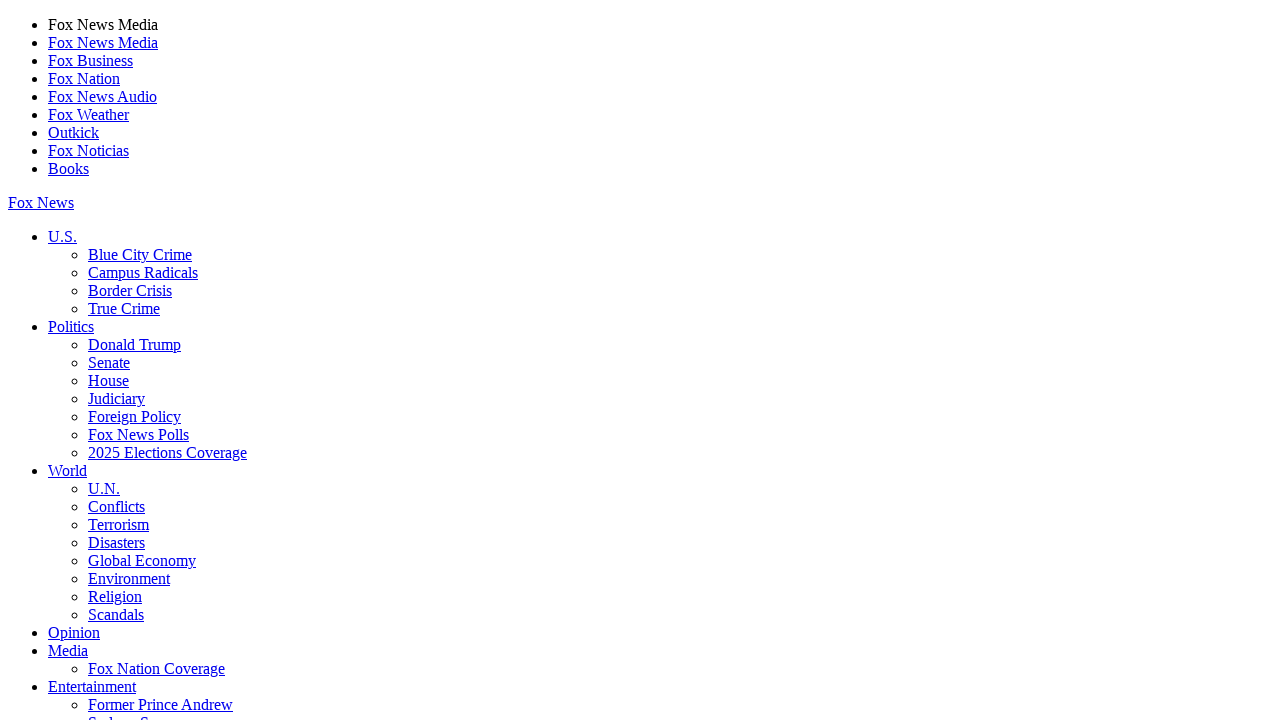

Scrolled article into view
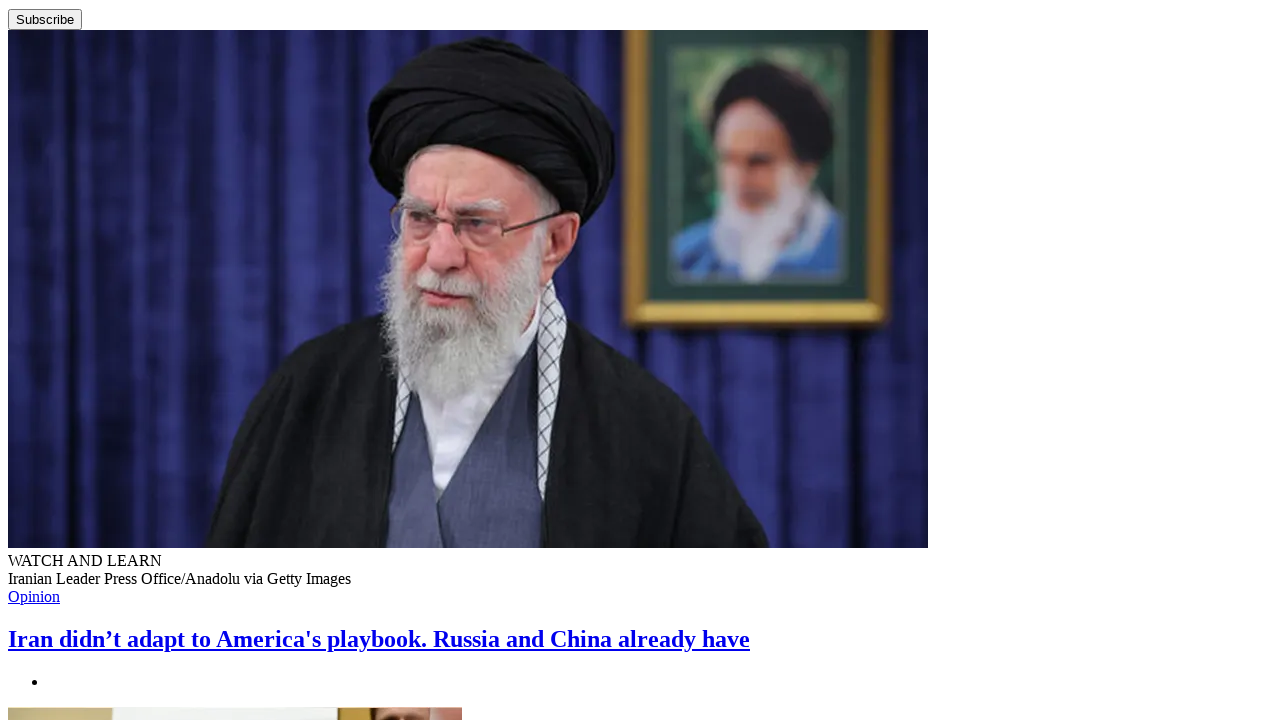

Waited after scrolling article into view
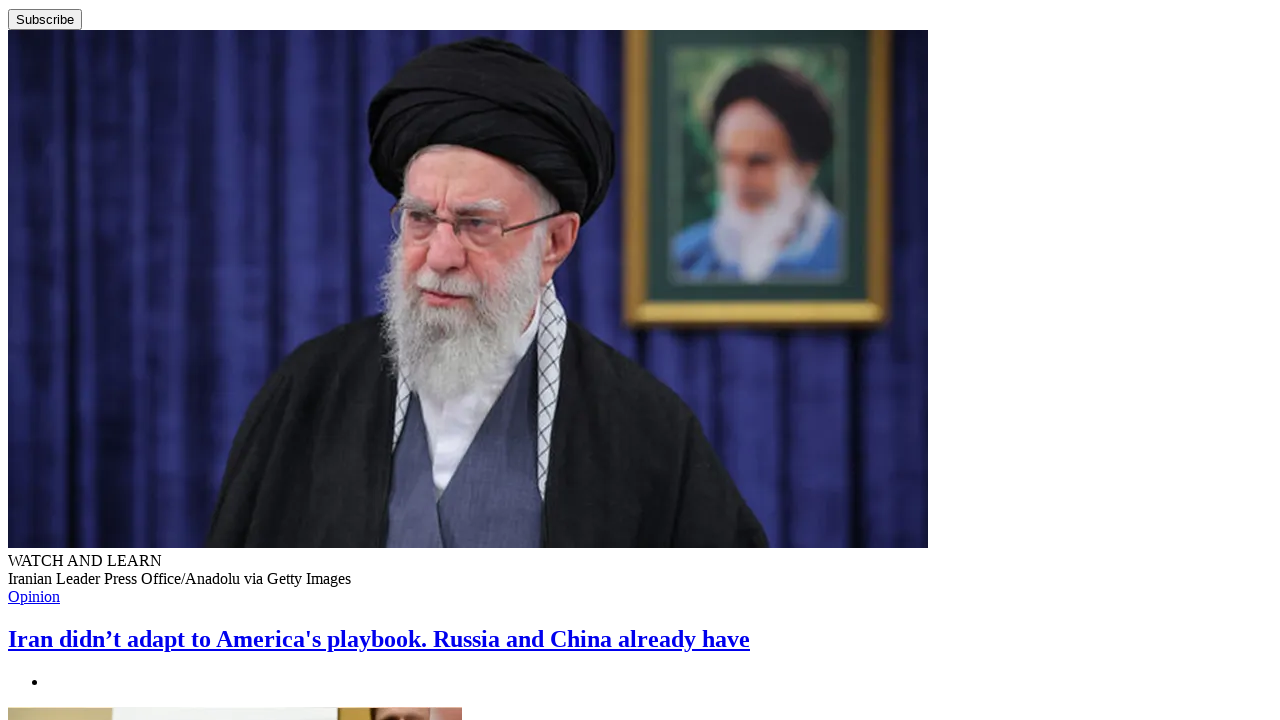

Clicked on featured article
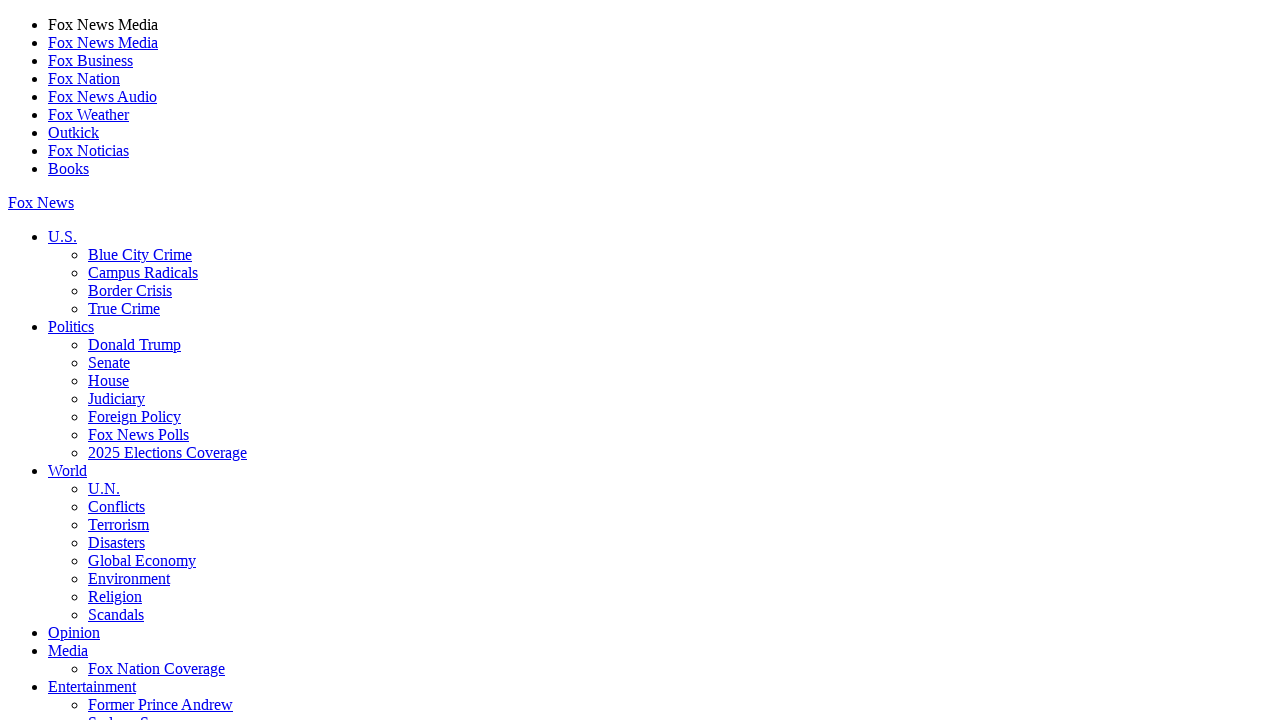

Waited for article page to load
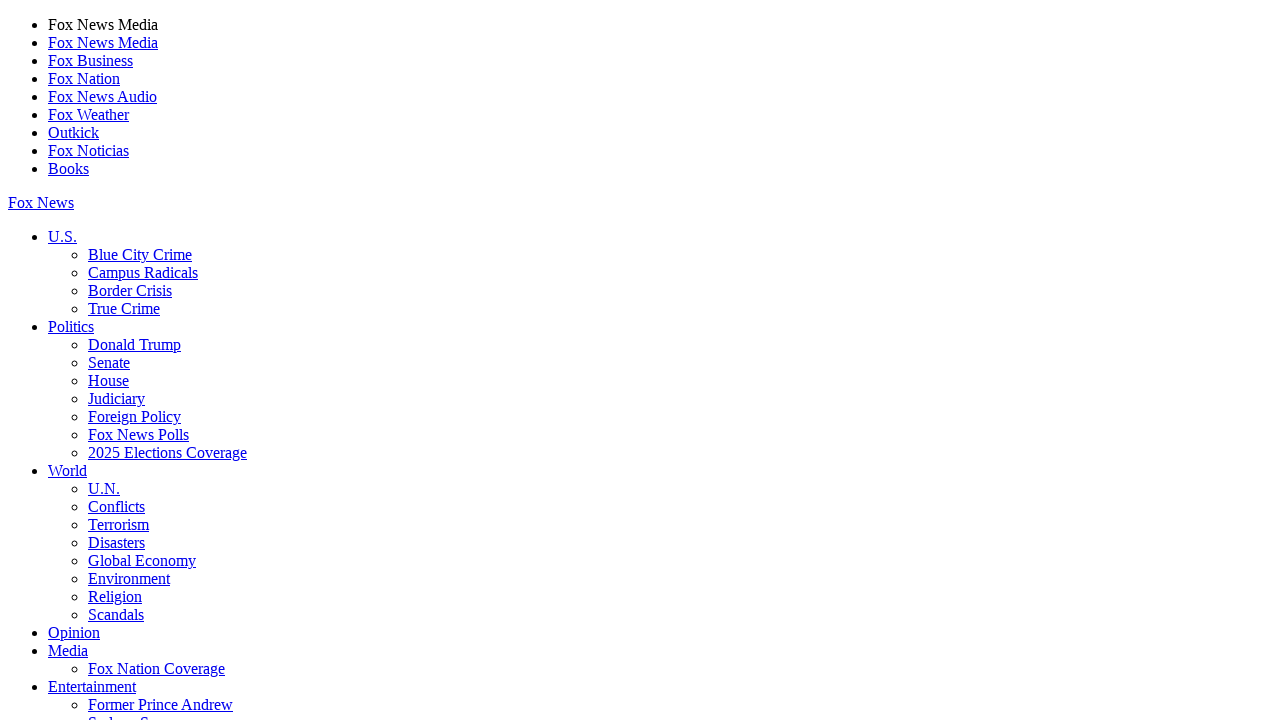

Article body content loaded
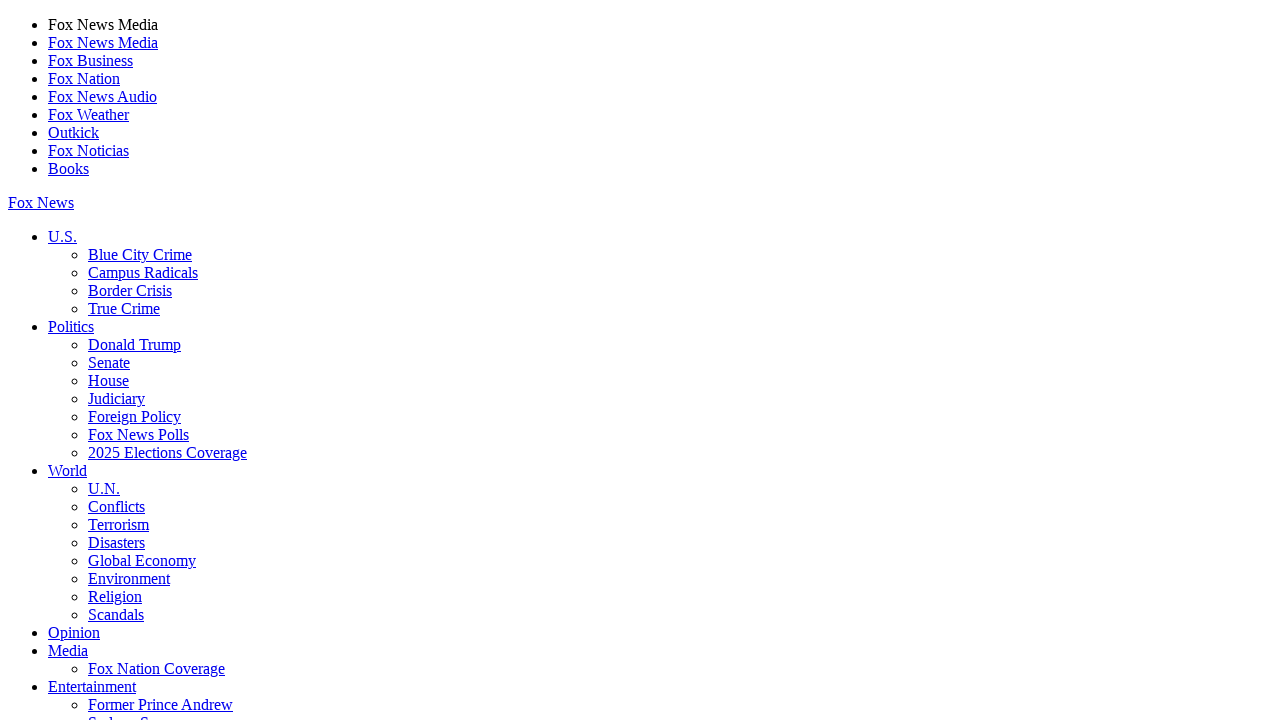

Waited for article body to fully render
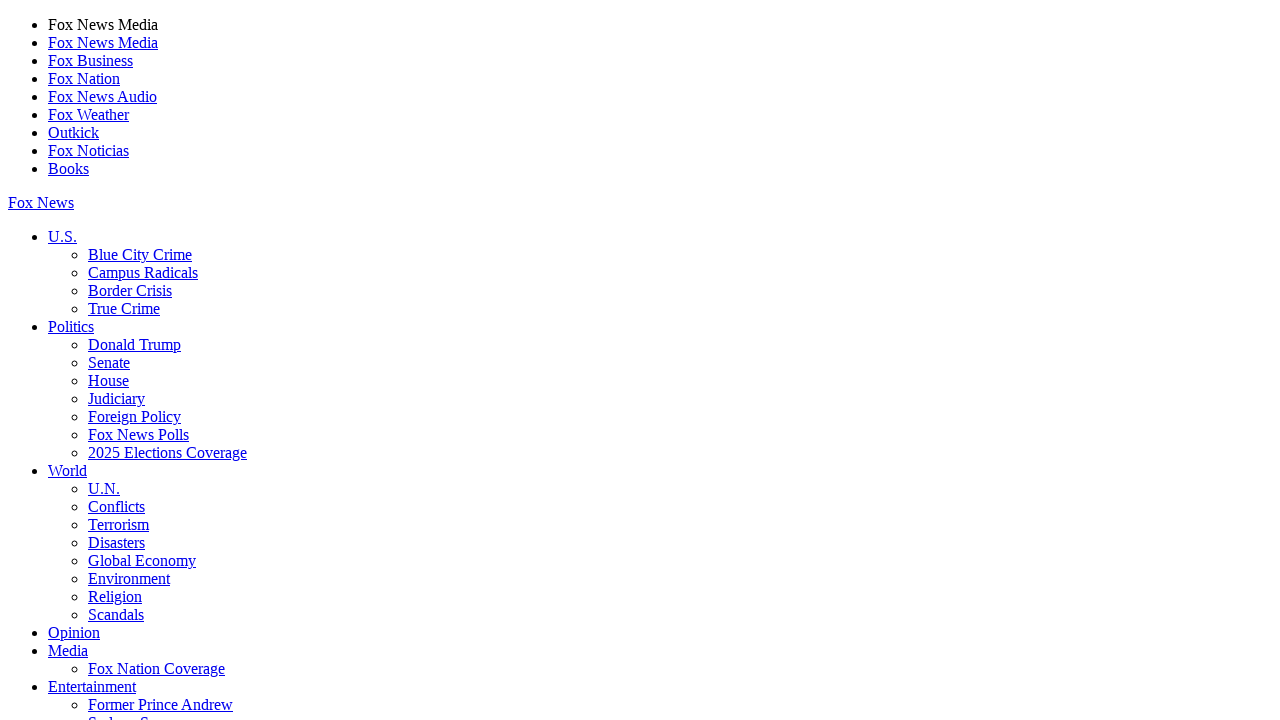

Scrolled article body into view
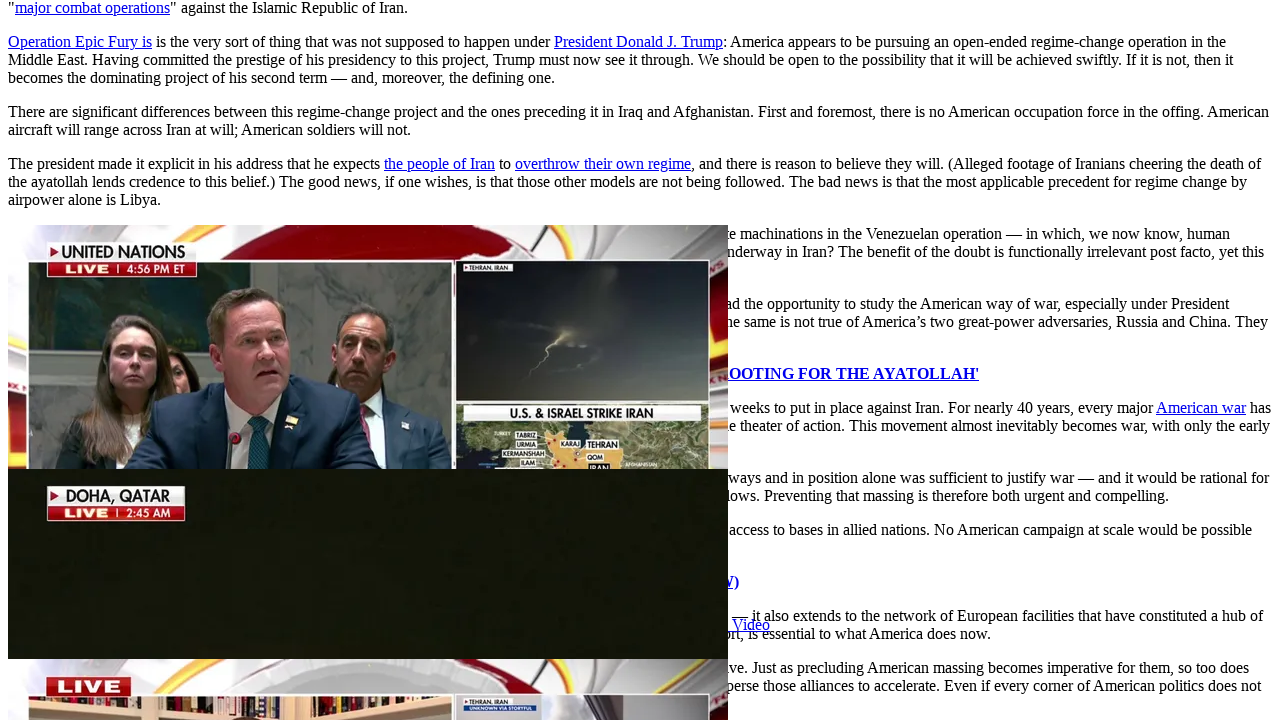

Scrolled down through article content
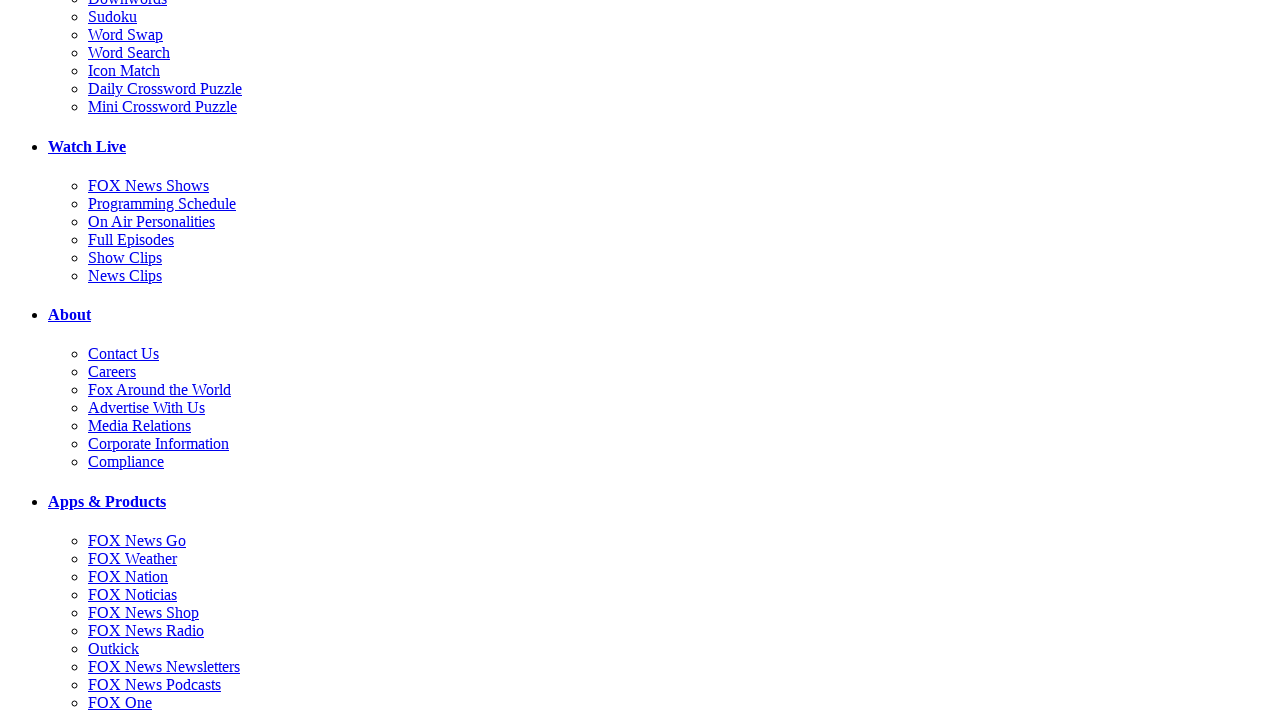

Waited after scrolling down
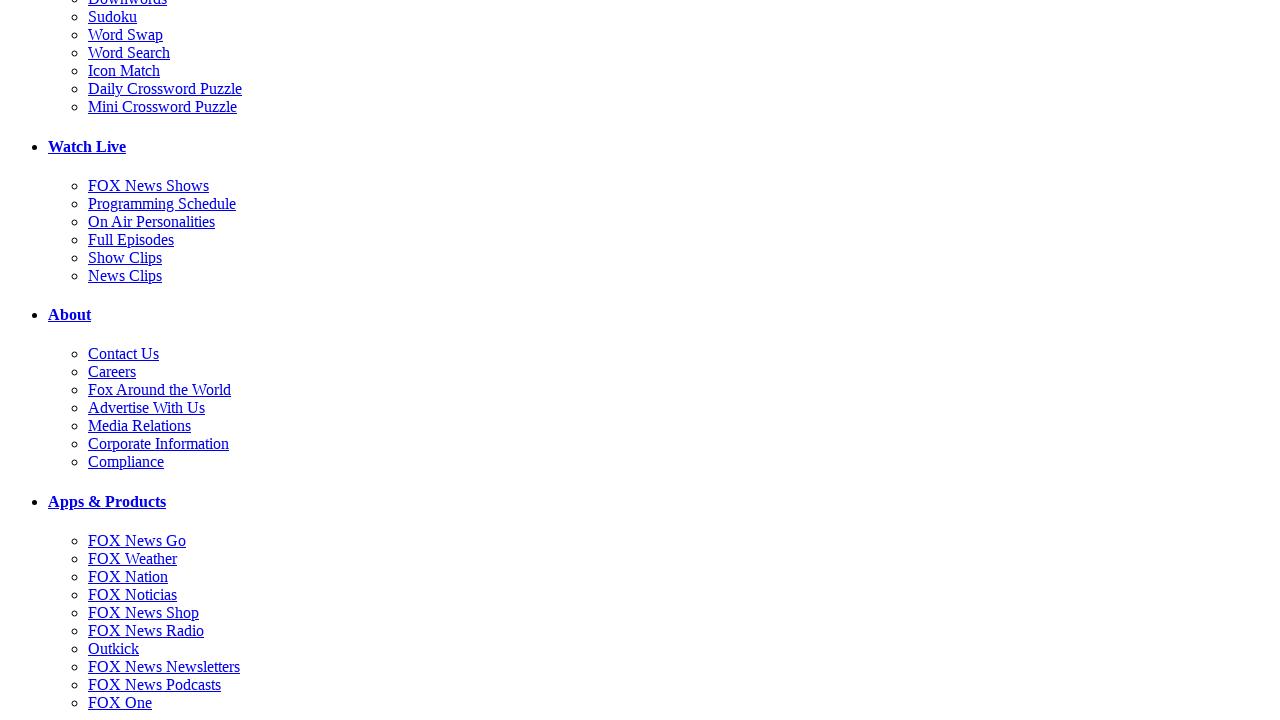

Scrolled back up to top of article
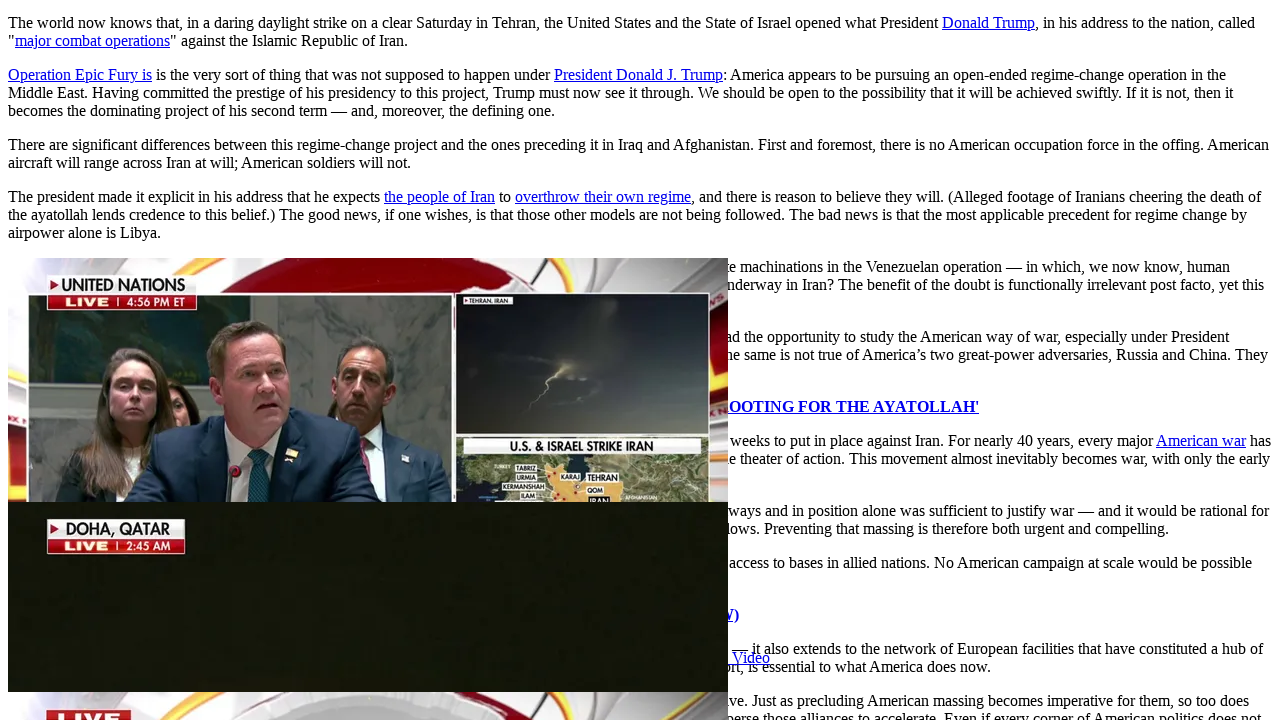

Waited after scrolling up
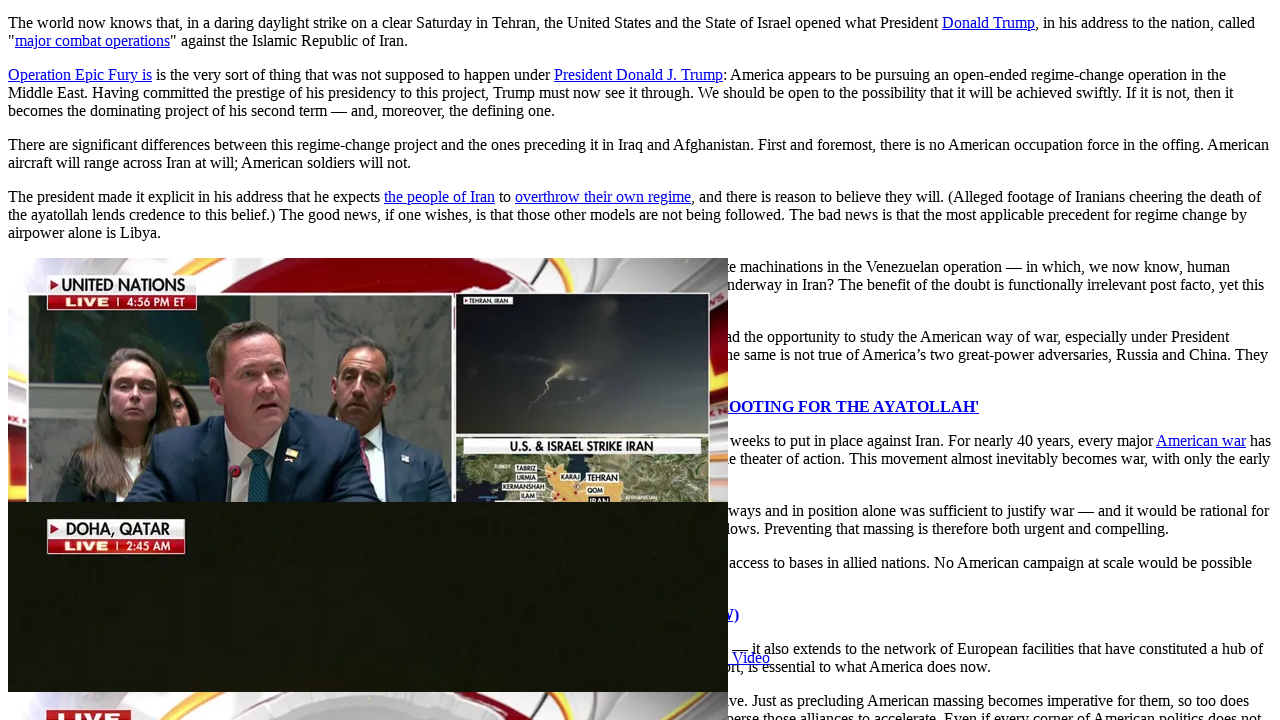

Navigated to Fox News entertainment category
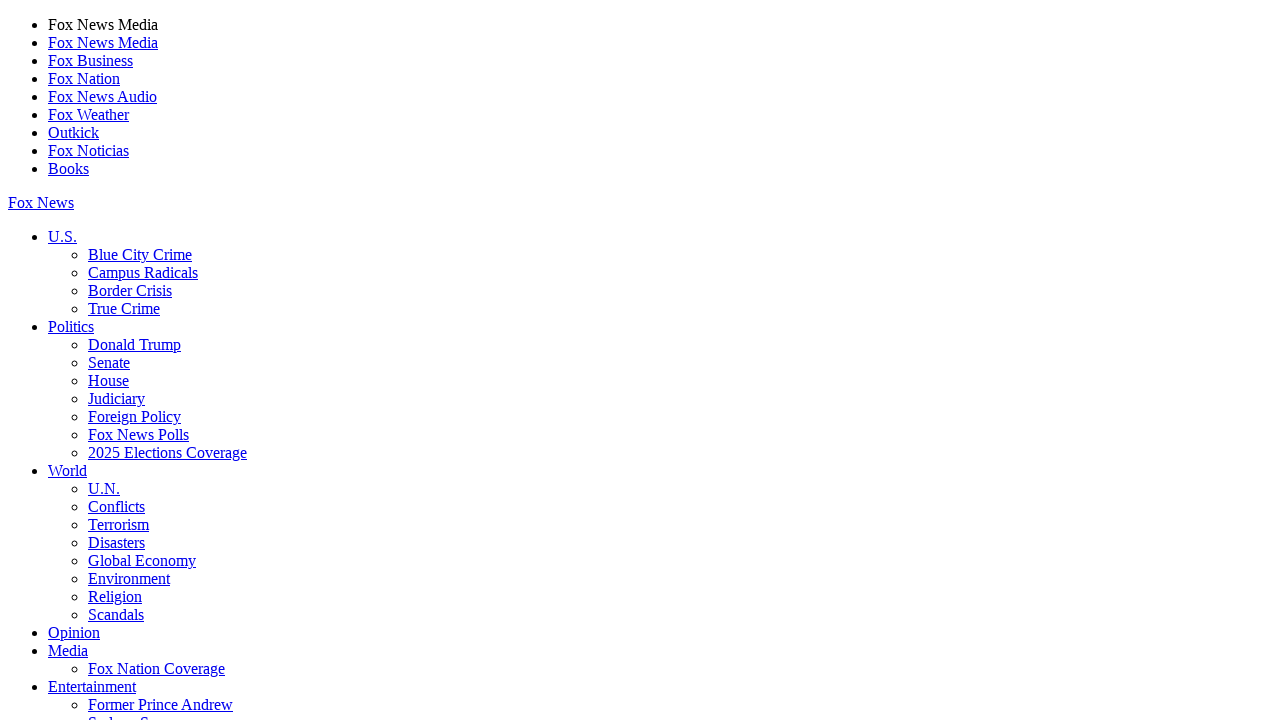

Waited for page to load
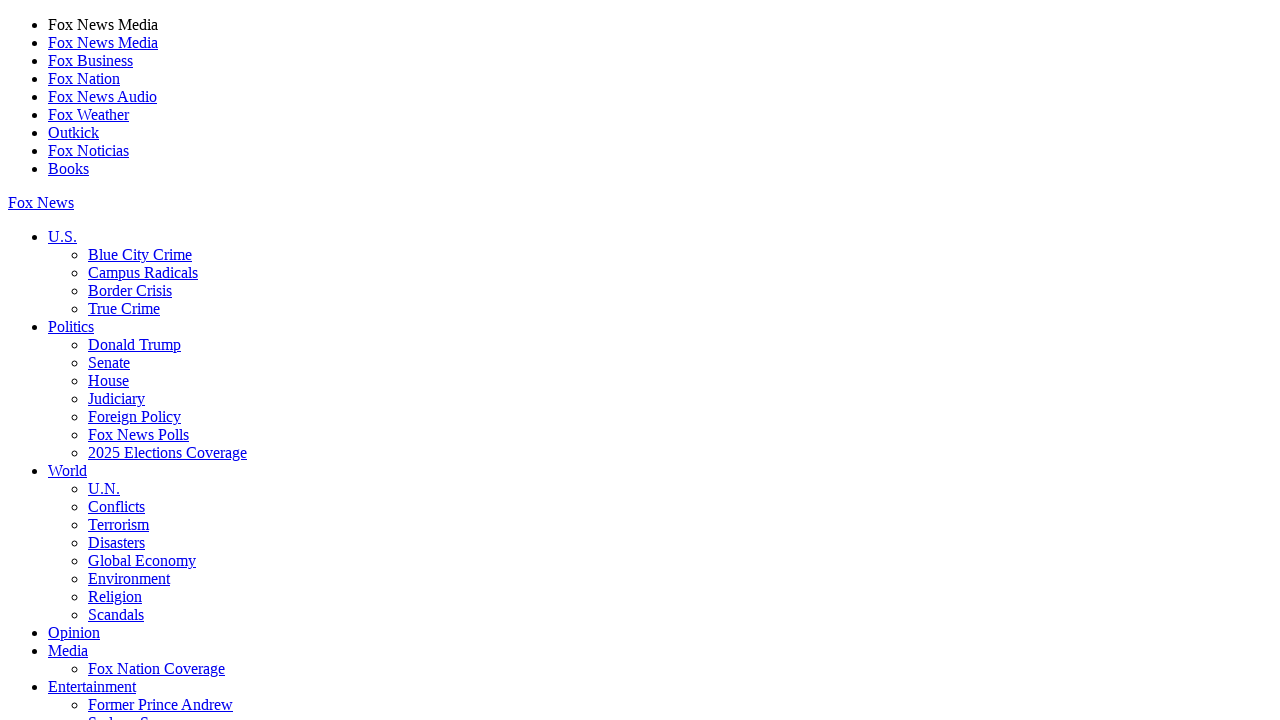

Found featured article element
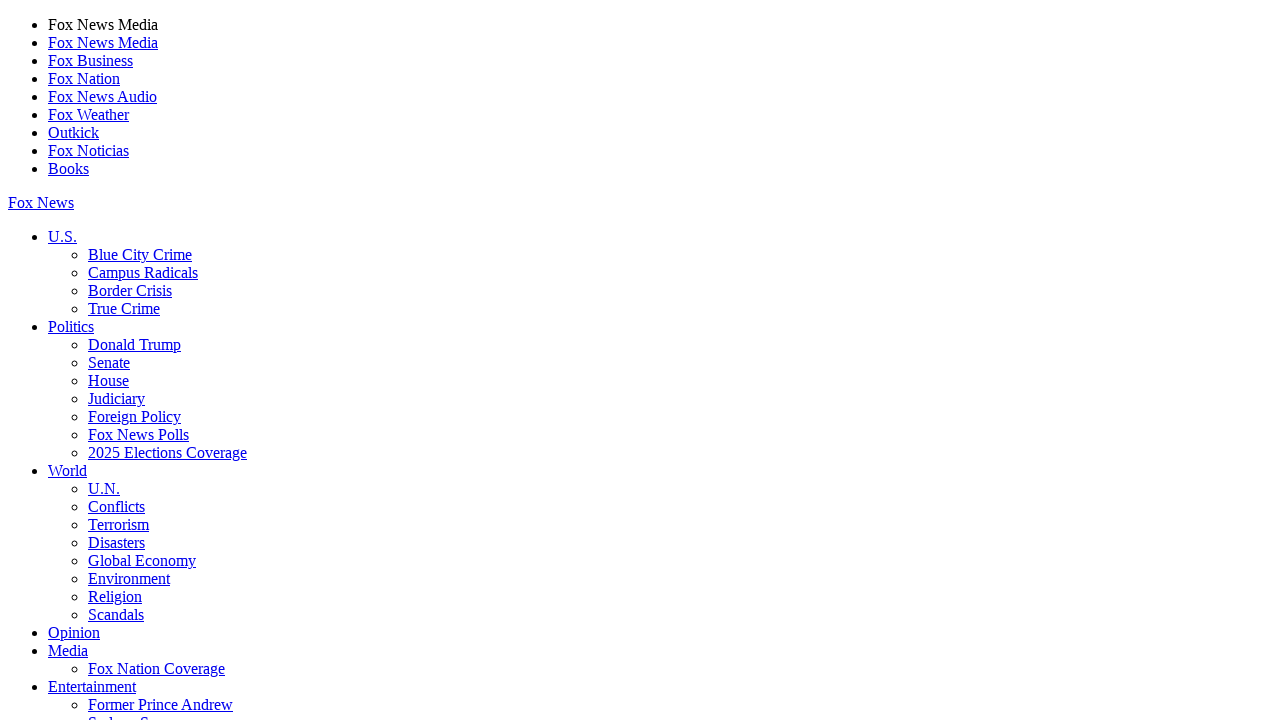

Waited for article to render
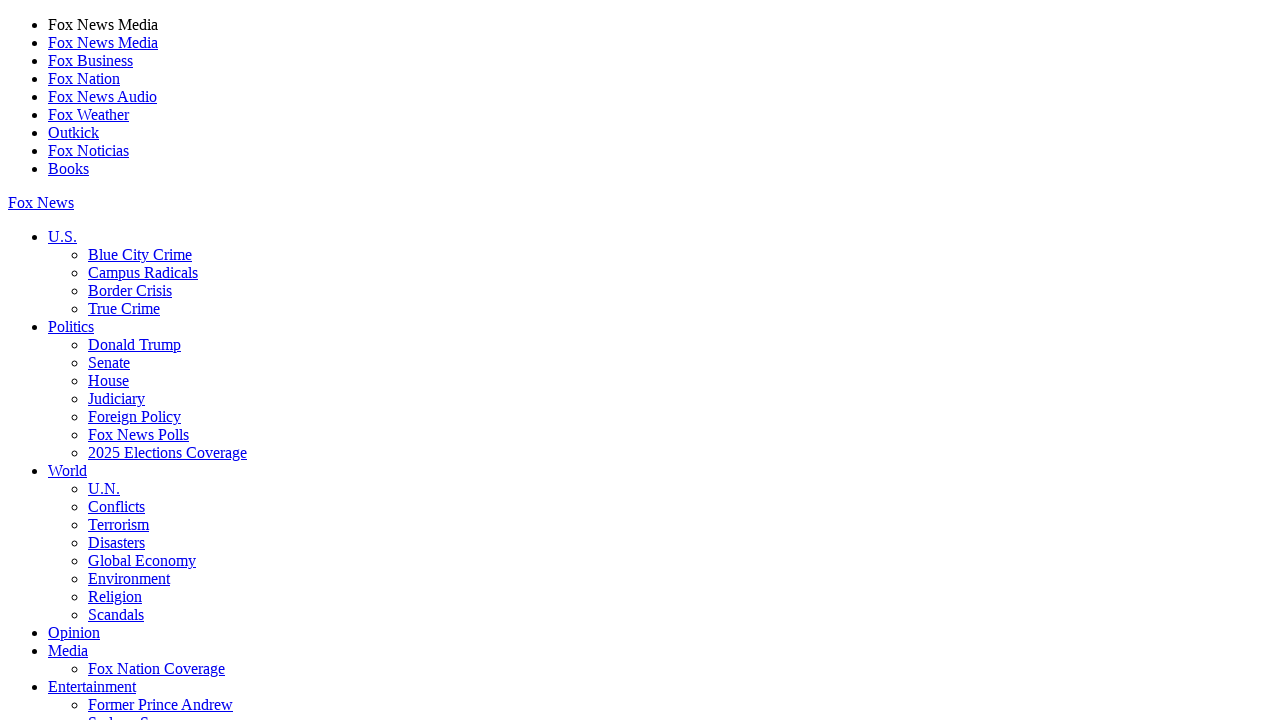

Scrolled article into view
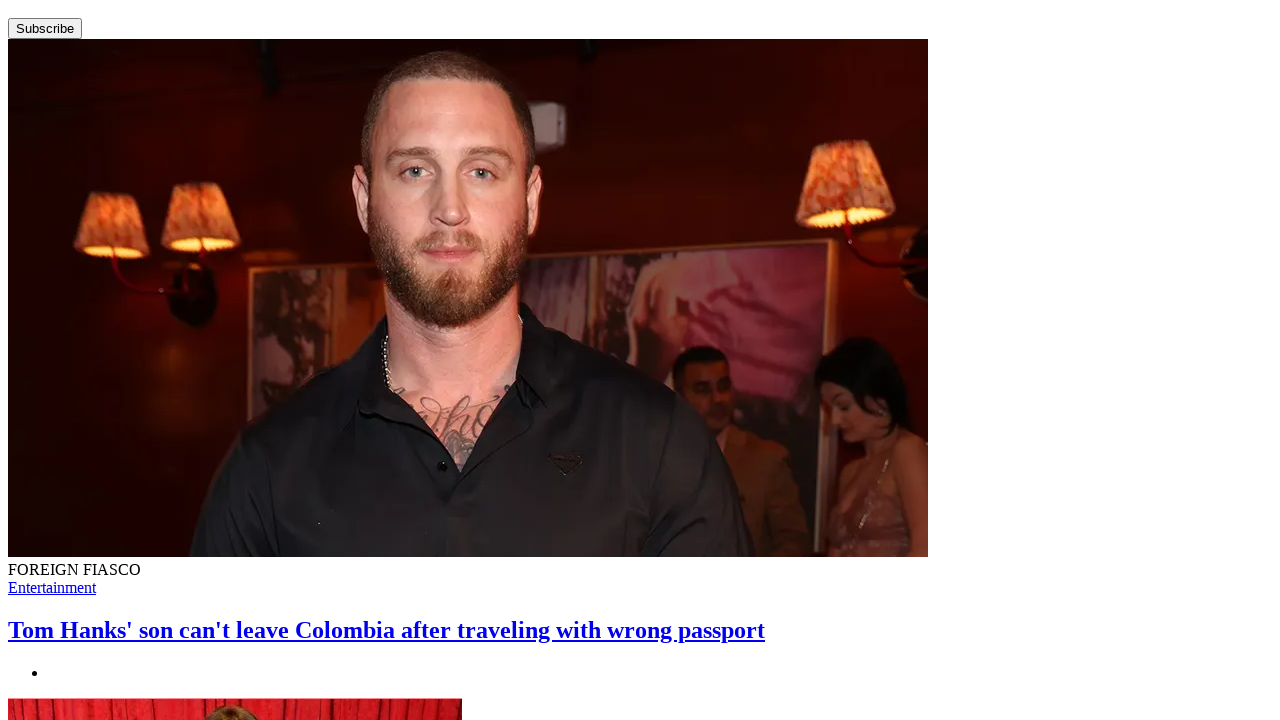

Waited after scrolling article into view
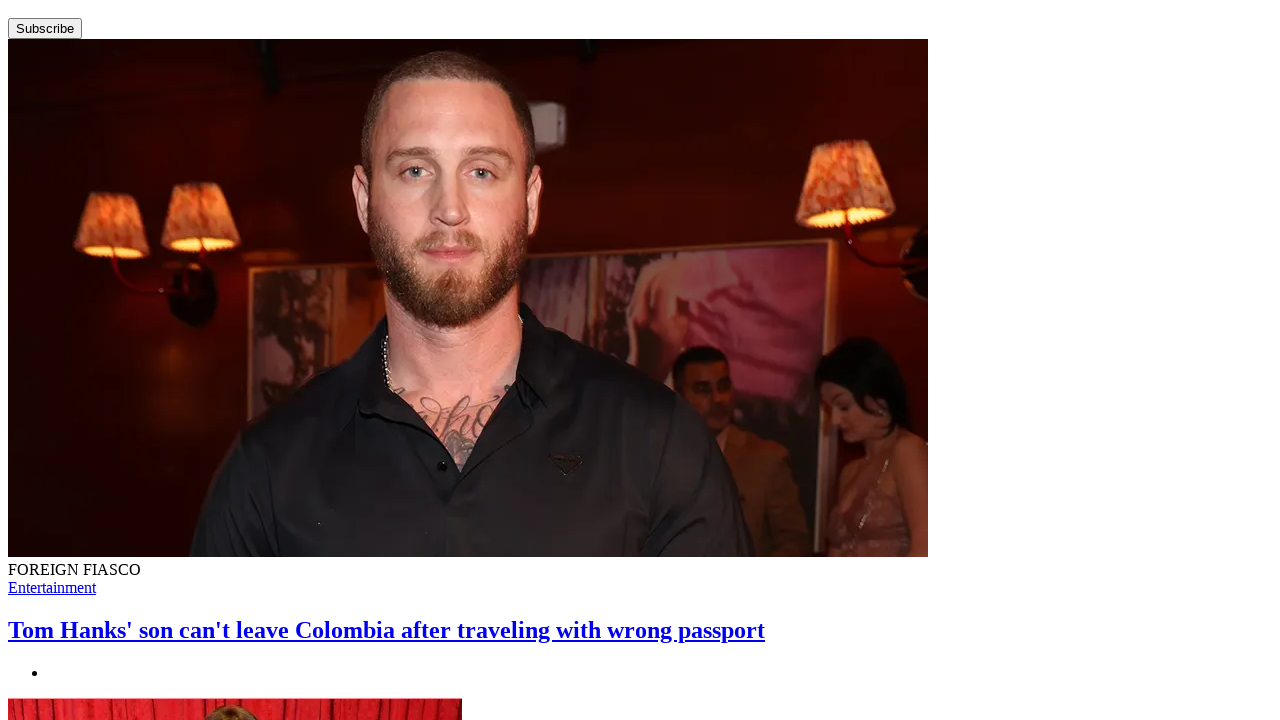

Clicked on featured article
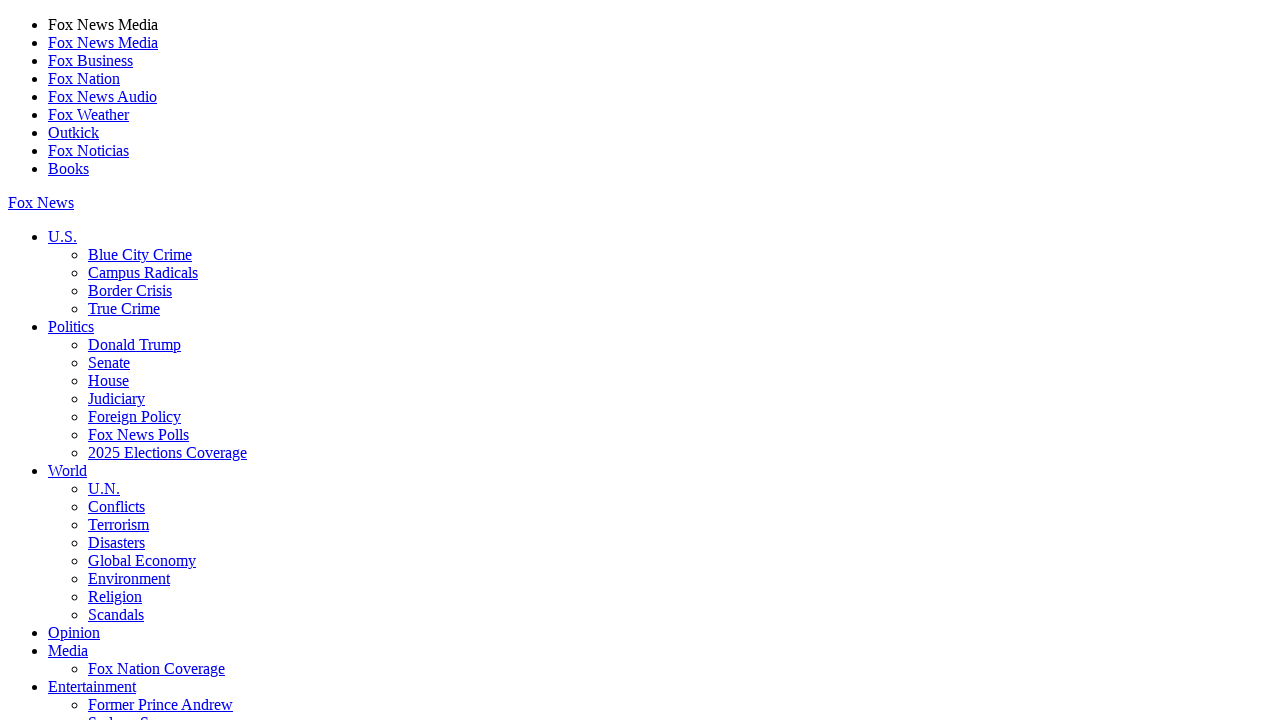

Waited for article page to load
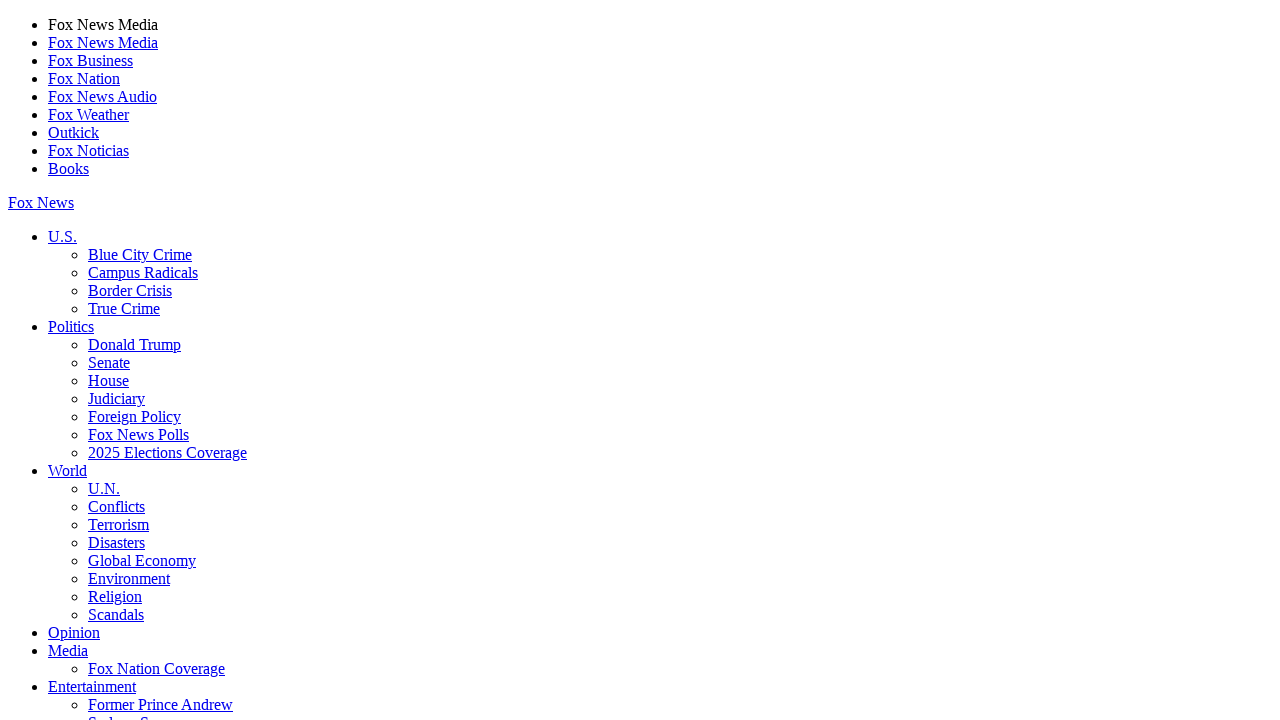

Article body content loaded
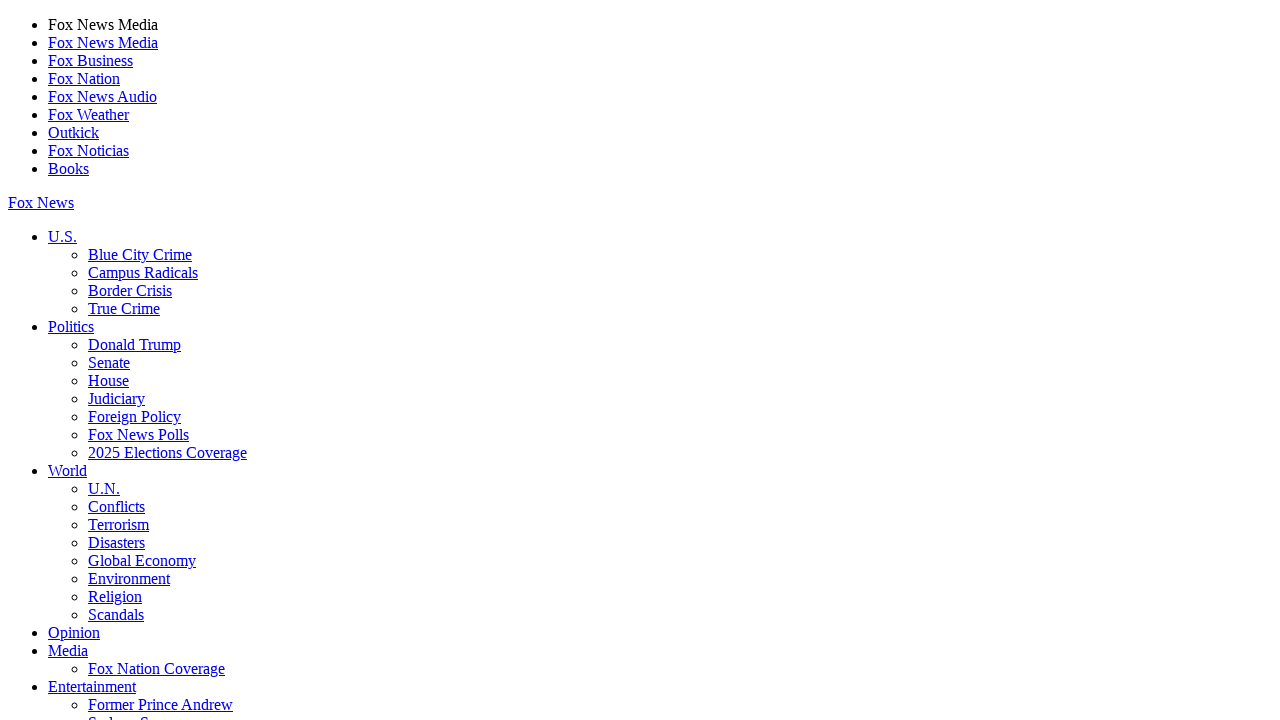

Waited for article body to fully render
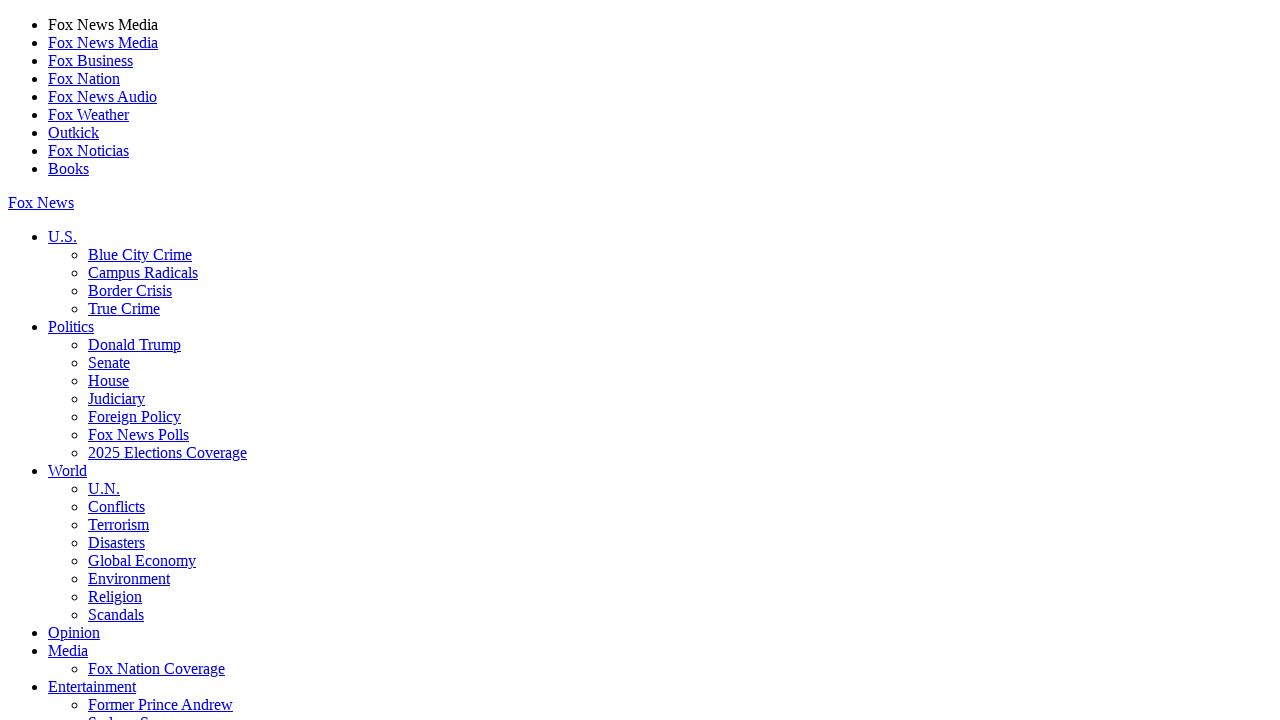

Scrolled article body into view
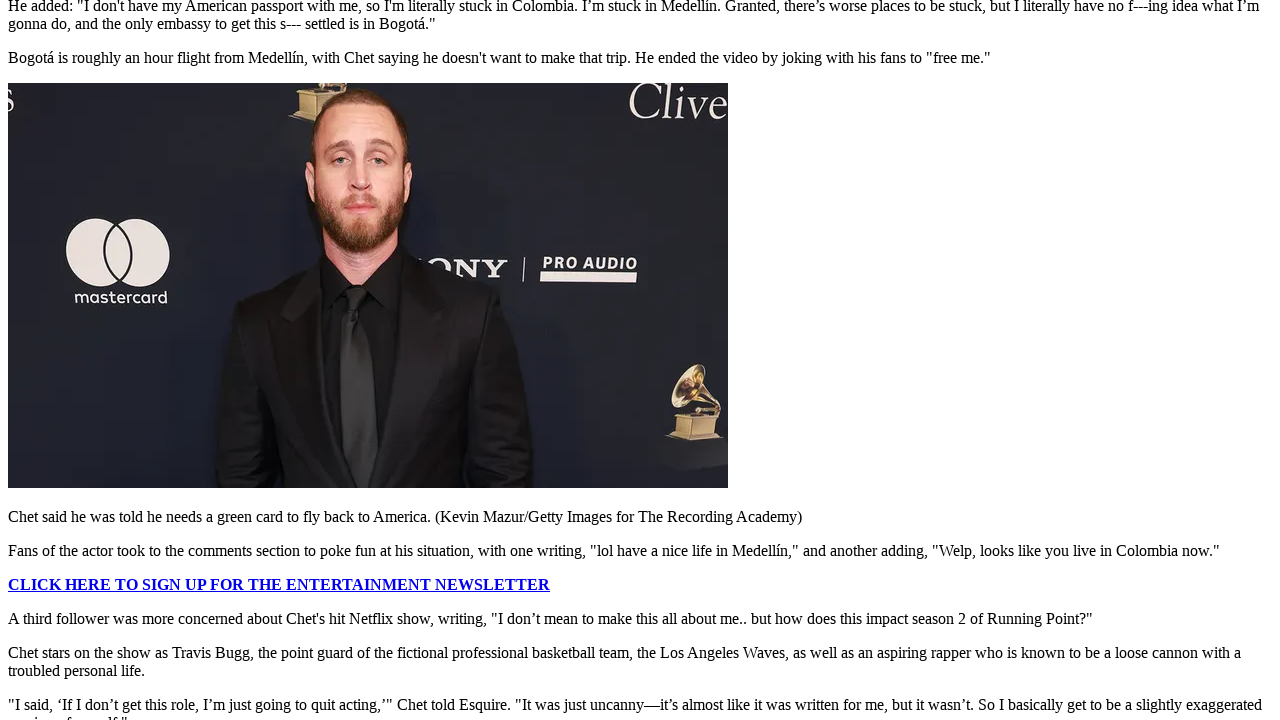

Scrolled down through article content
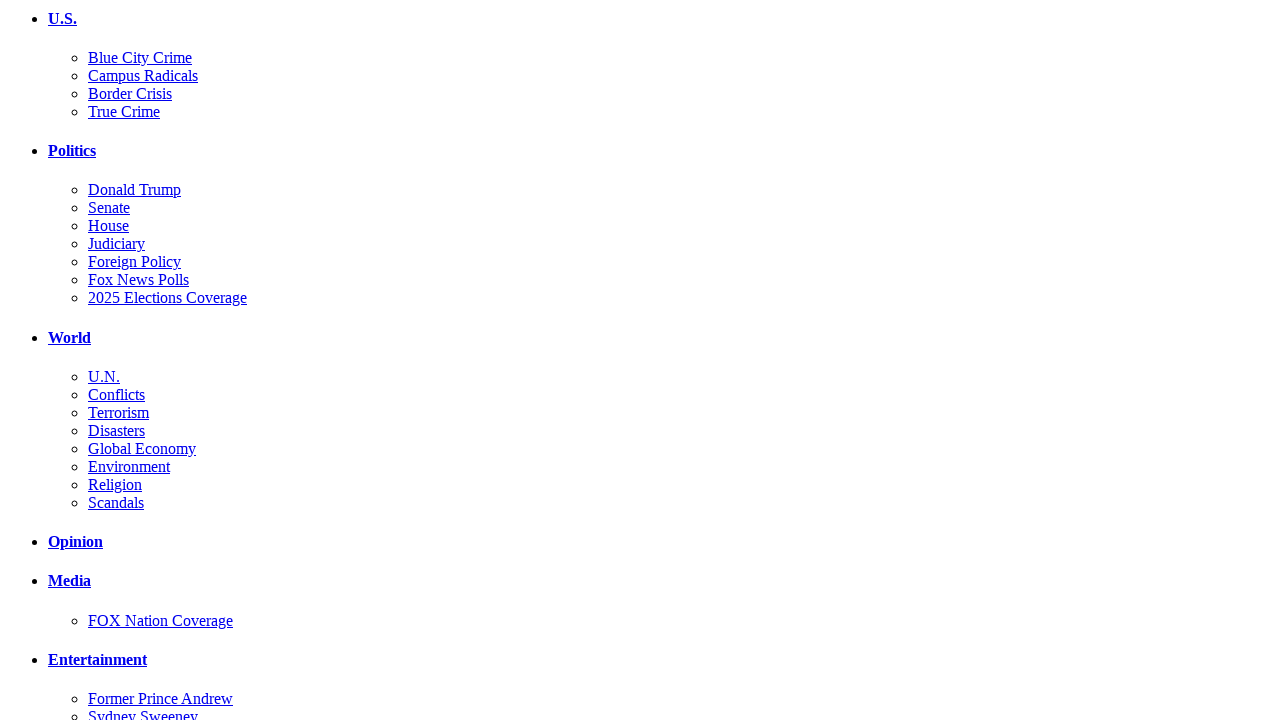

Waited after scrolling down
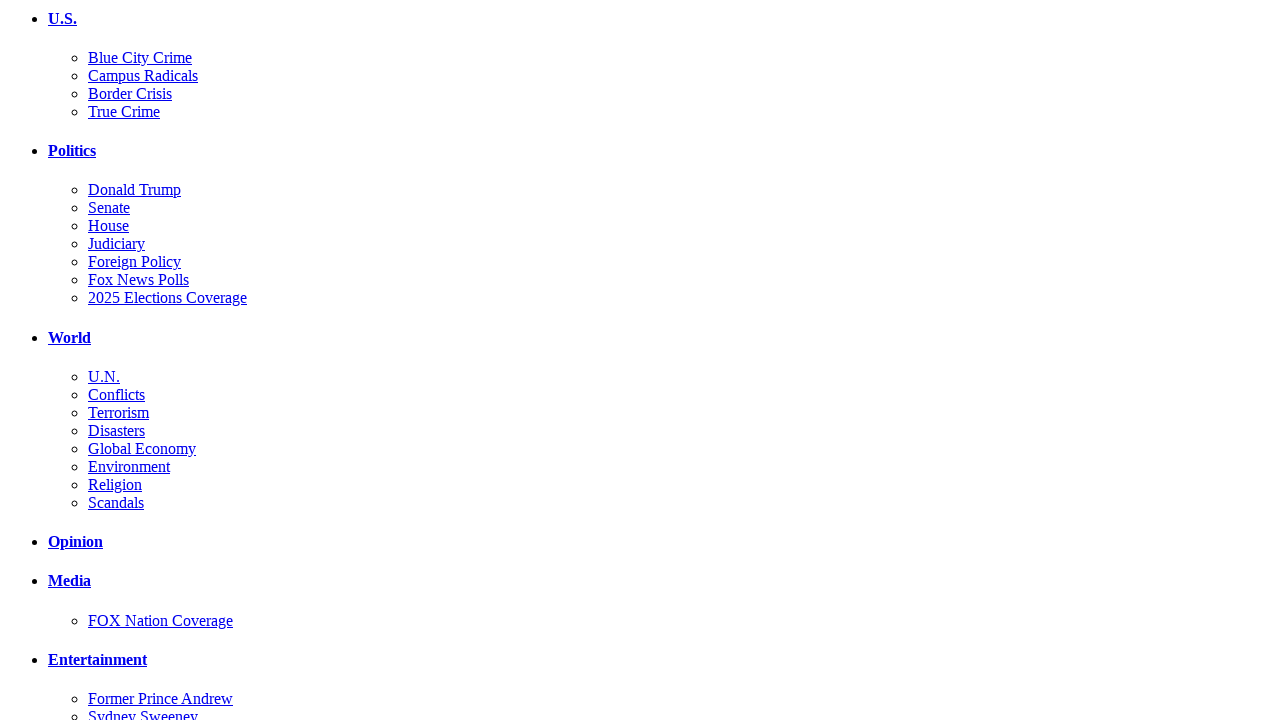

Scrolled back up to top of article
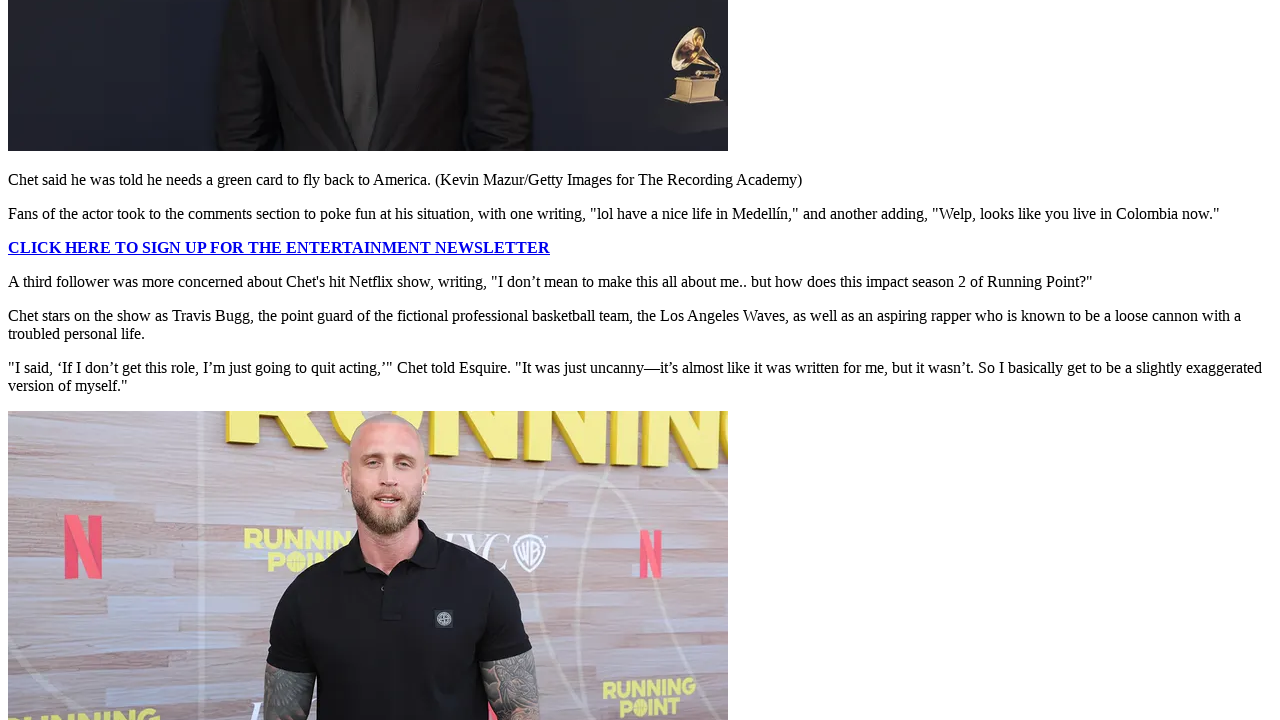

Waited after scrolling up
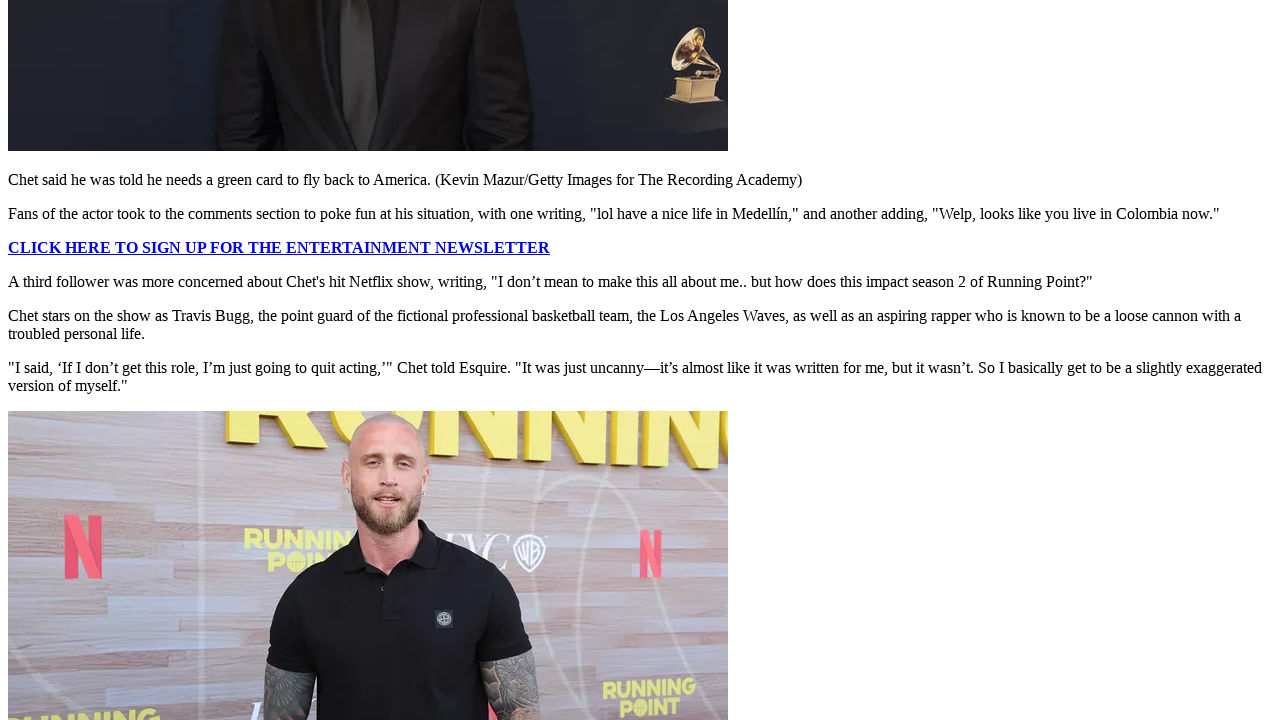

Navigated to Fox News sports category
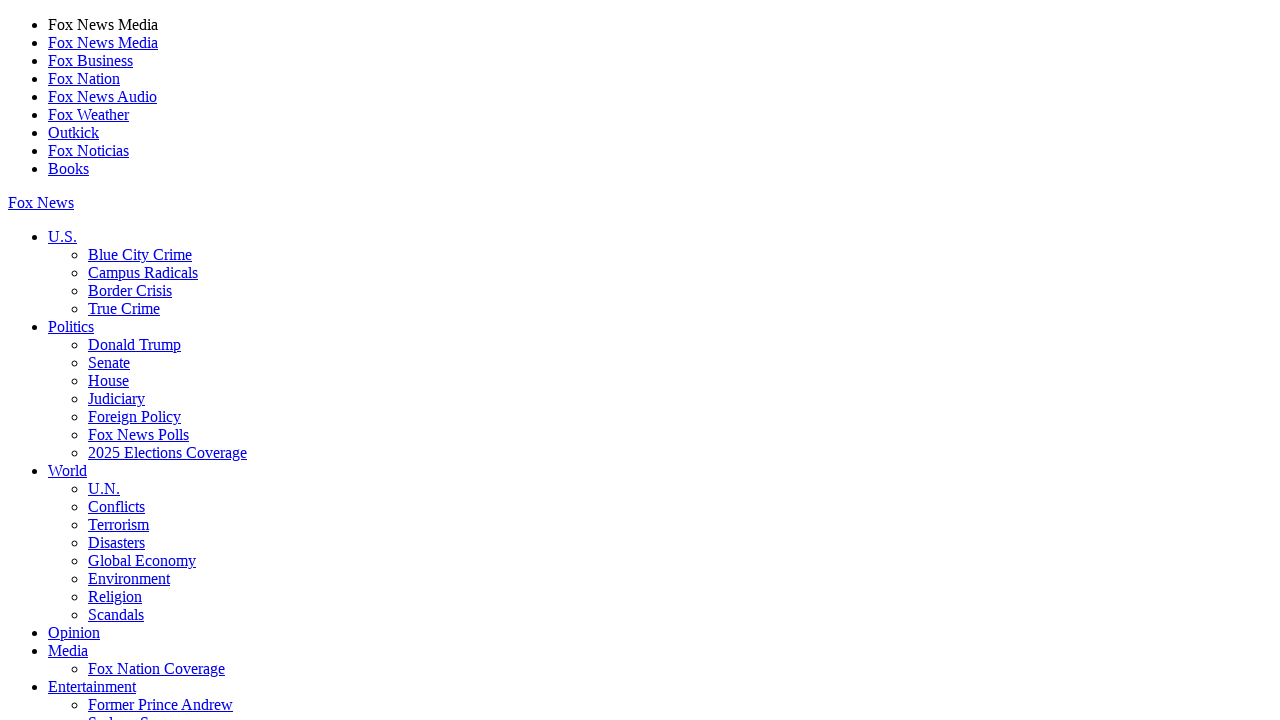

Waited for page to load
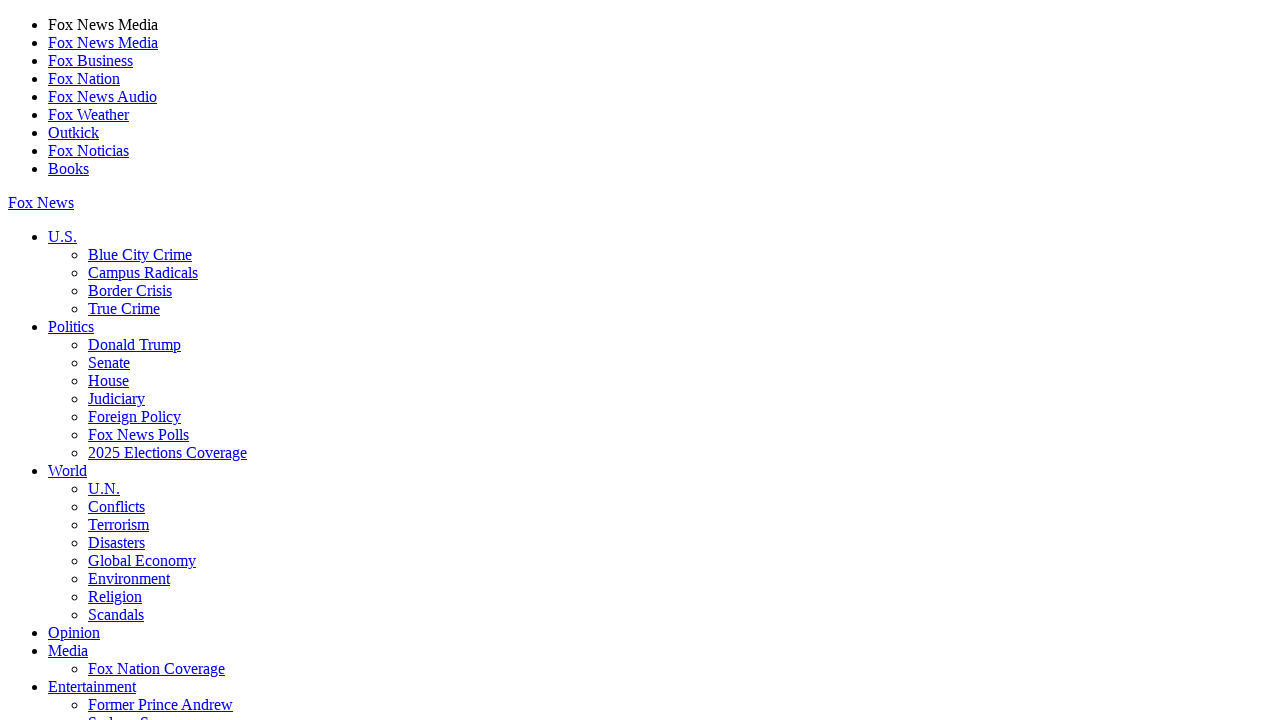

Found featured article element
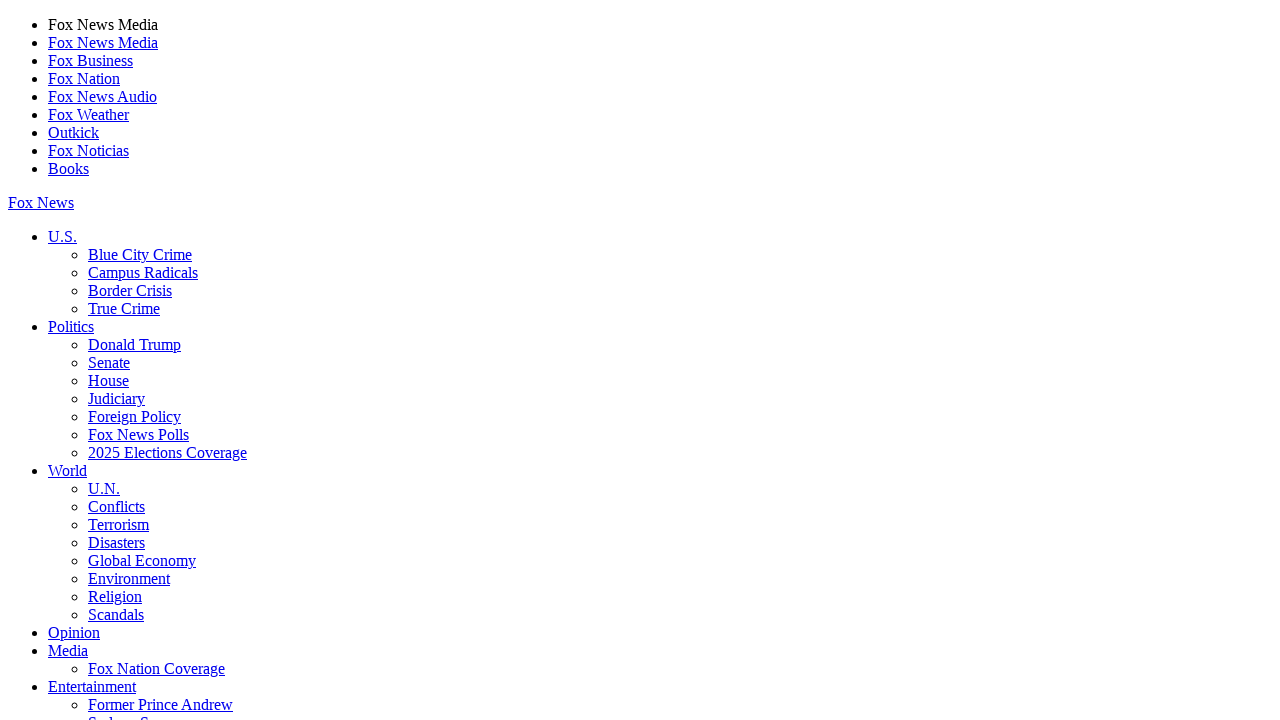

Waited for article to render
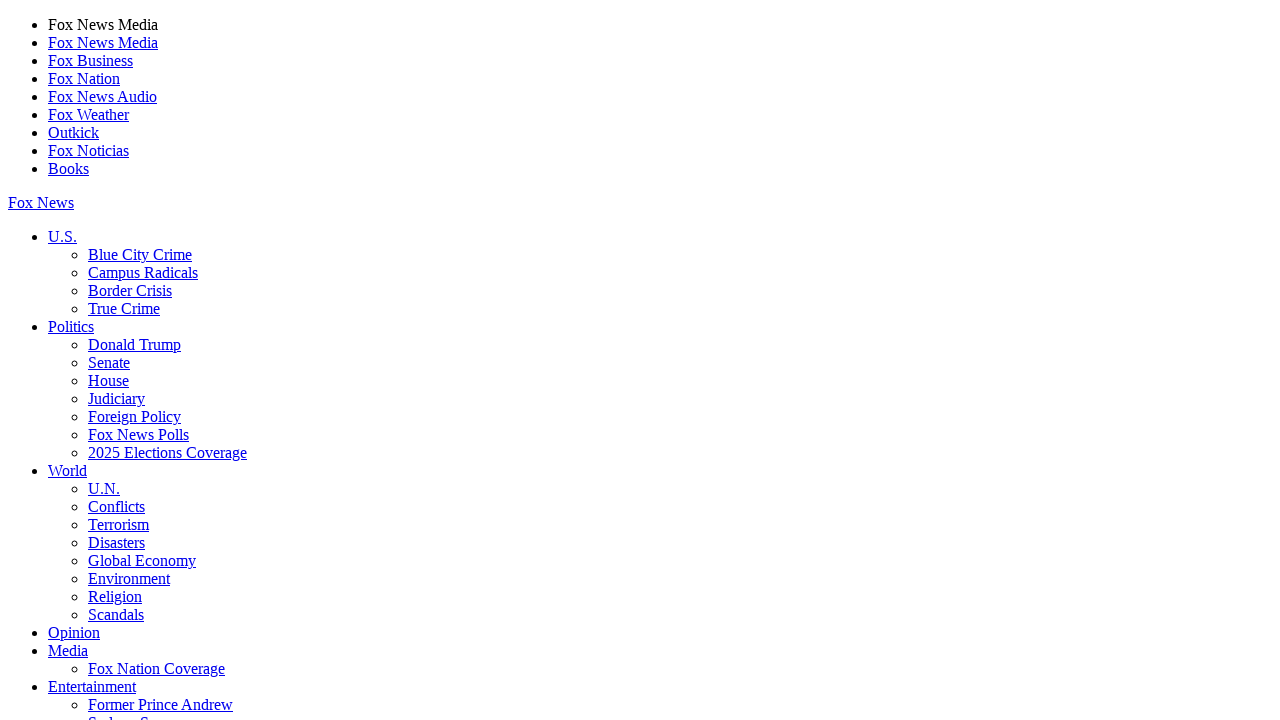

Scrolled article into view
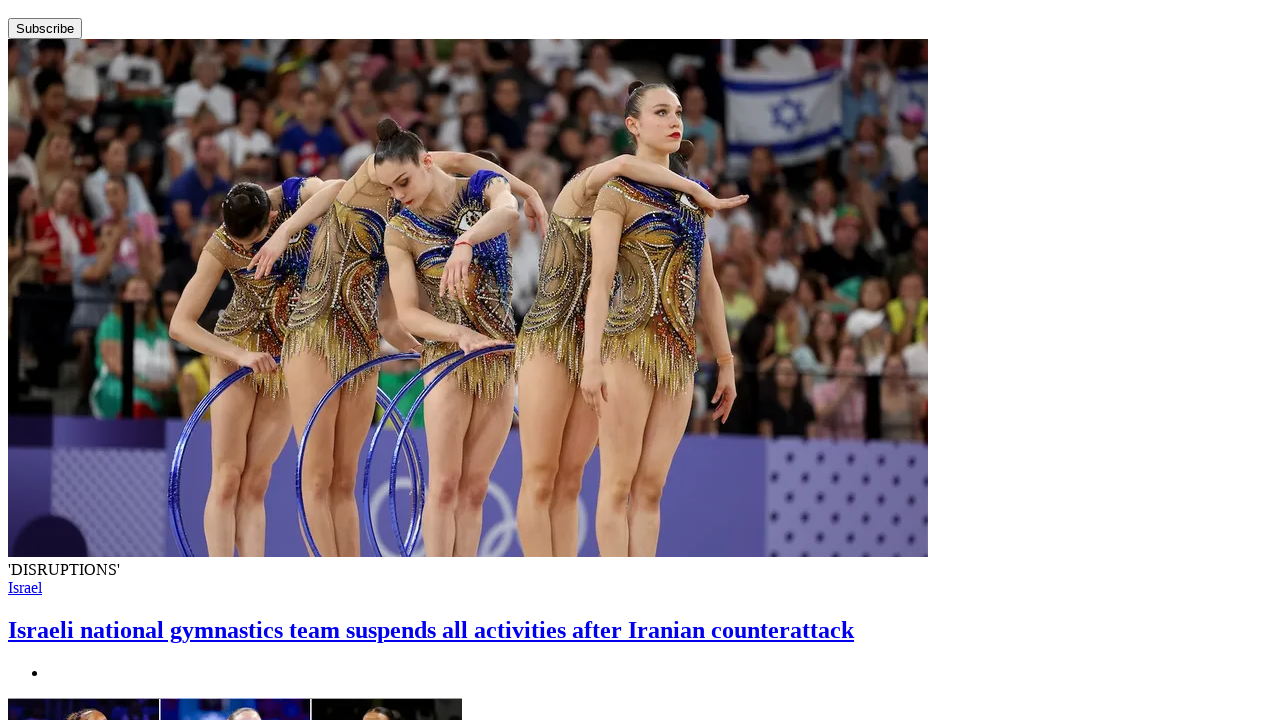

Waited after scrolling article into view
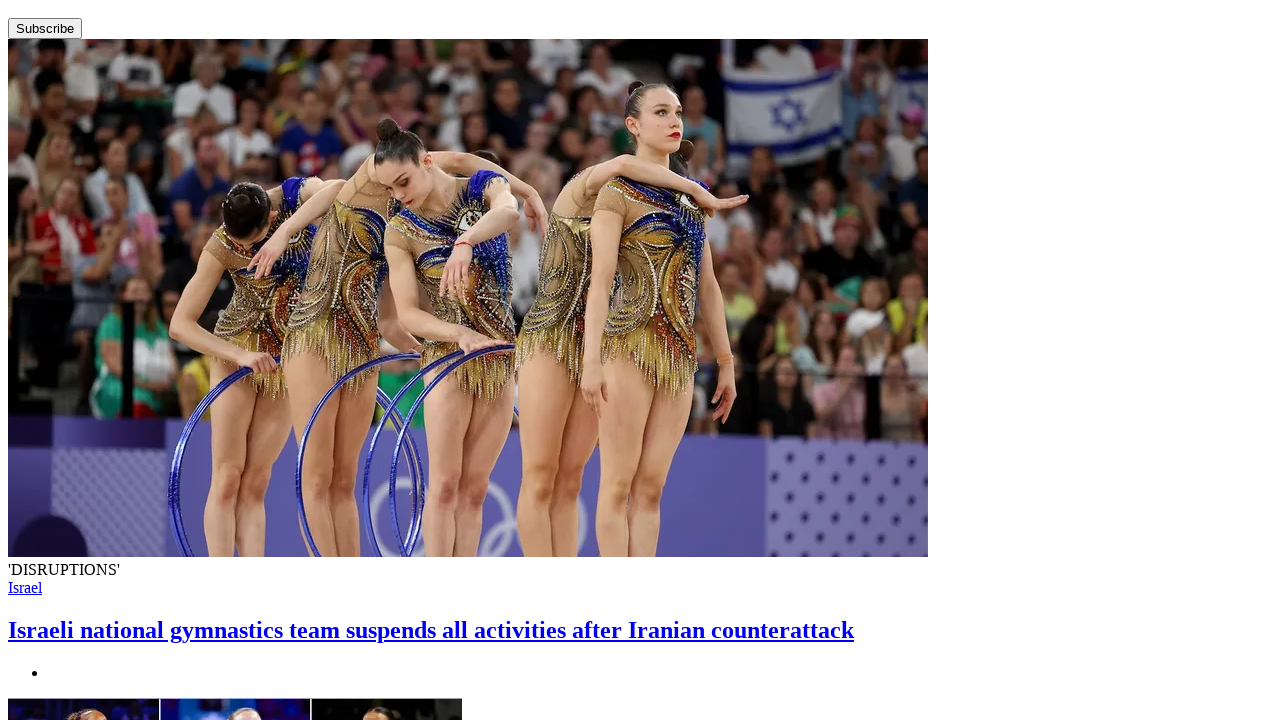

Clicked on featured article
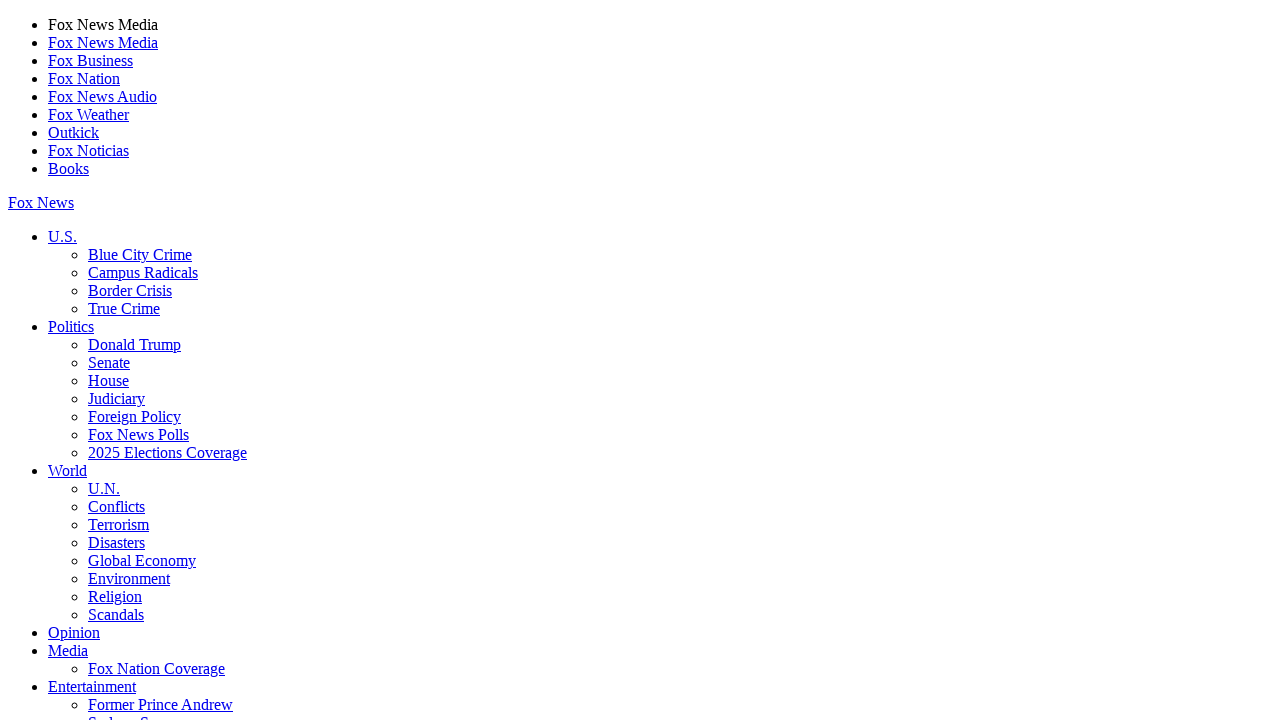

Waited for article page to load
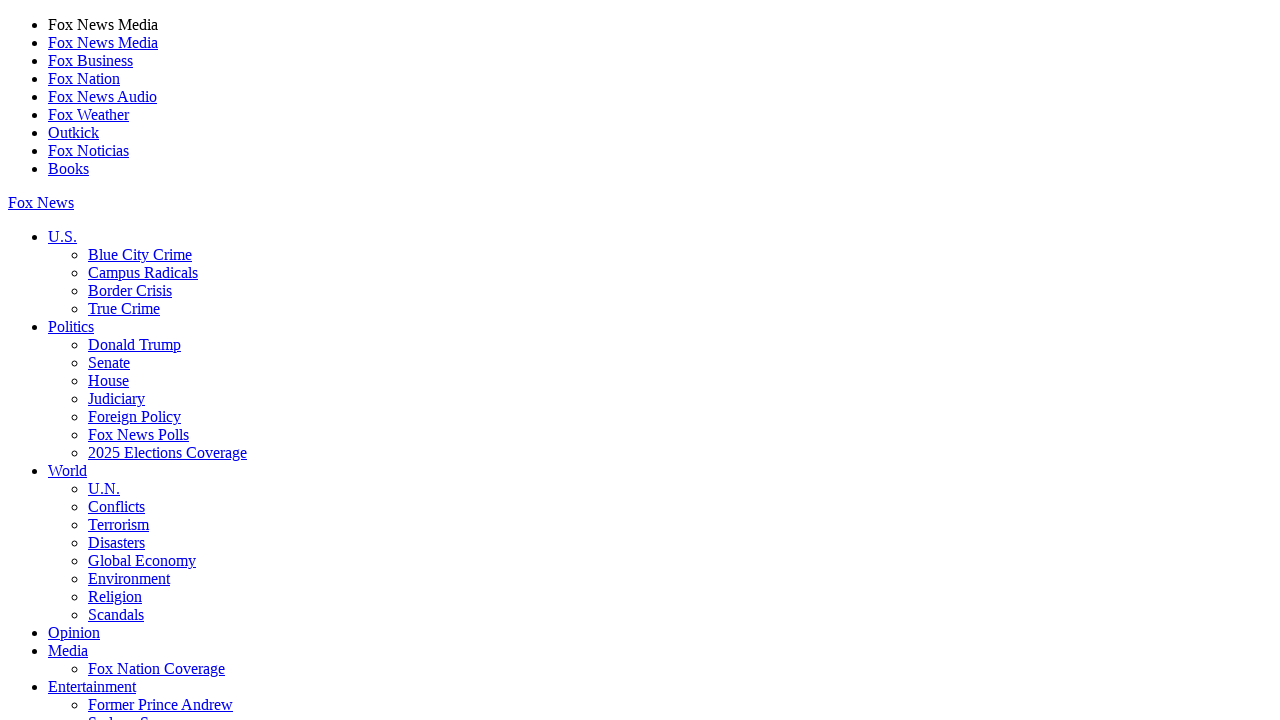

Article body content loaded
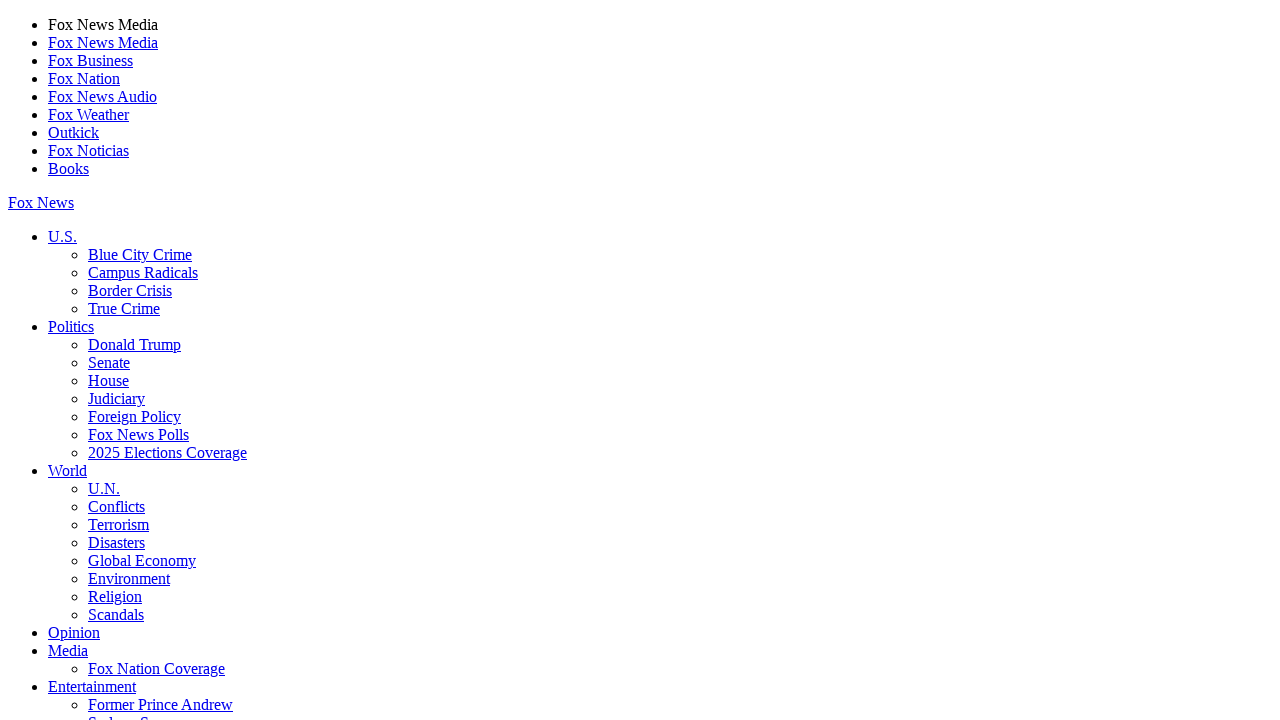

Waited for article body to fully render
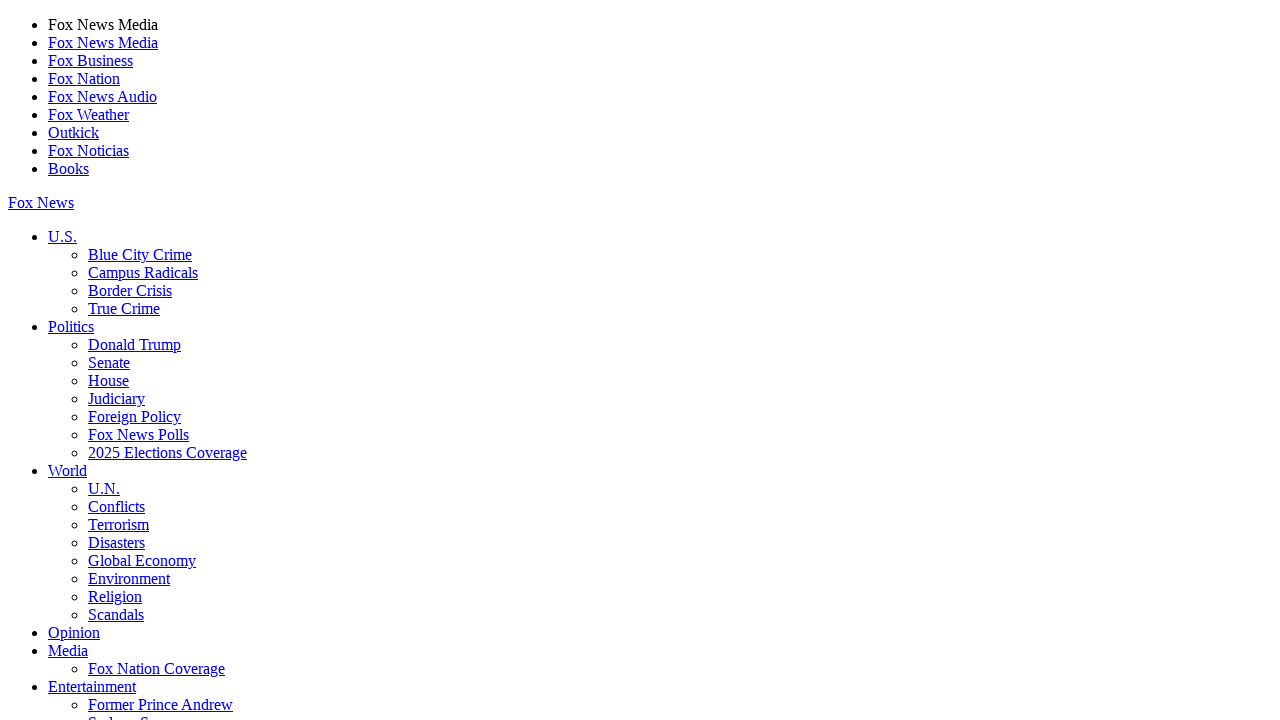

Scrolled article body into view
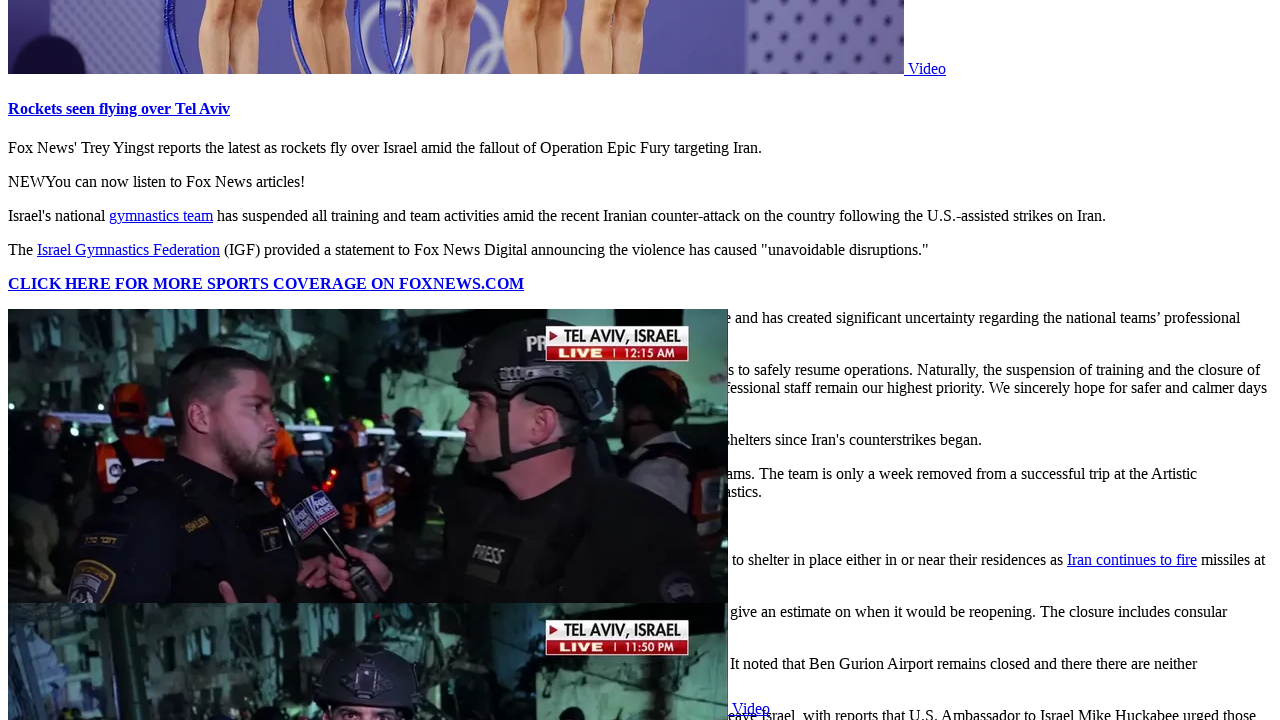

Scrolled down through article content
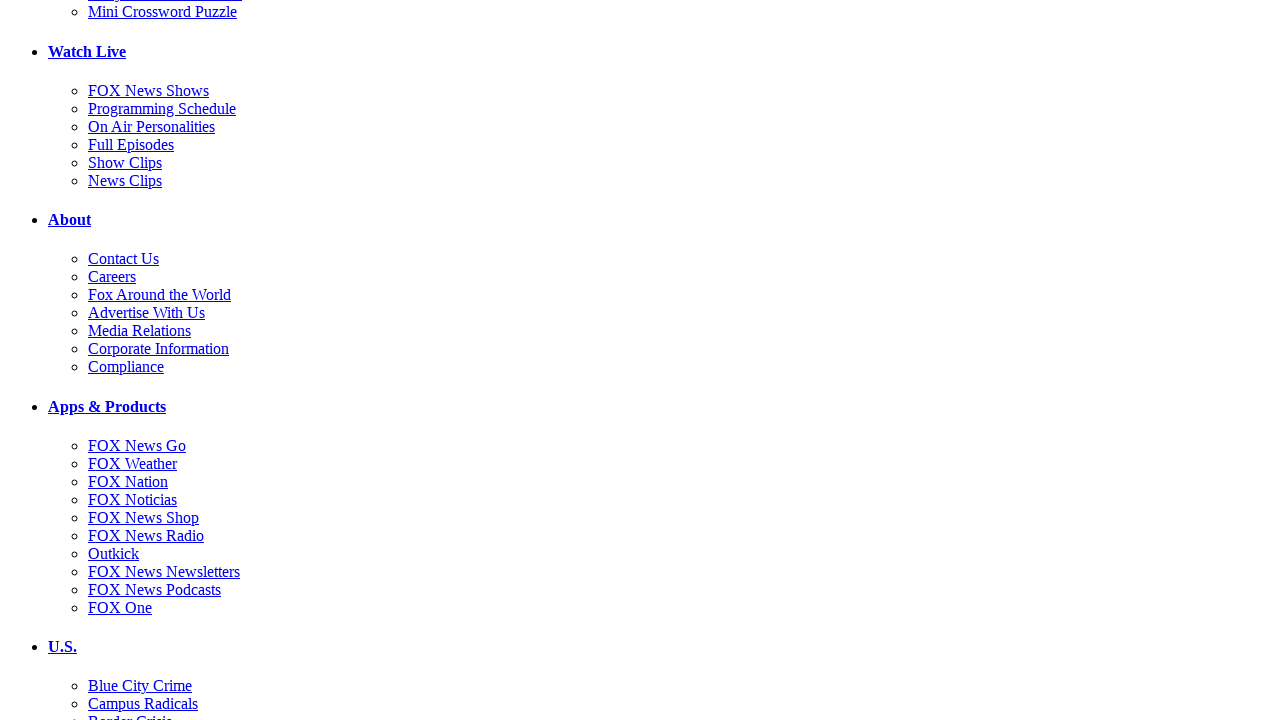

Waited after scrolling down
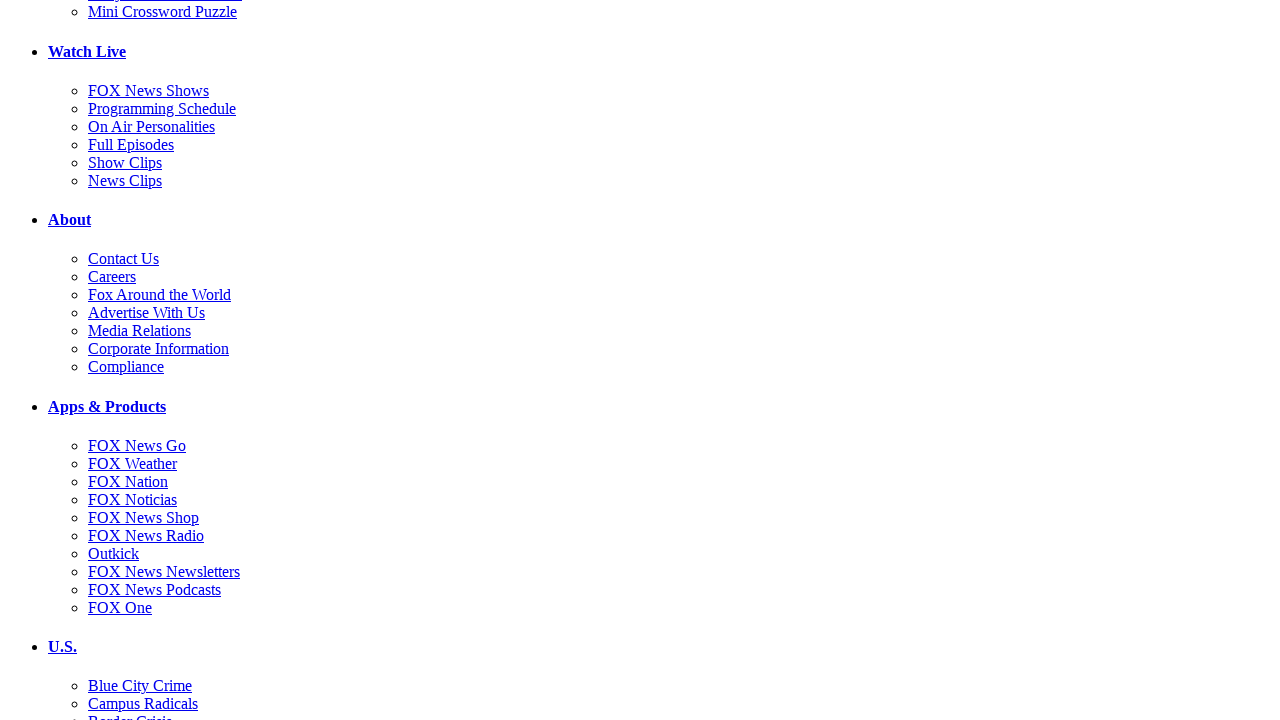

Scrolled back up to top of article
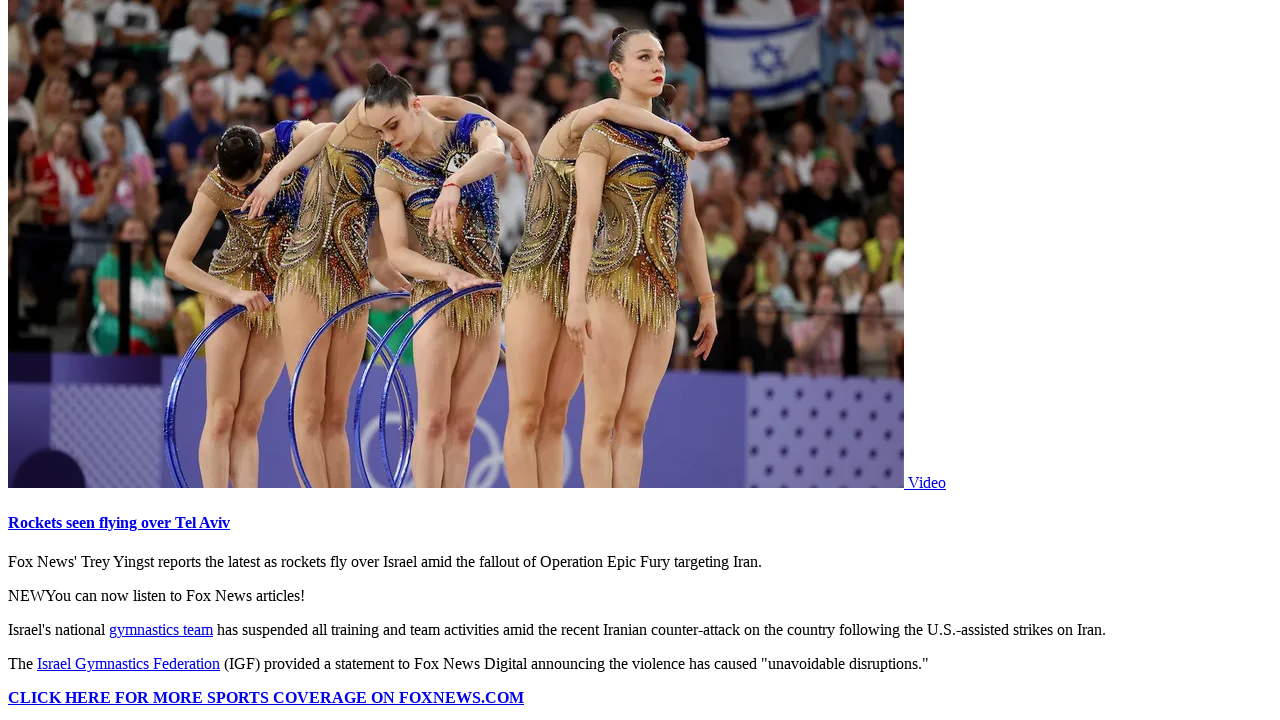

Waited after scrolling up
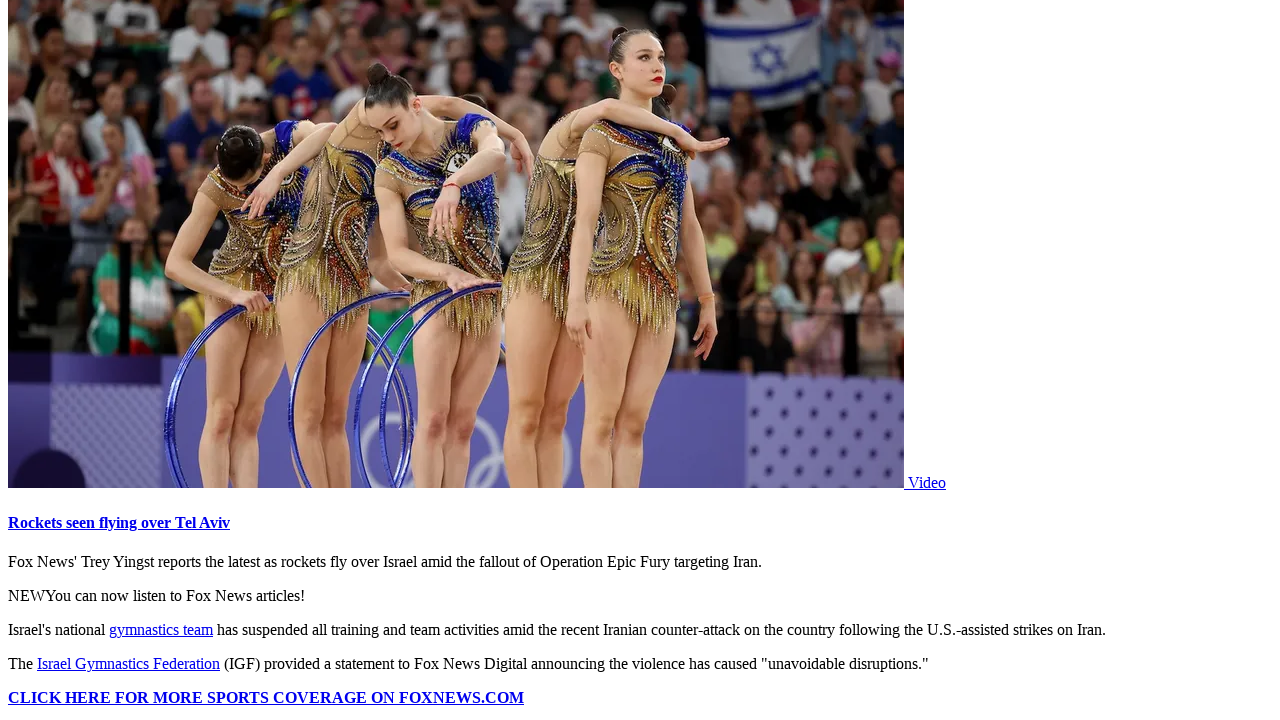

Navigated to Fox News lifestyle category
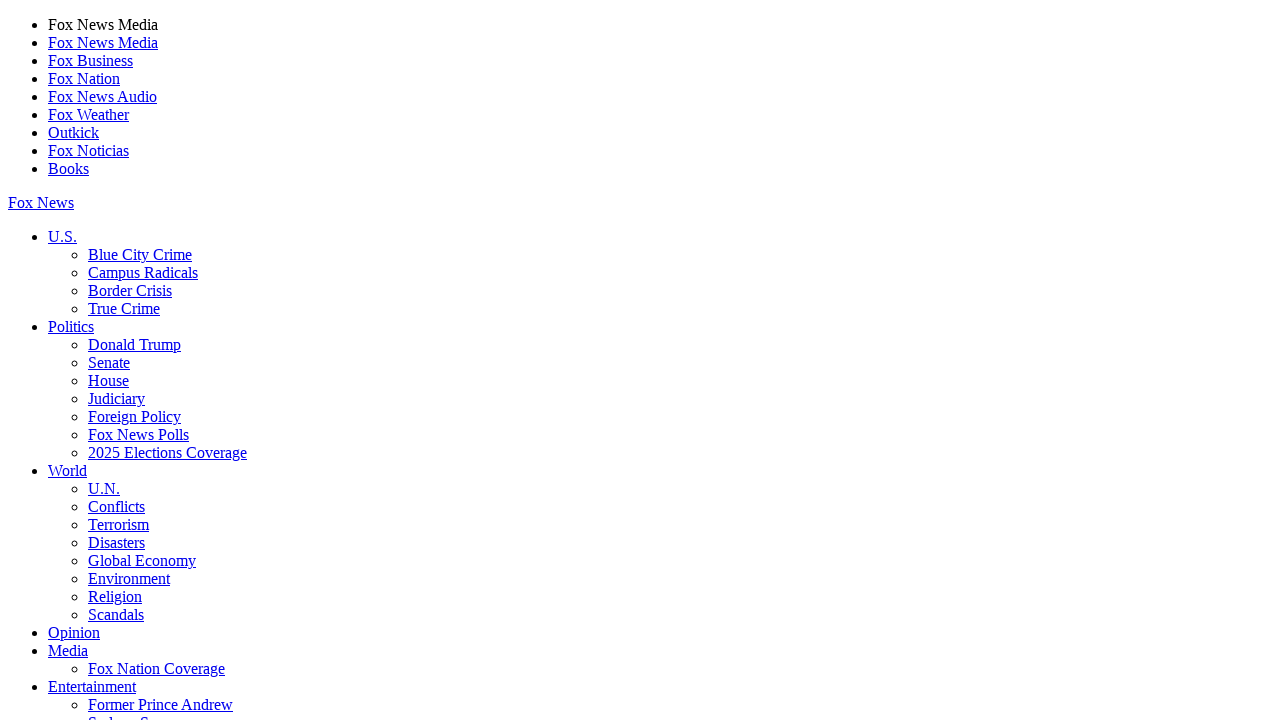

Waited for page to load
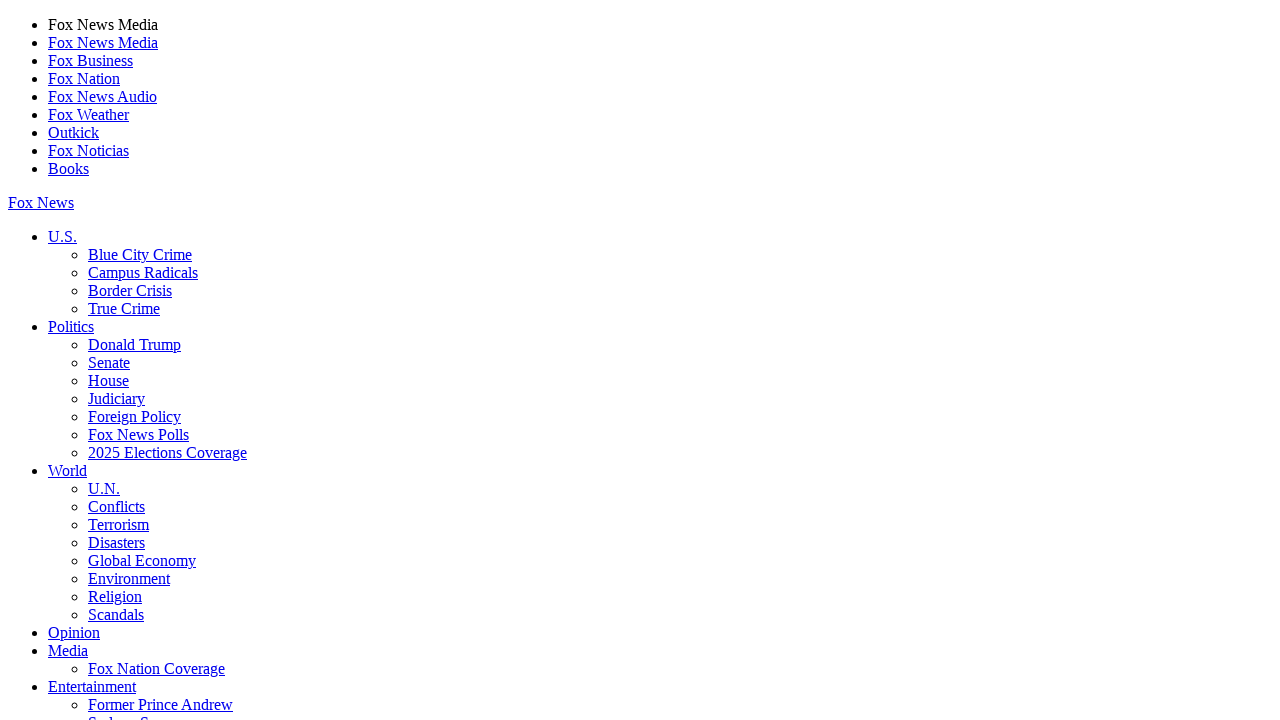

Found featured article element
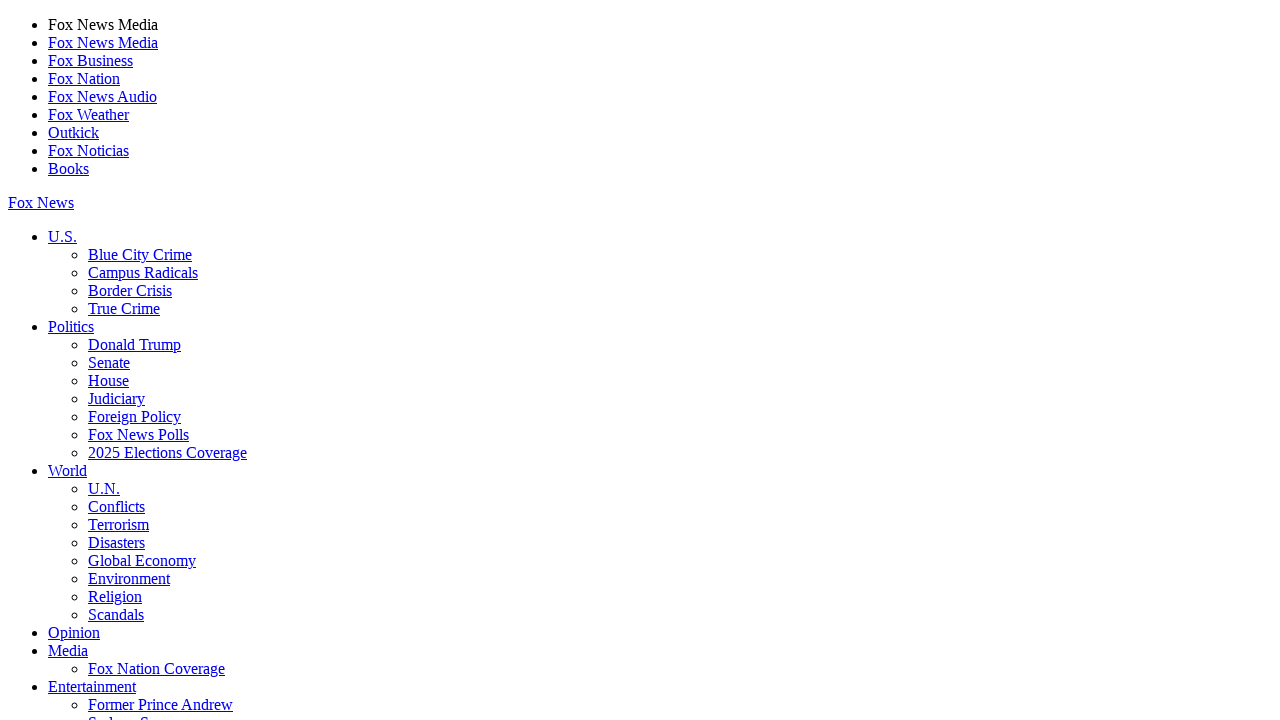

Waited for article to render
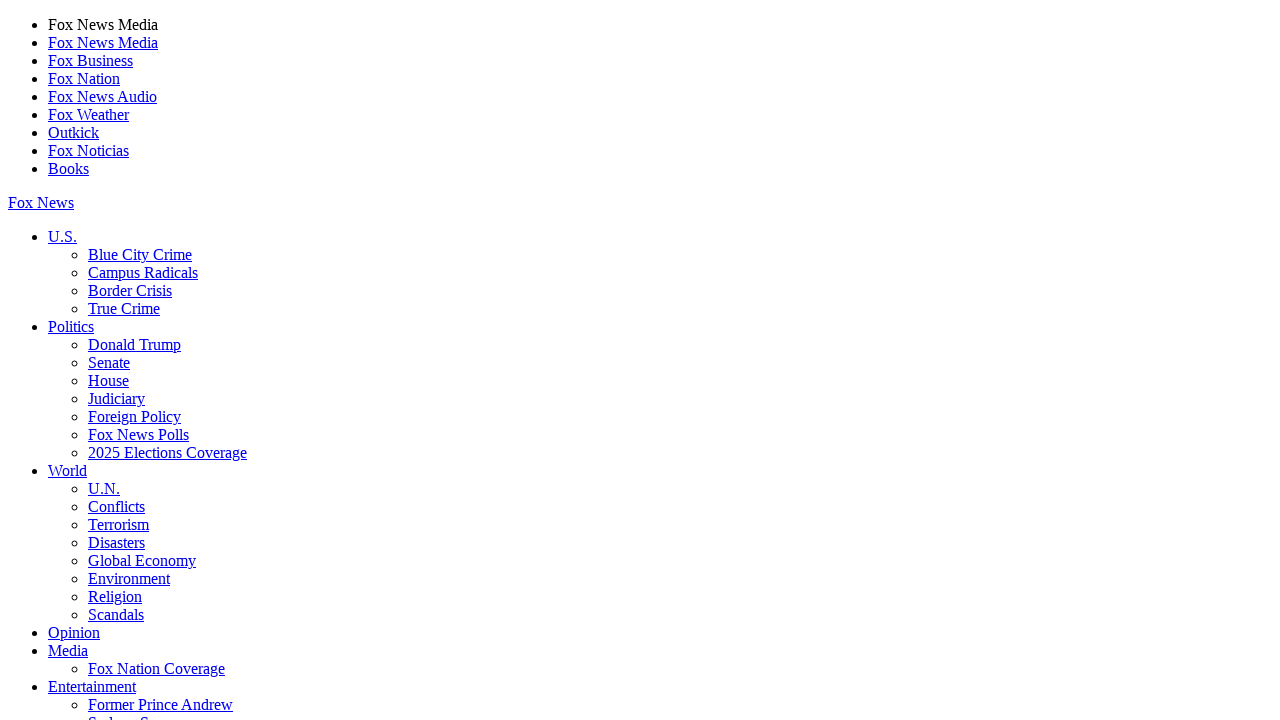

Scrolled article into view
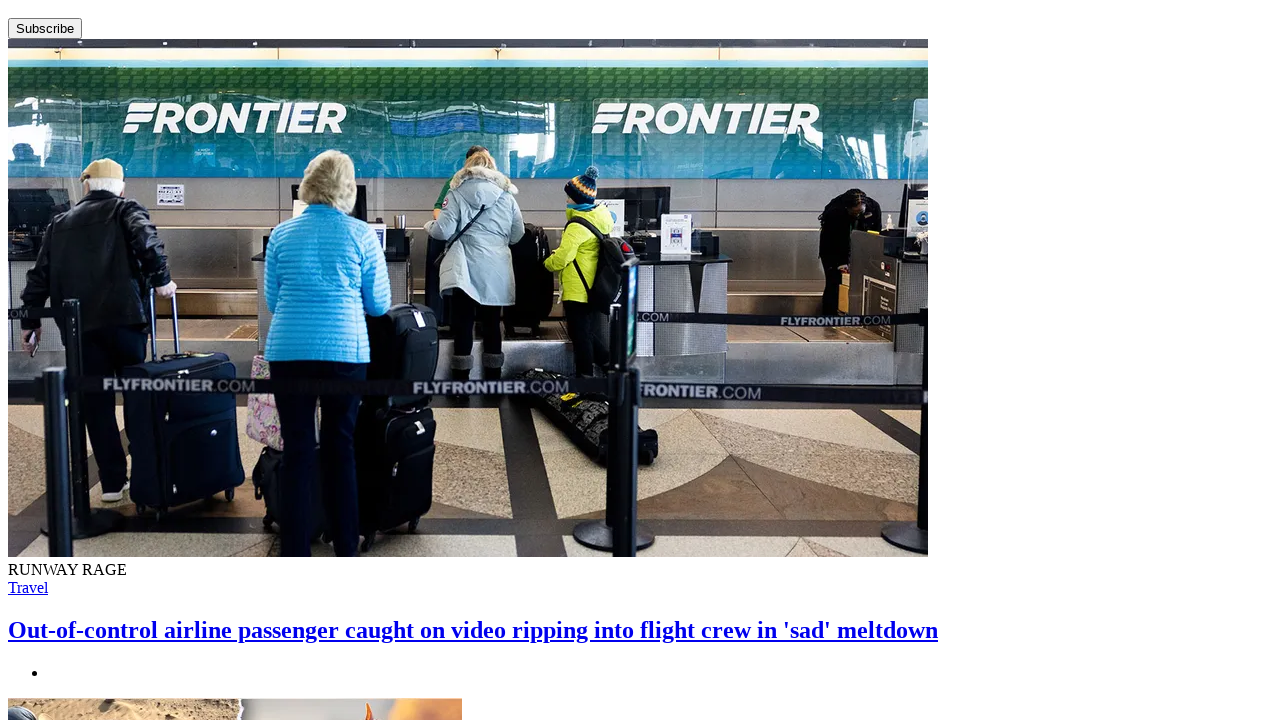

Waited after scrolling article into view
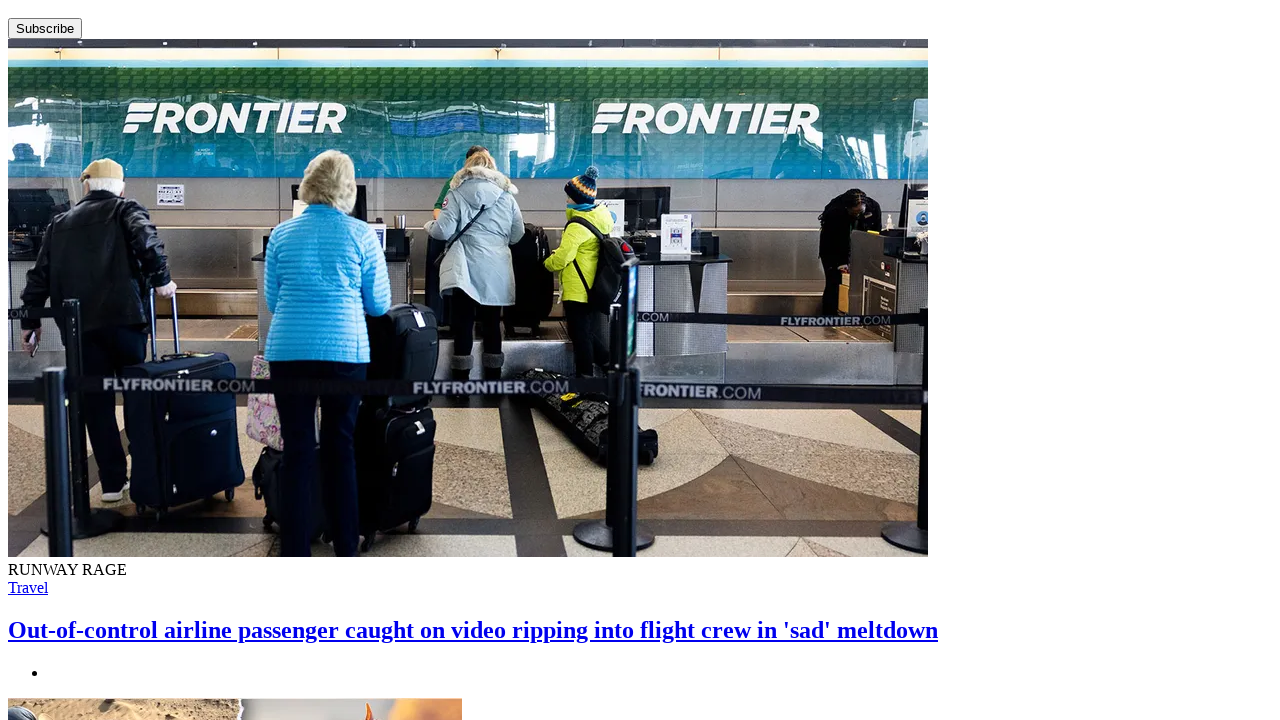

Clicked on featured article
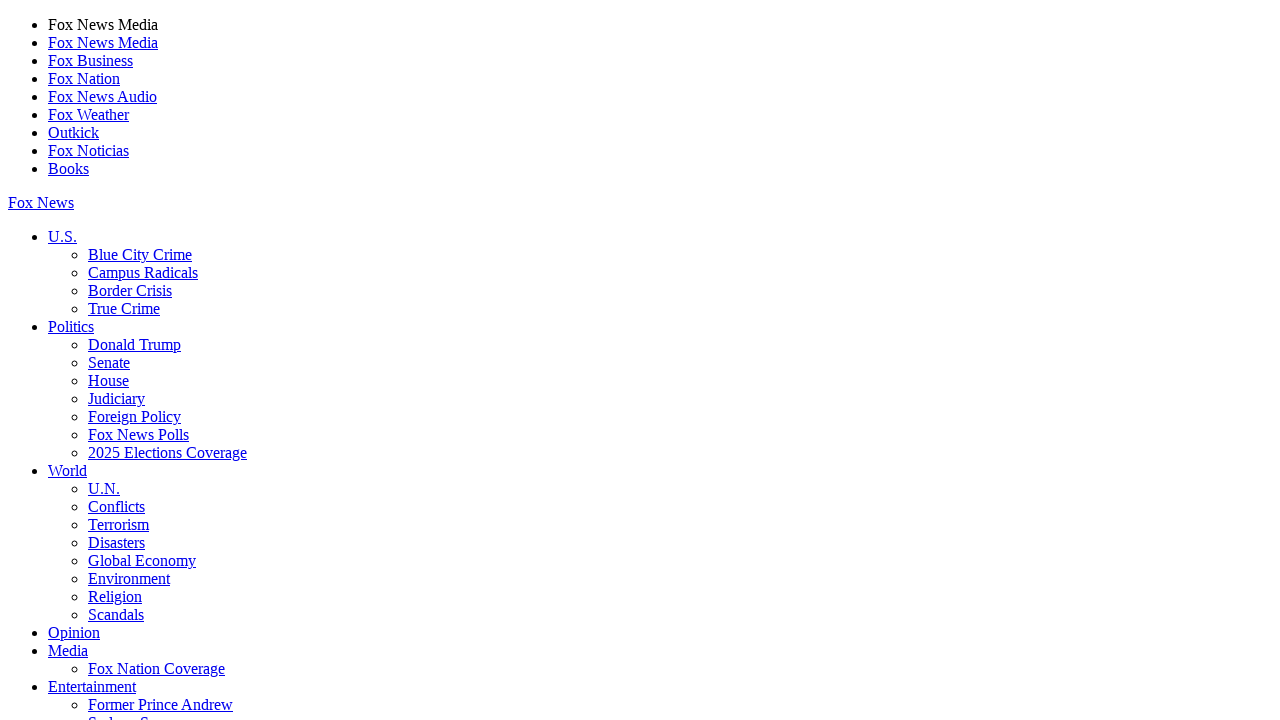

Waited for article page to load
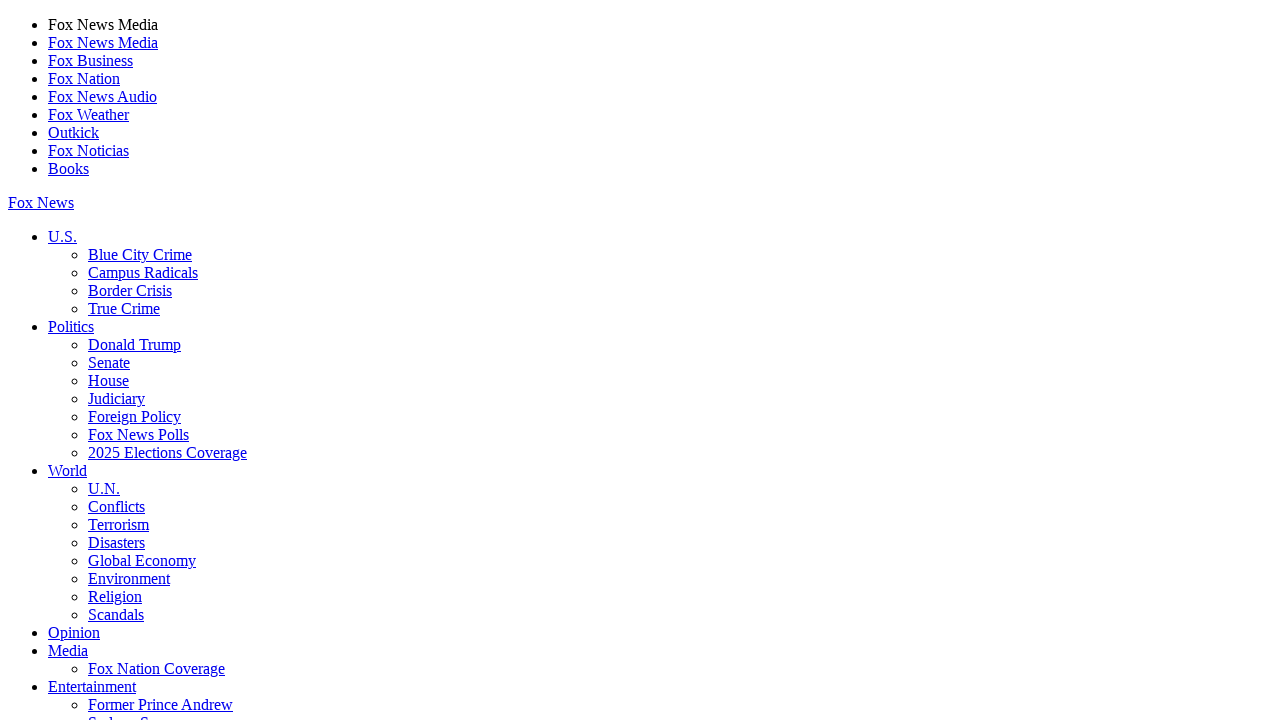

Article body content loaded
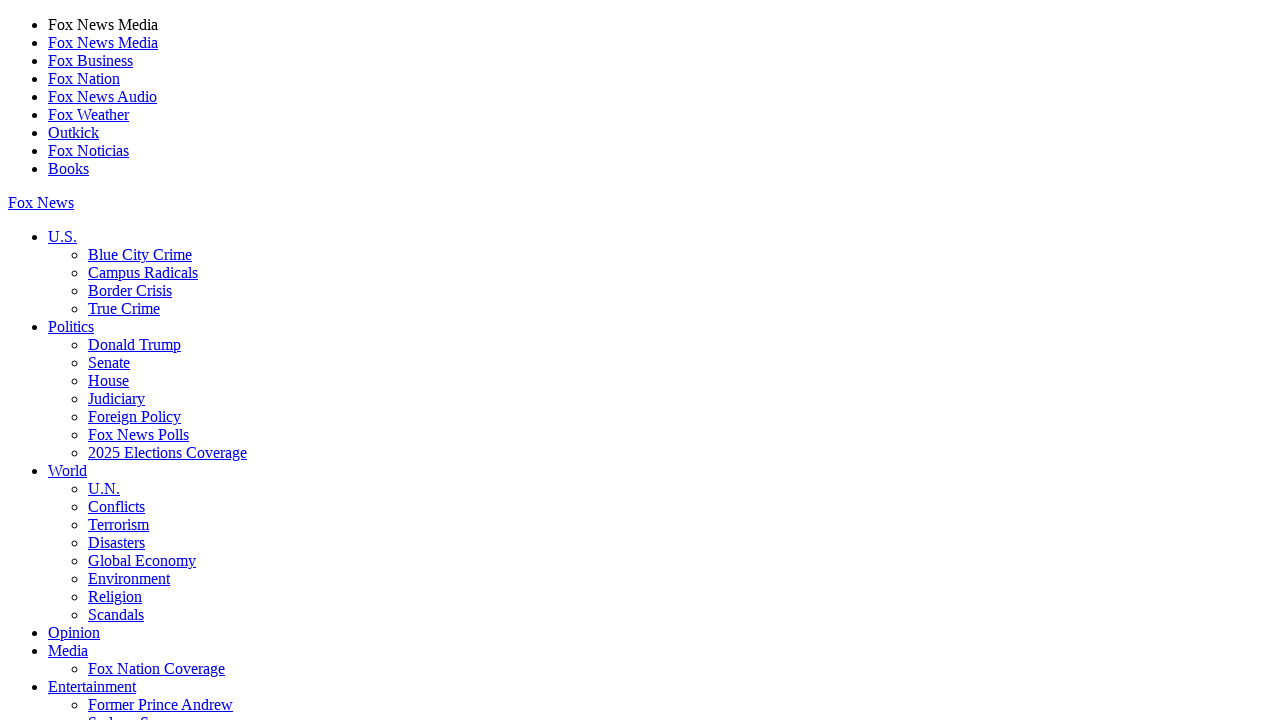

Waited for article body to fully render
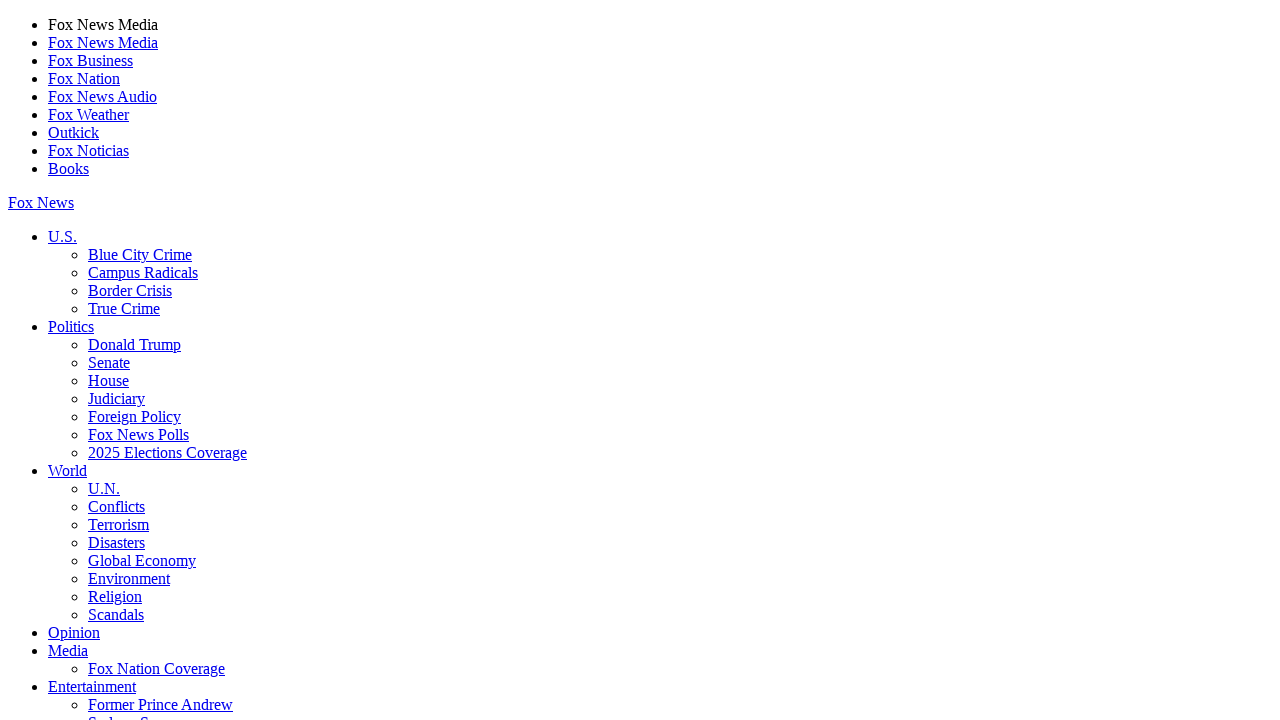

Scrolled article body into view
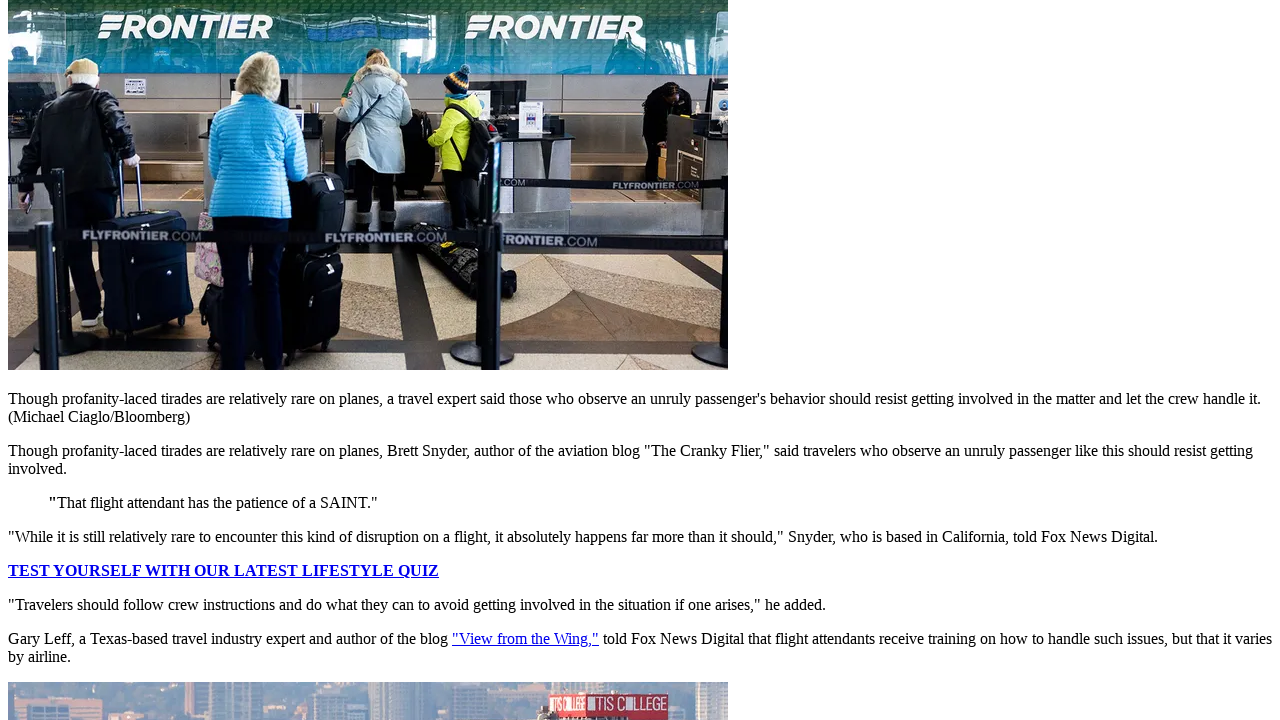

Scrolled down through article content
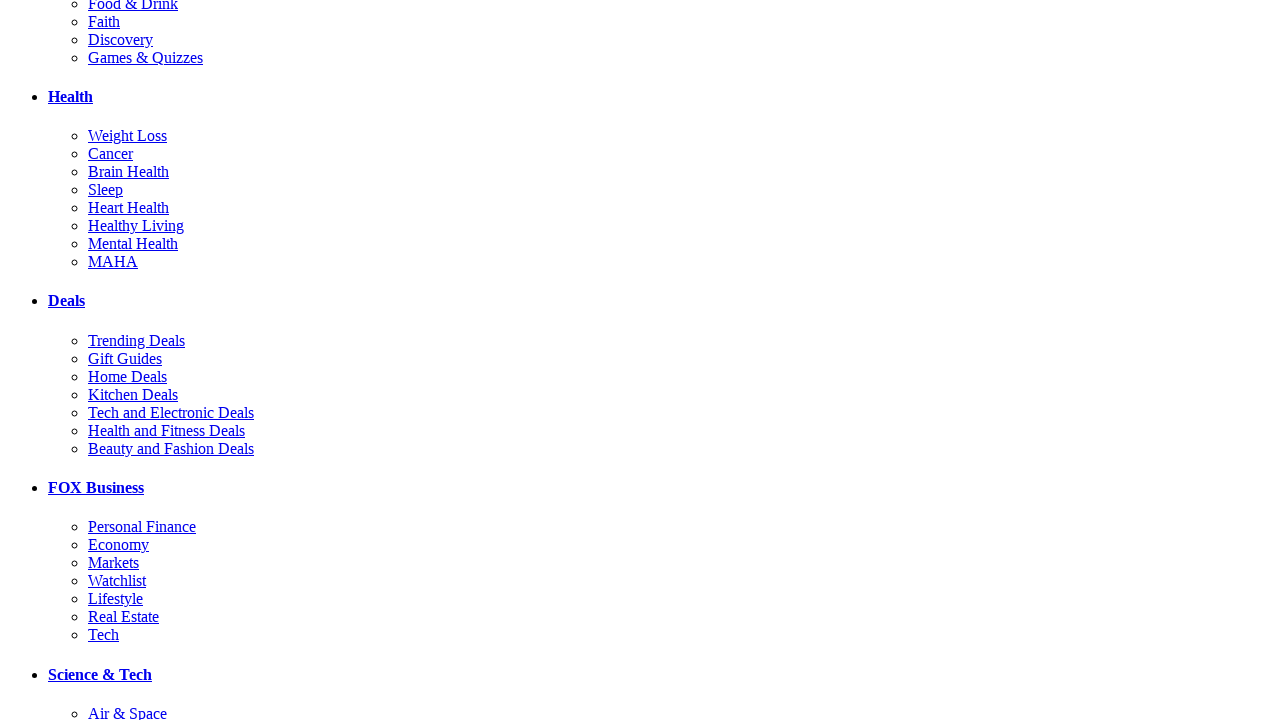

Waited after scrolling down
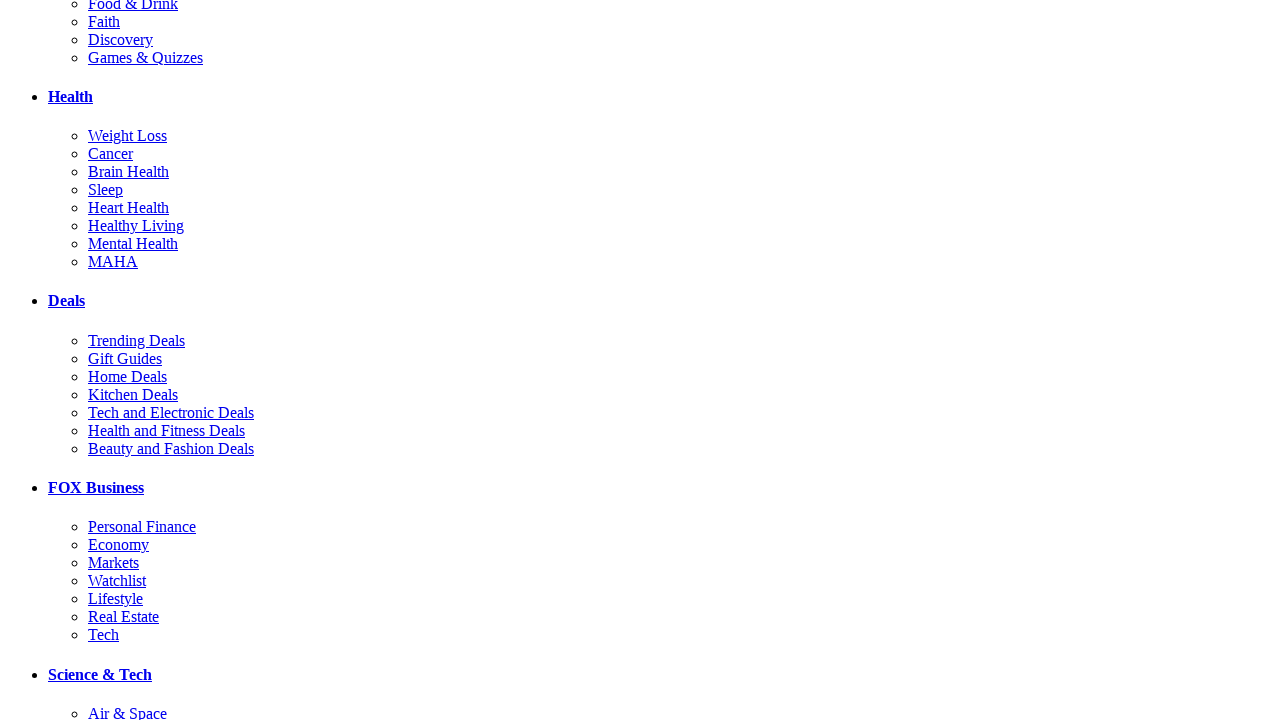

Scrolled back up to top of article
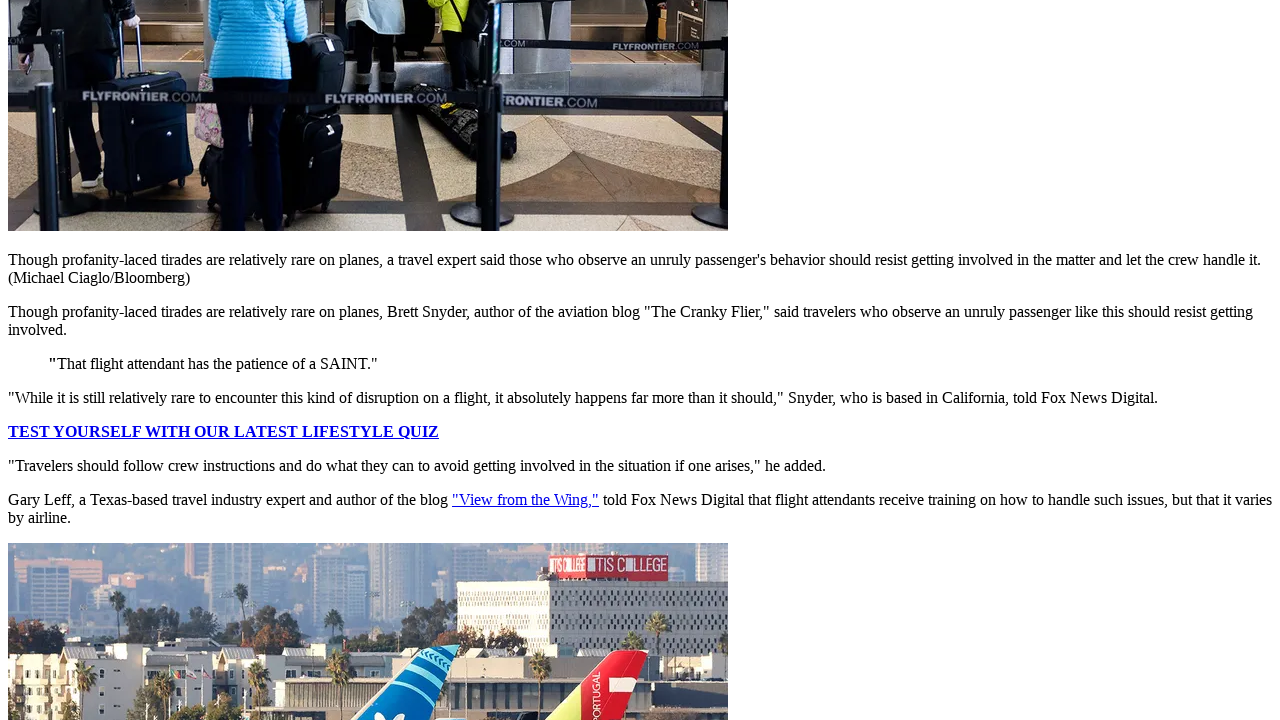

Waited after scrolling up
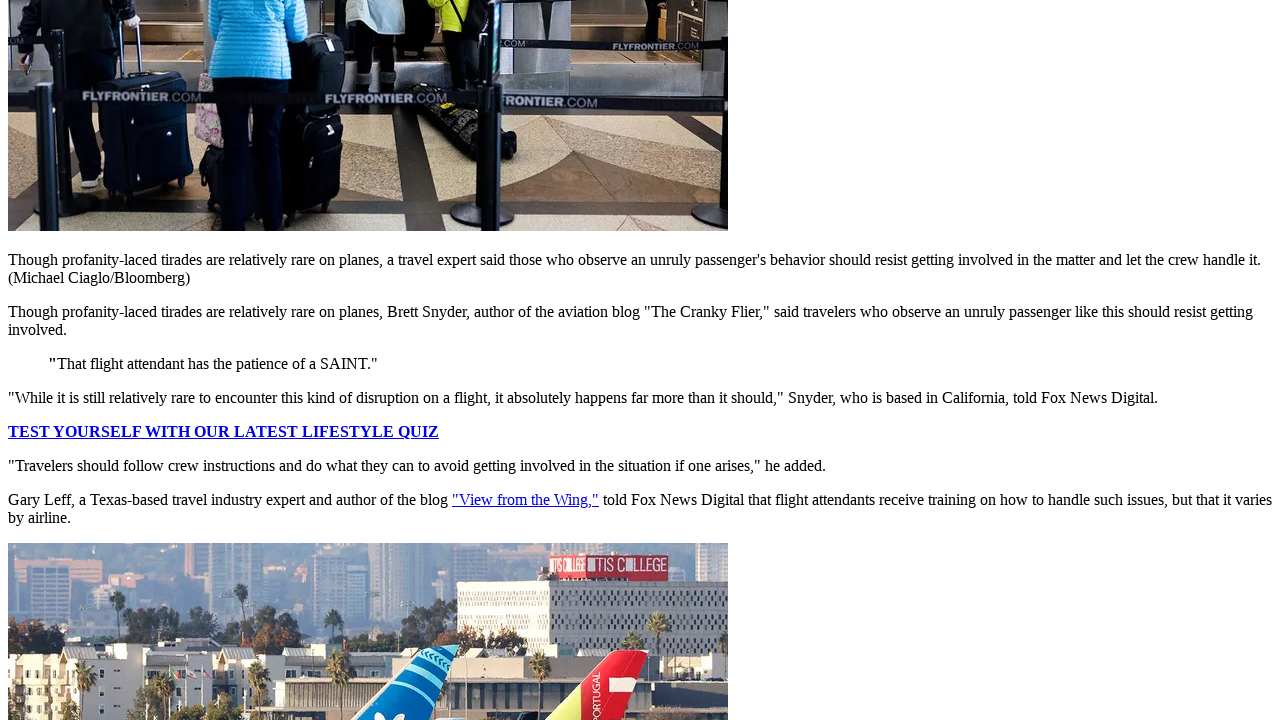

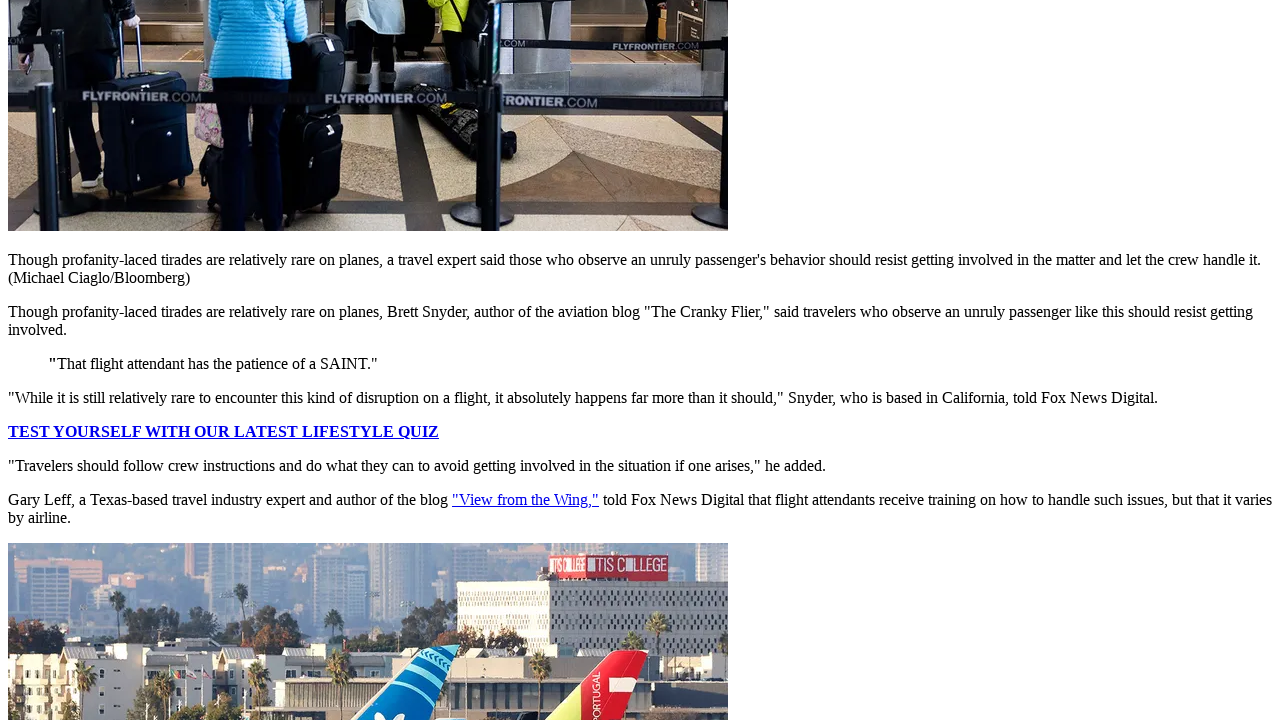